Automates the RPA Challenge by clicking the start button and filling out 10 consecutive forms with contact information (first name, last name, company, role, address, email, phone), submitting each form and verifying the result message.

Starting URL: https://rpachallenge.com/

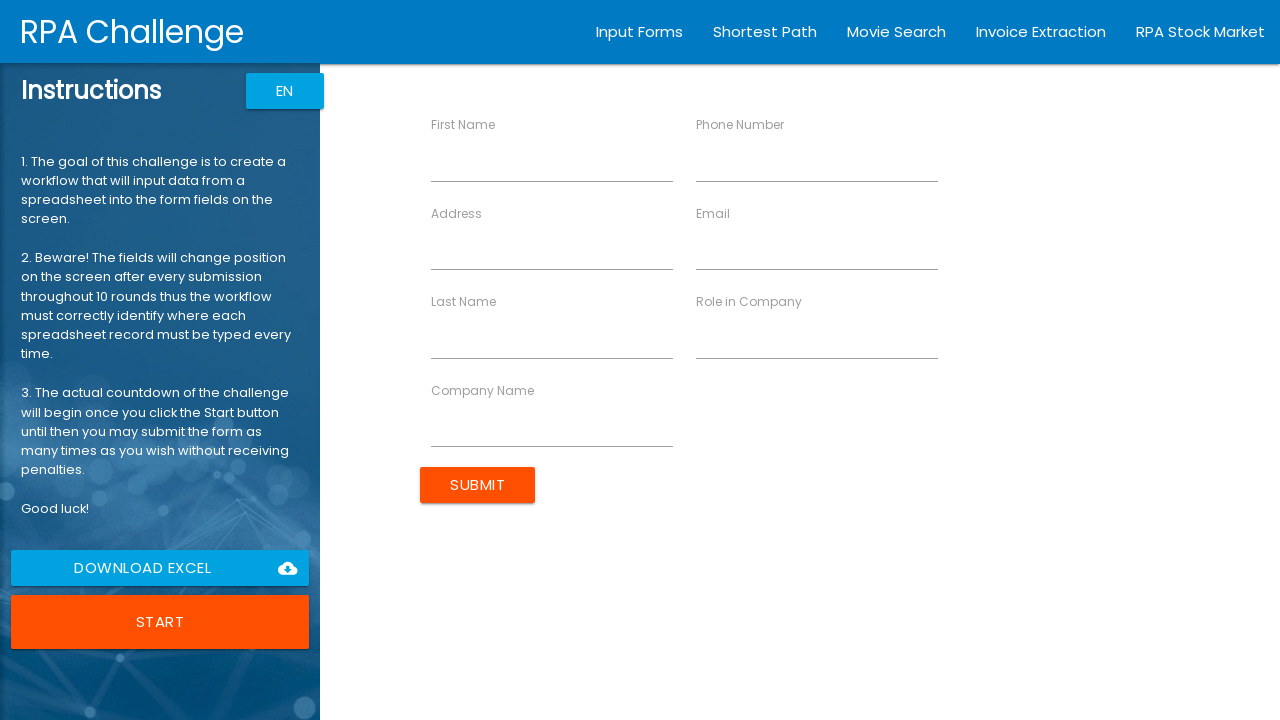

Clicked the Start button to begin RPA Challenge at (160, 622) on xpath=//button[contains(text(), "Start")]
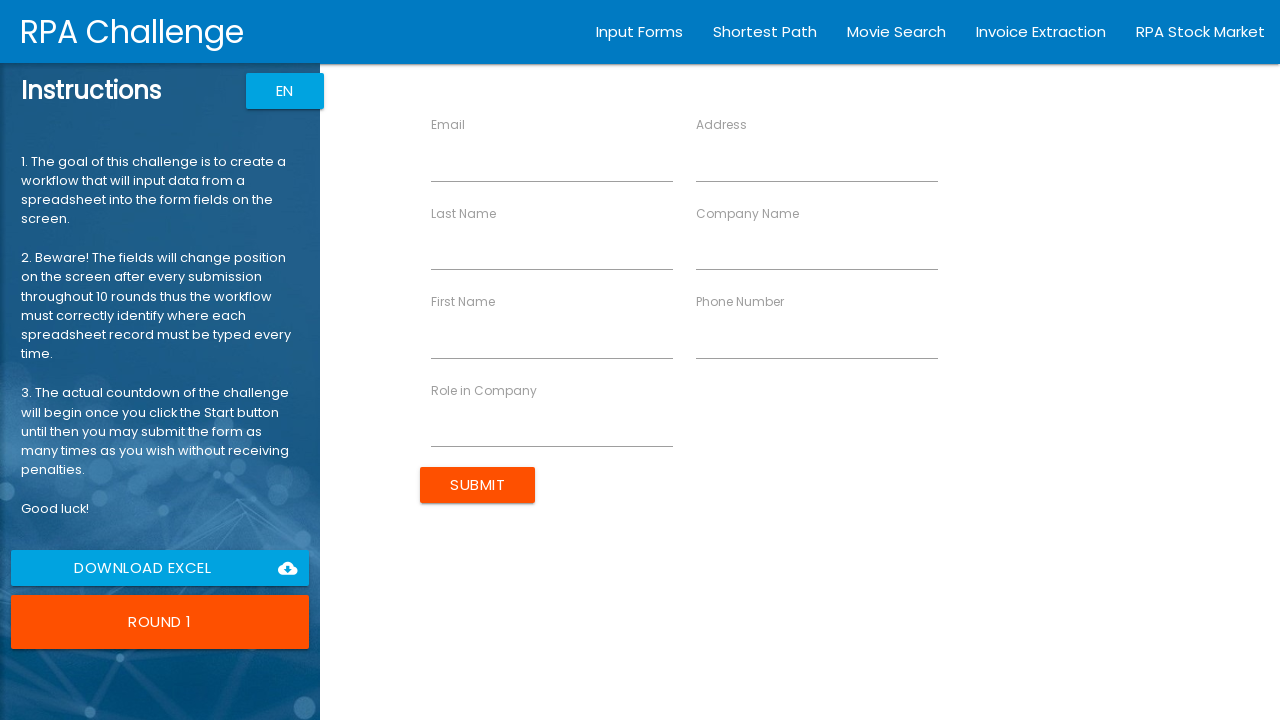

Filled First Name field with 'John' on //input[@ng-reflect-name="labelFirstName"]
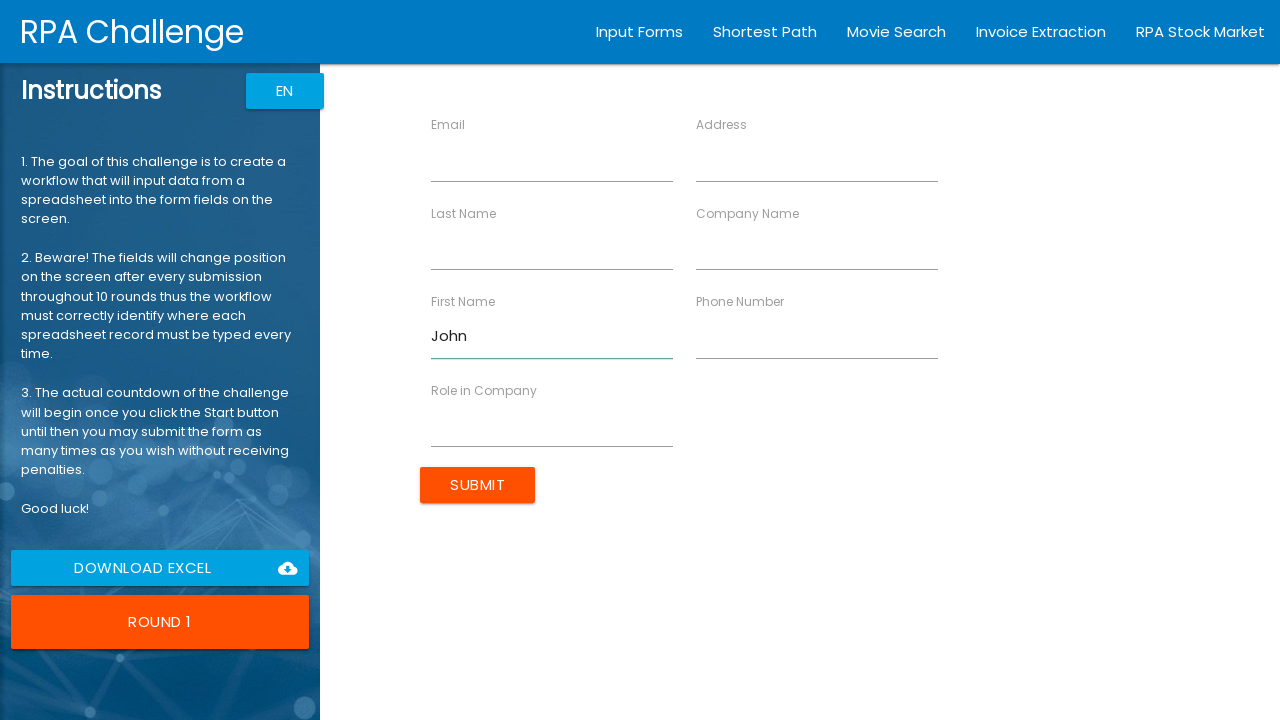

Filled Last Name field with 'Smith' on //input[@ng-reflect-name="labelLastName"]
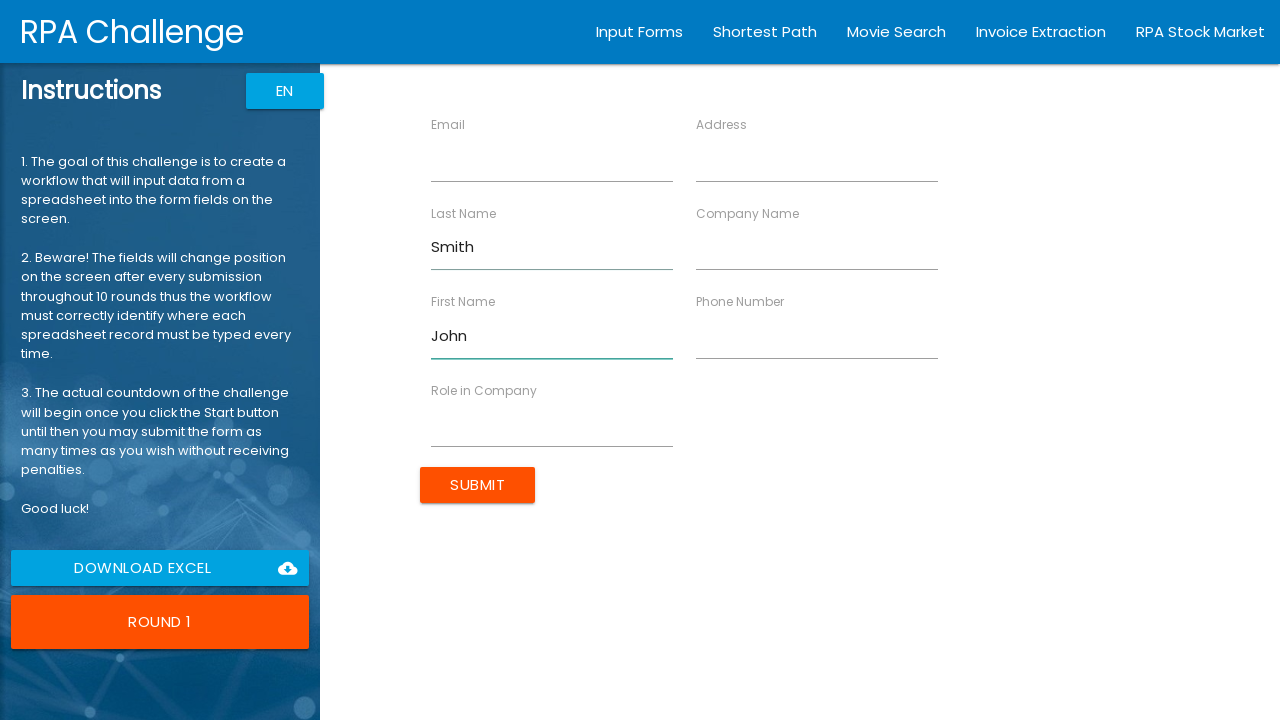

Filled Company Name field with 'Acme Corp' on //input[@ng-reflect-name="labelCompanyName"]
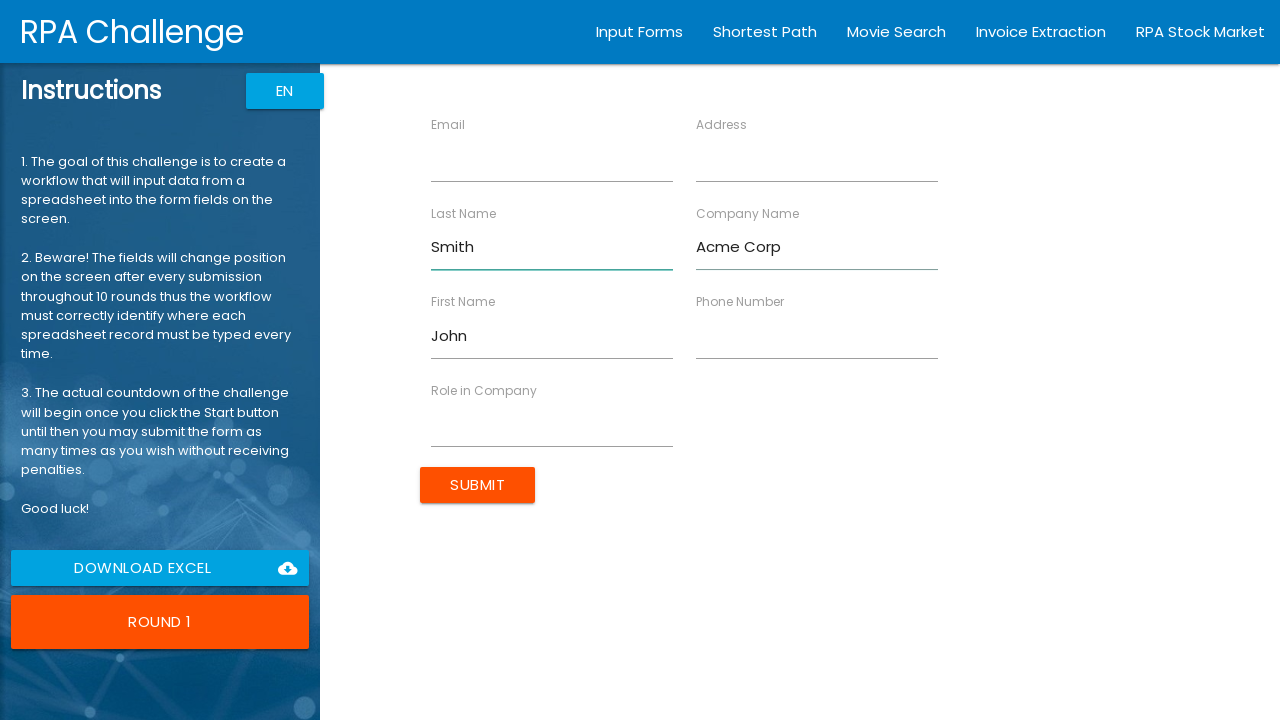

Filled Role field with 'Manager' on //input[@ng-reflect-name="labelRole"]
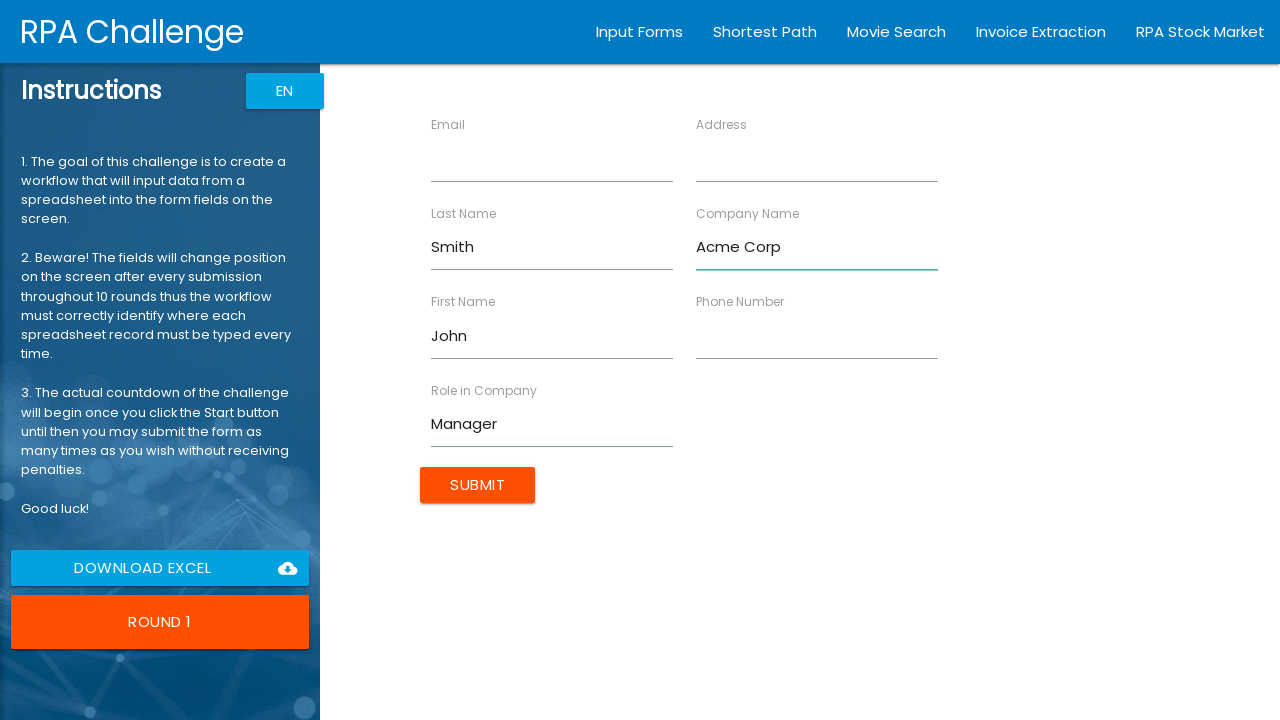

Filled Address field with '123 Main St' on //input[@ng-reflect-name="labelAddress"]
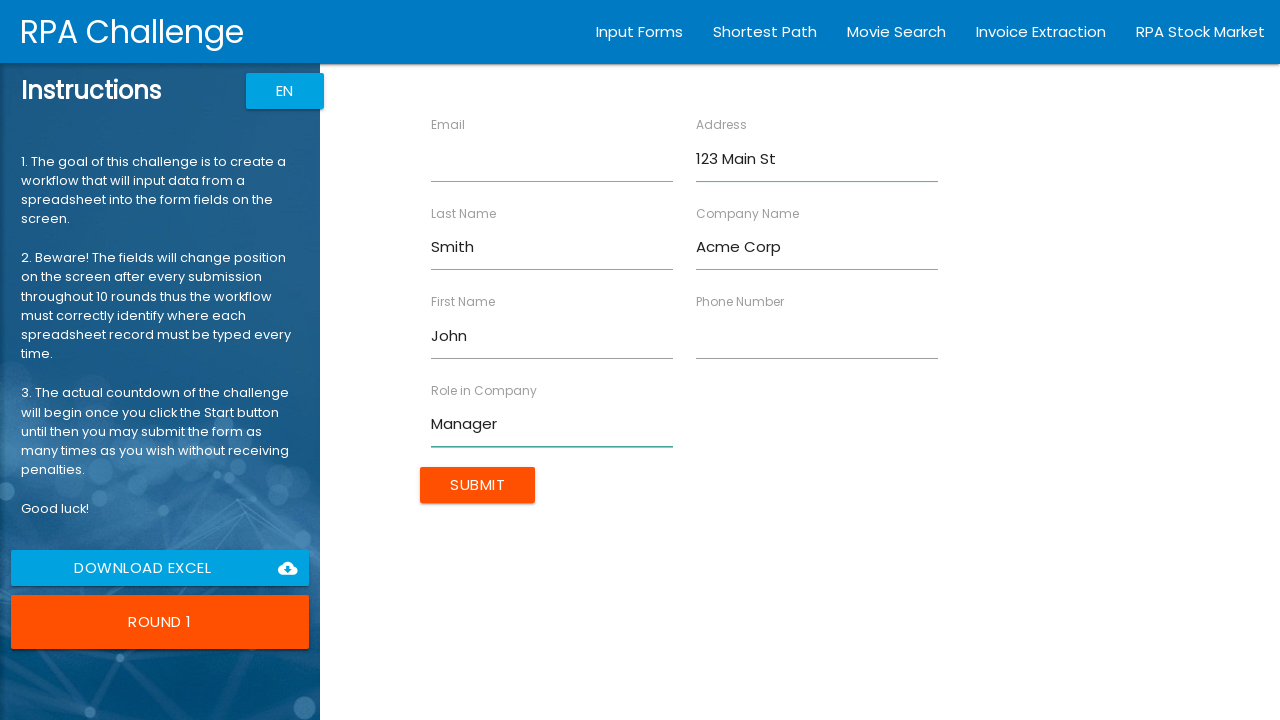

Filled Email field with 'john.smith@example.com' on //input[@ng-reflect-name="labelEmail"]
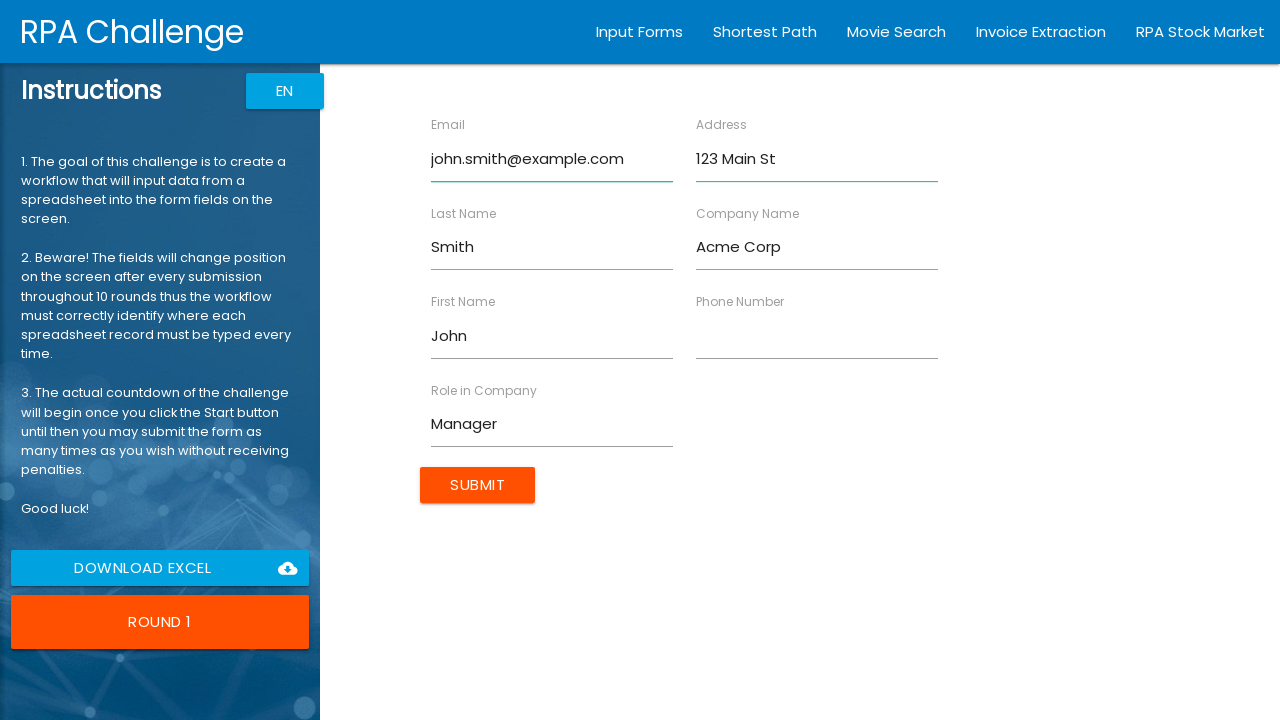

Filled Phone Number field with '5551234567' on //input[@ng-reflect-name="labelPhone"]
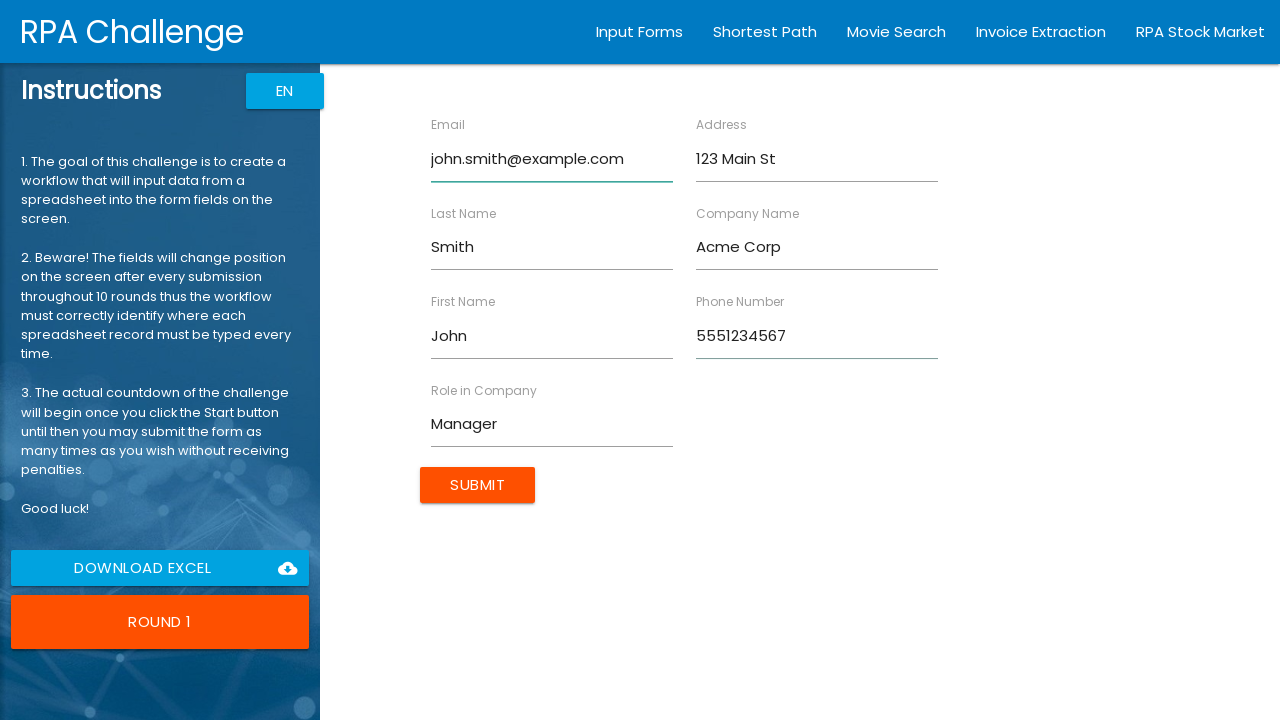

Clicked Submit button for form entry 1 of 10 at (478, 485) on xpath=//input[@value="Submit"]
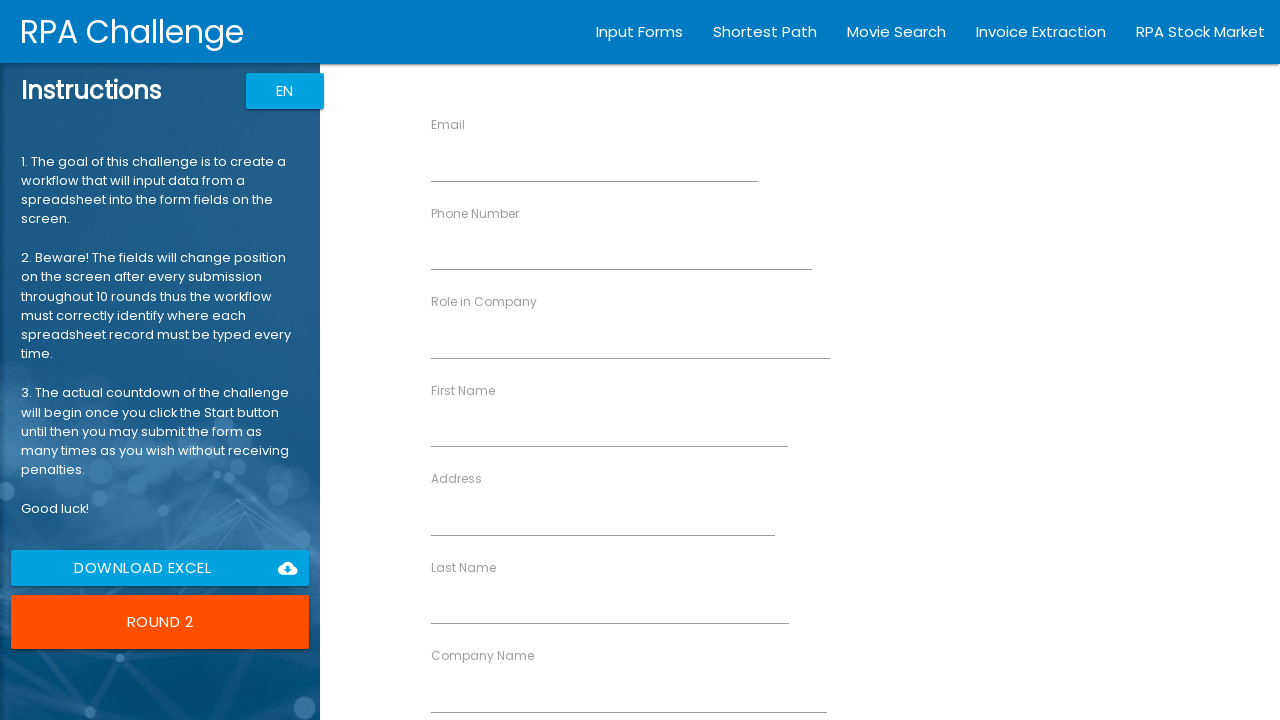

Filled First Name field with 'Jane' on //input[@ng-reflect-name="labelFirstName"]
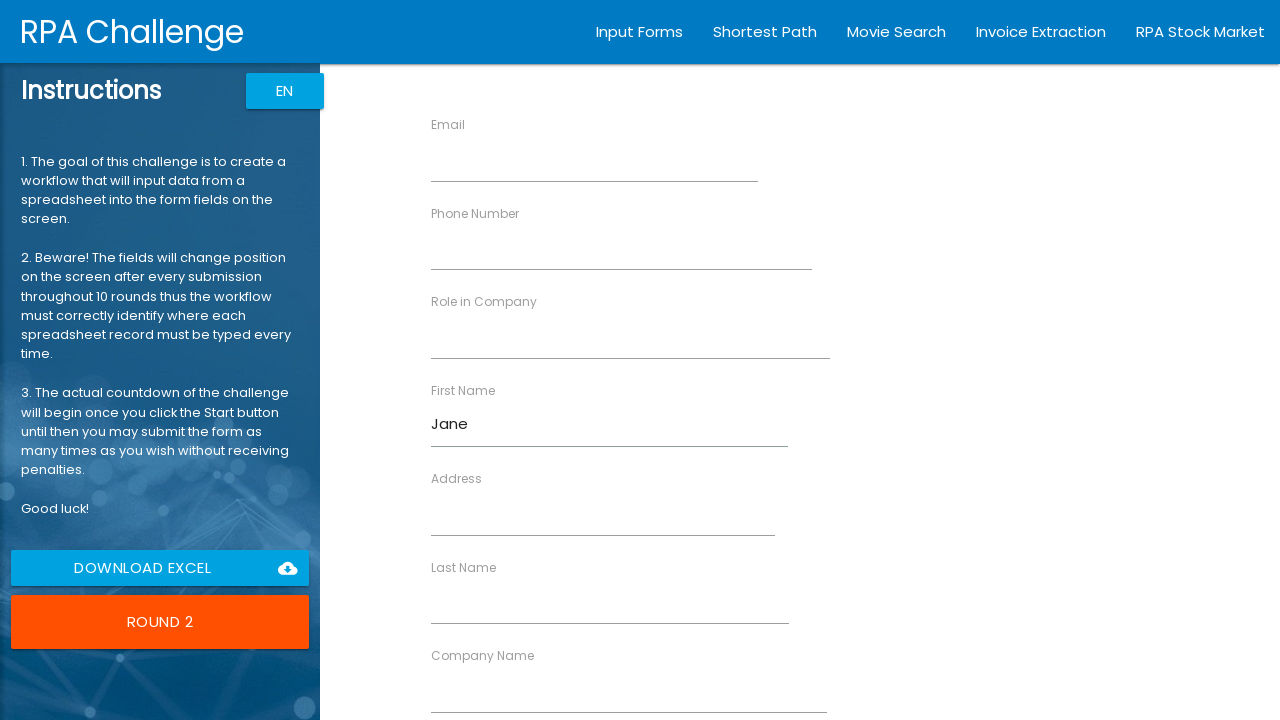

Filled Last Name field with 'Doe' on //input[@ng-reflect-name="labelLastName"]
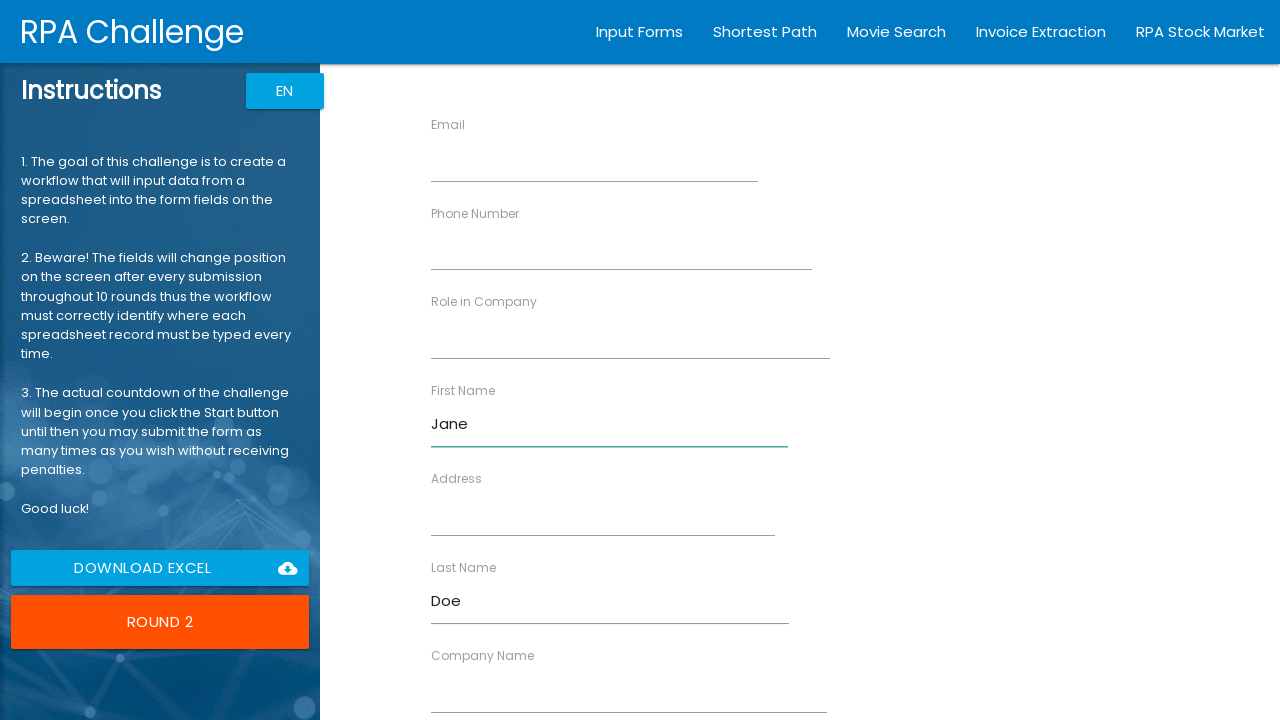

Filled Company Name field with 'Tech Inc' on //input[@ng-reflect-name="labelCompanyName"]
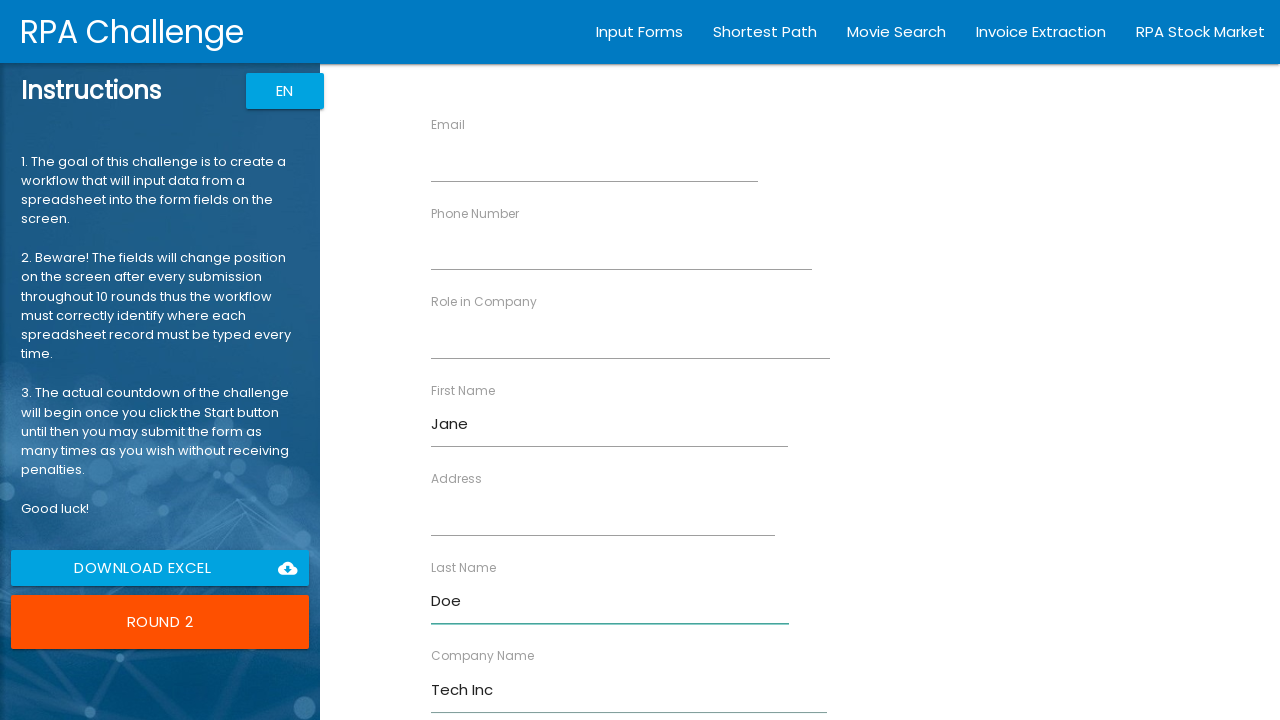

Filled Role field with 'Developer' on //input[@ng-reflect-name="labelRole"]
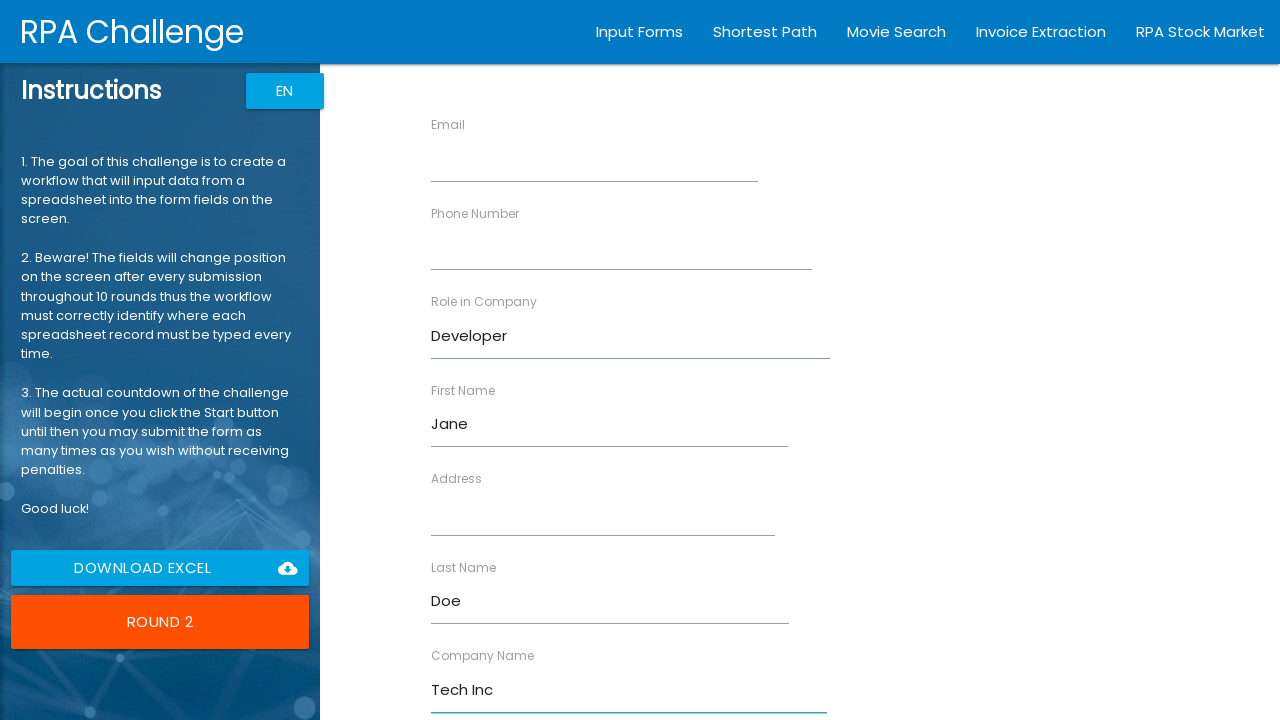

Filled Address field with '456 Oak Ave' on //input[@ng-reflect-name="labelAddress"]
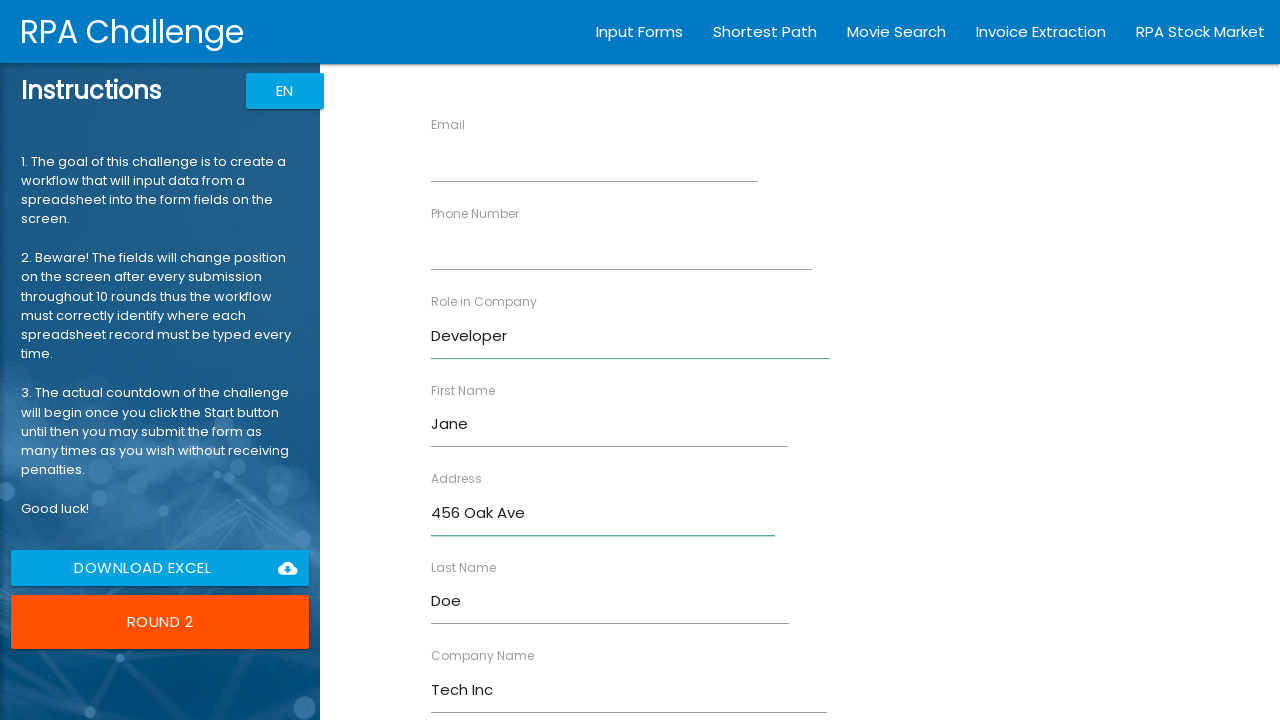

Filled Email field with 'jane.doe@example.com' on //input[@ng-reflect-name="labelEmail"]
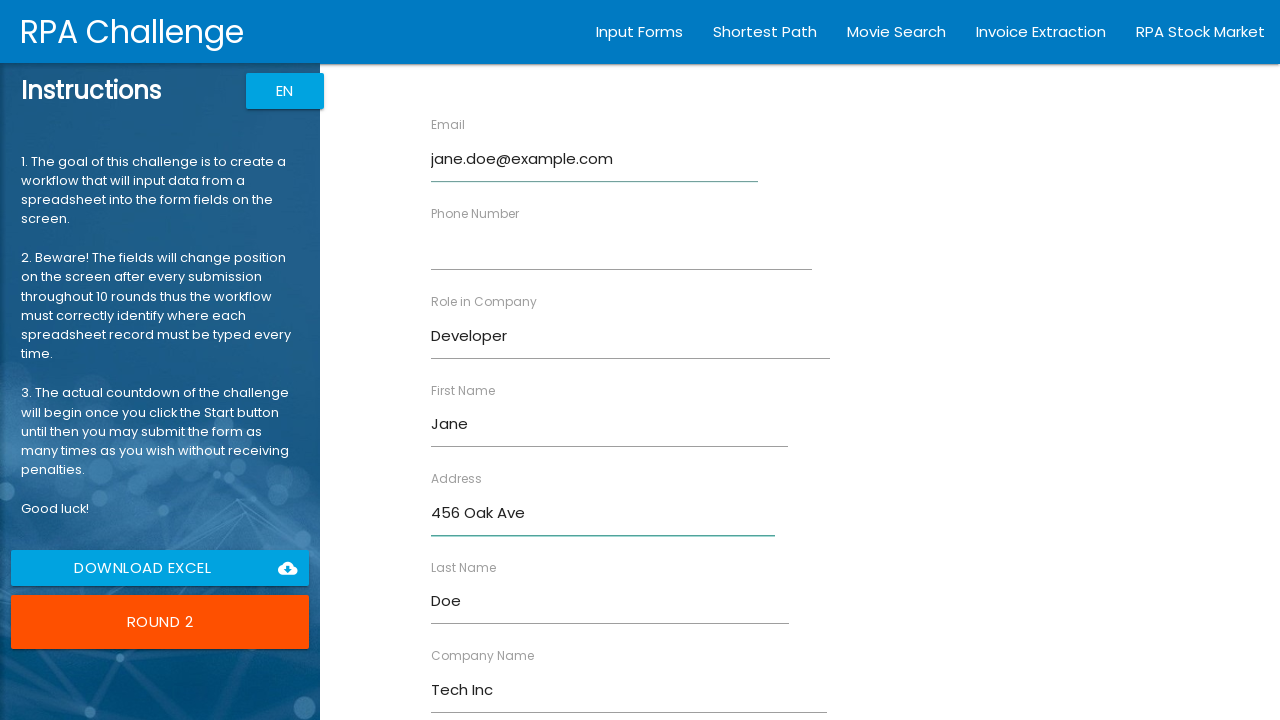

Filled Phone Number field with '5552345678' on //input[@ng-reflect-name="labelPhone"]
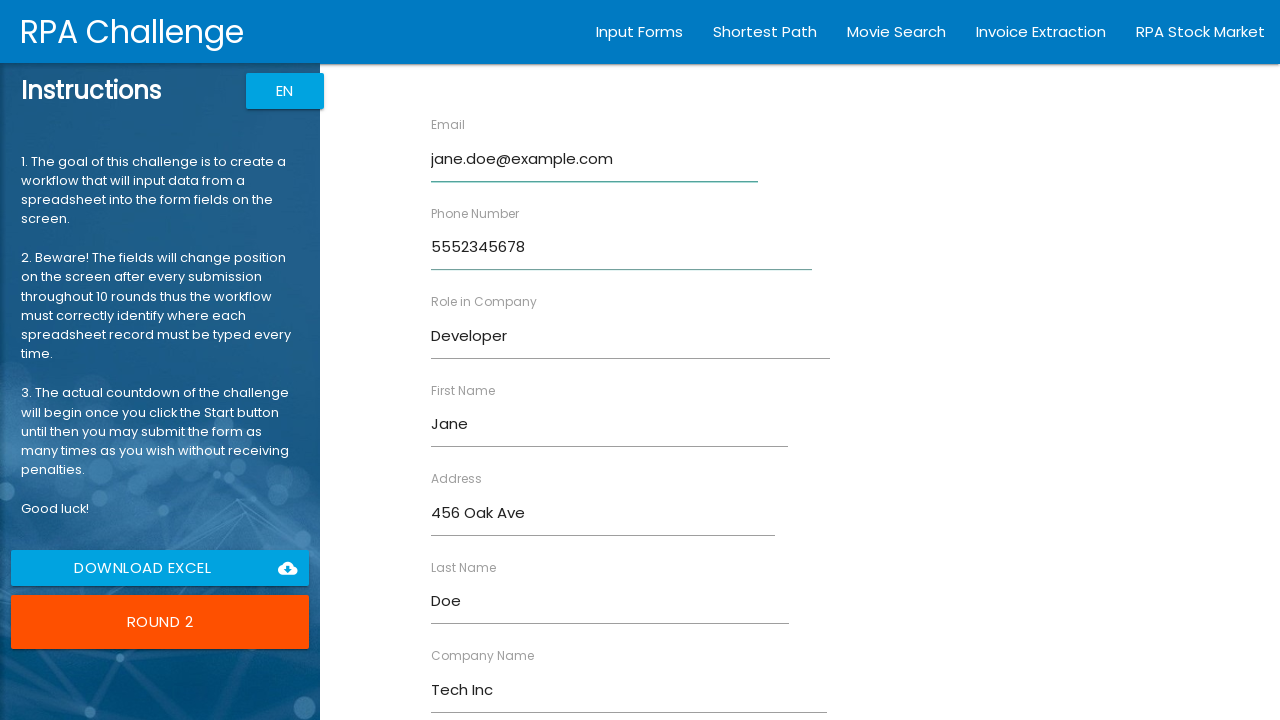

Clicked Submit button for form entry 2 of 10 at (478, 688) on xpath=//input[@value="Submit"]
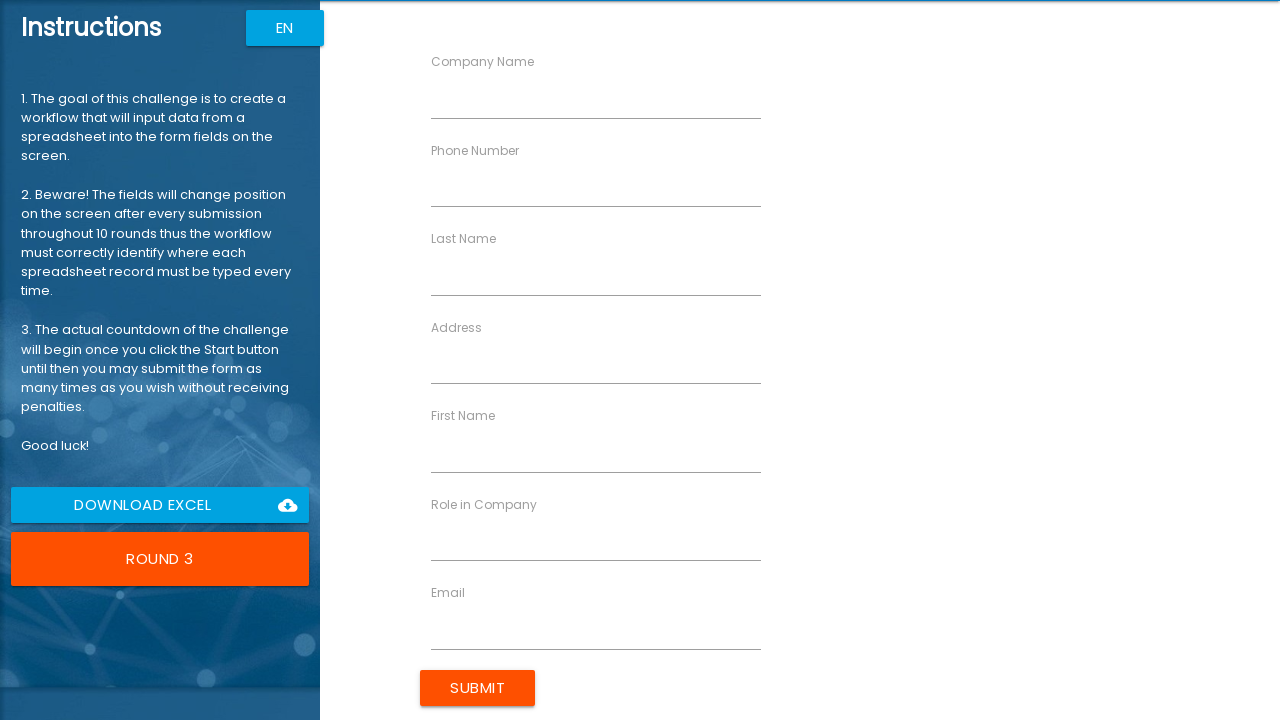

Filled First Name field with 'Robert' on //input[@ng-reflect-name="labelFirstName"]
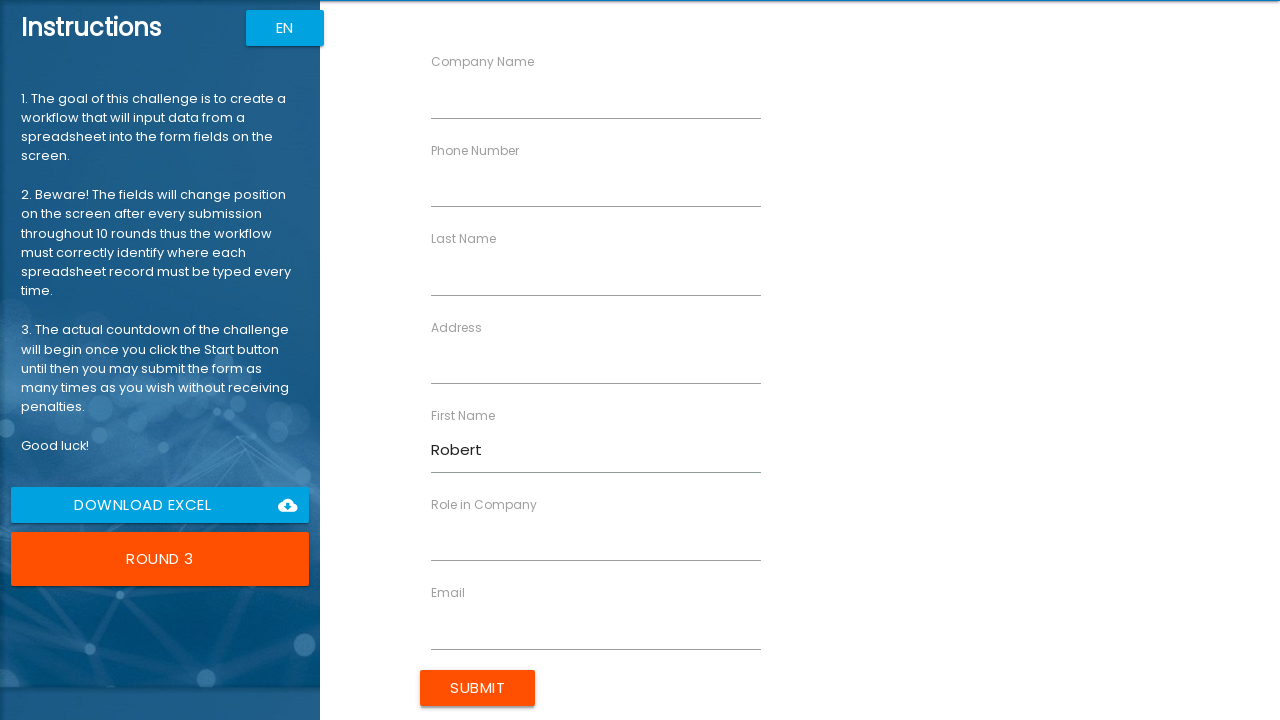

Filled Last Name field with 'Johnson' on //input[@ng-reflect-name="labelLastName"]
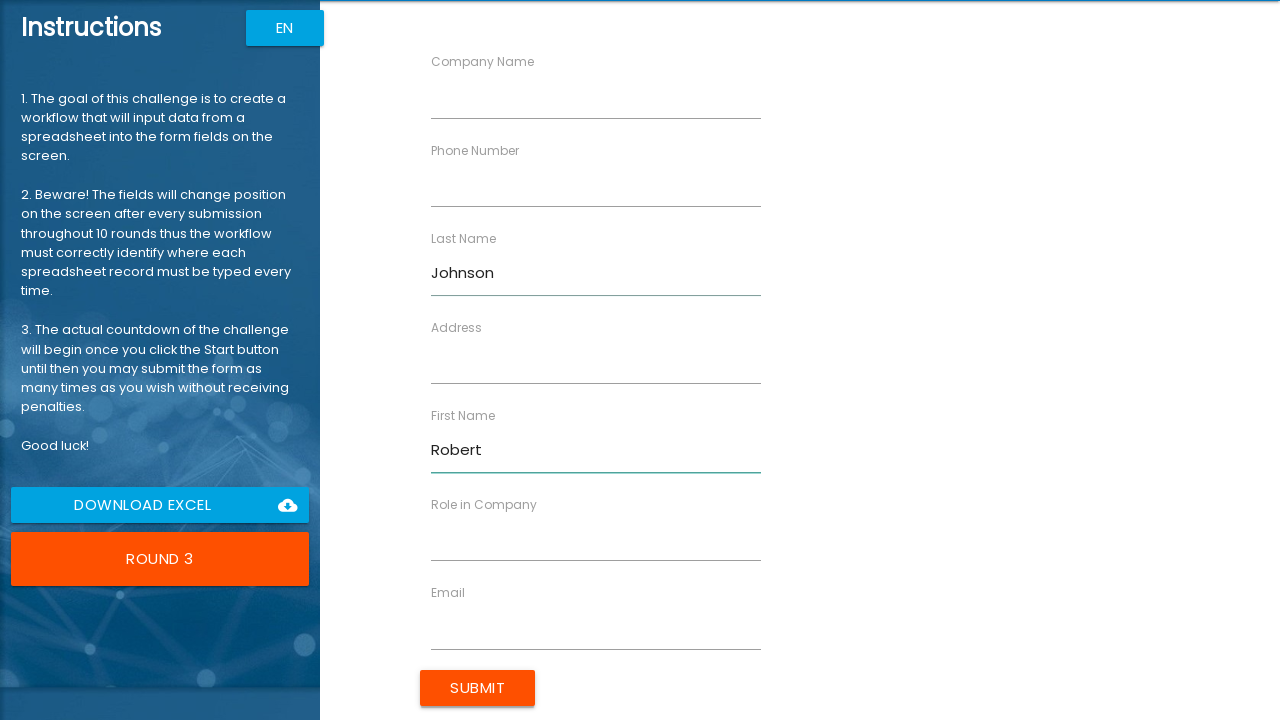

Filled Company Name field with 'Global Ltd' on //input[@ng-reflect-name="labelCompanyName"]
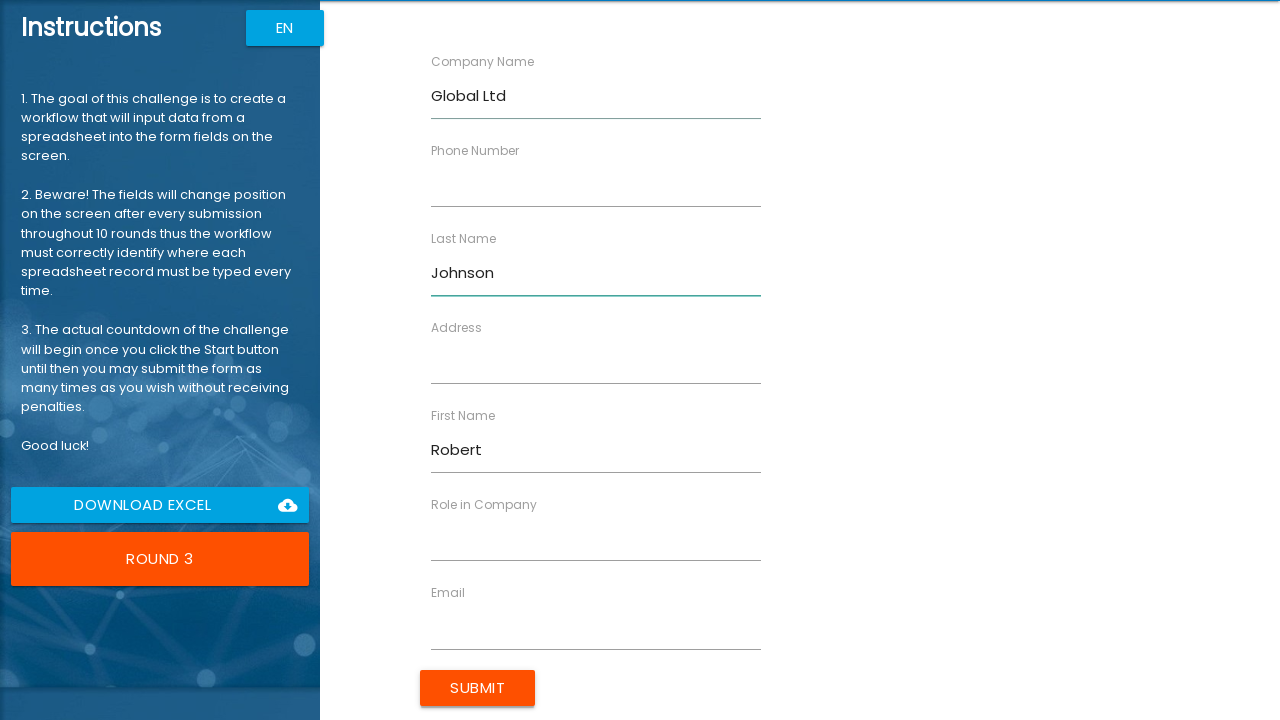

Filled Role field with 'Analyst' on //input[@ng-reflect-name="labelRole"]
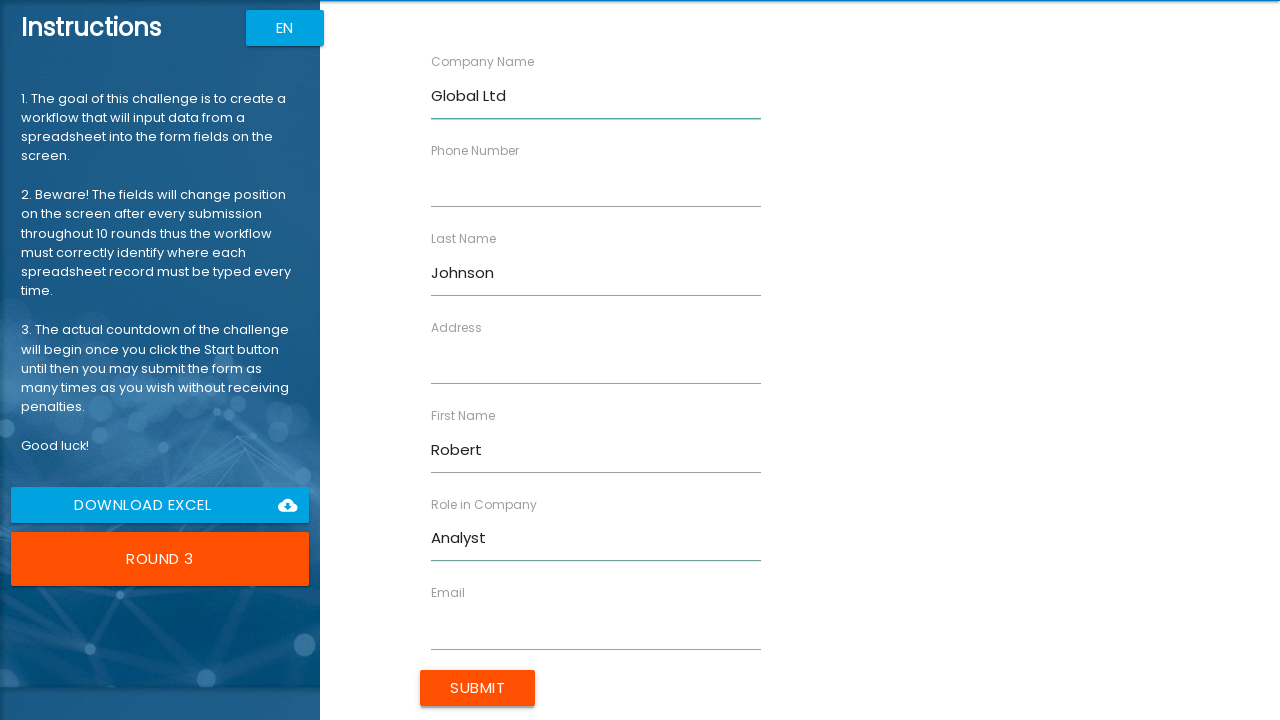

Filled Address field with '789 Pine Rd' on //input[@ng-reflect-name="labelAddress"]
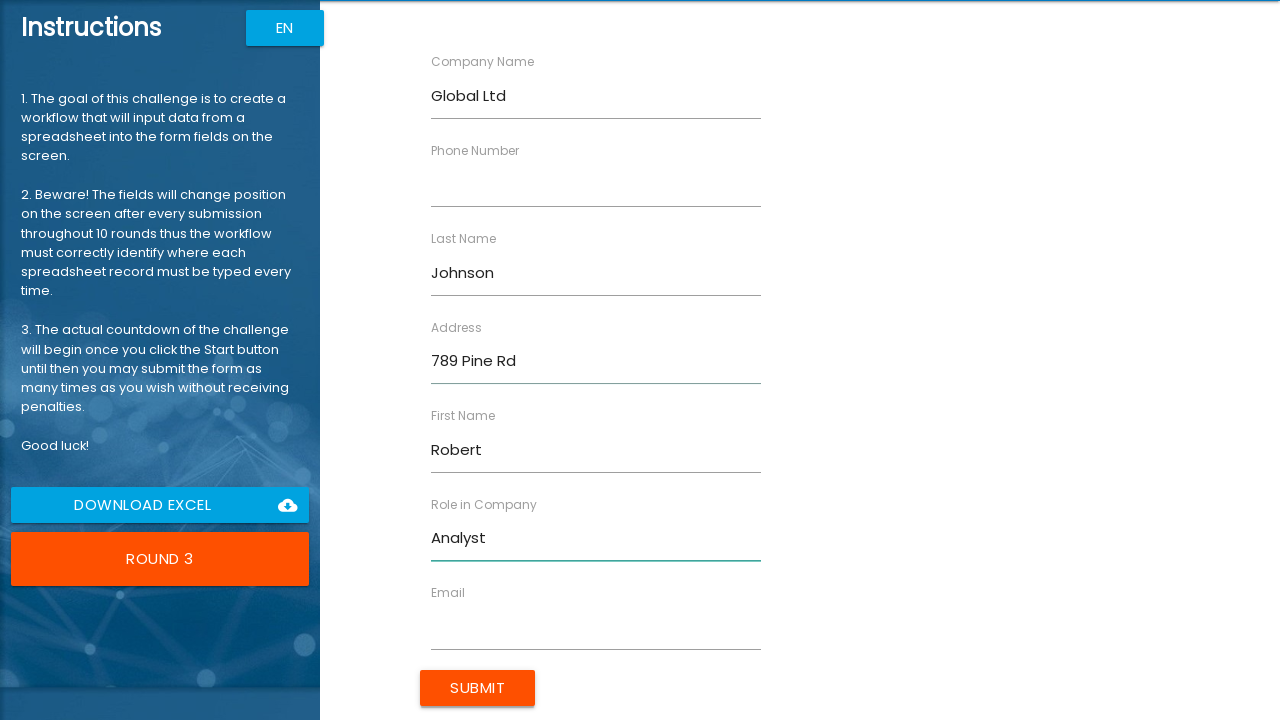

Filled Email field with 'robert.j@example.com' on //input[@ng-reflect-name="labelEmail"]
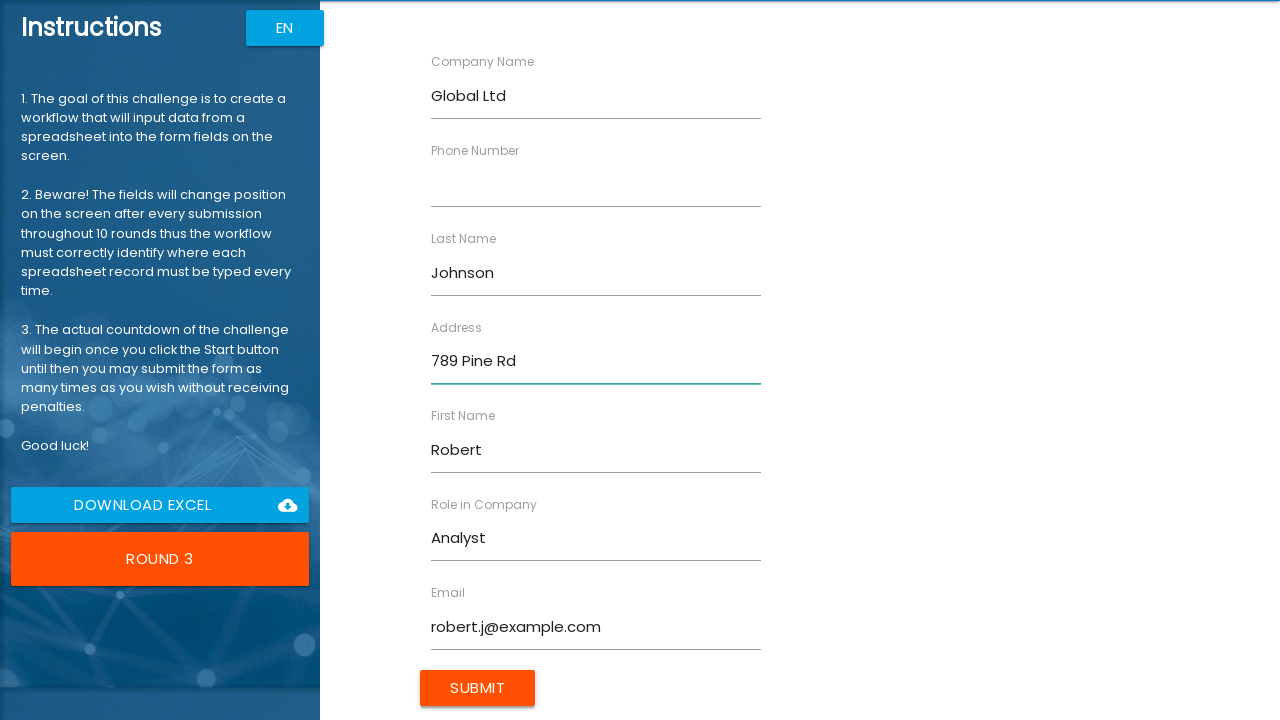

Filled Phone Number field with '5553456789' on //input[@ng-reflect-name="labelPhone"]
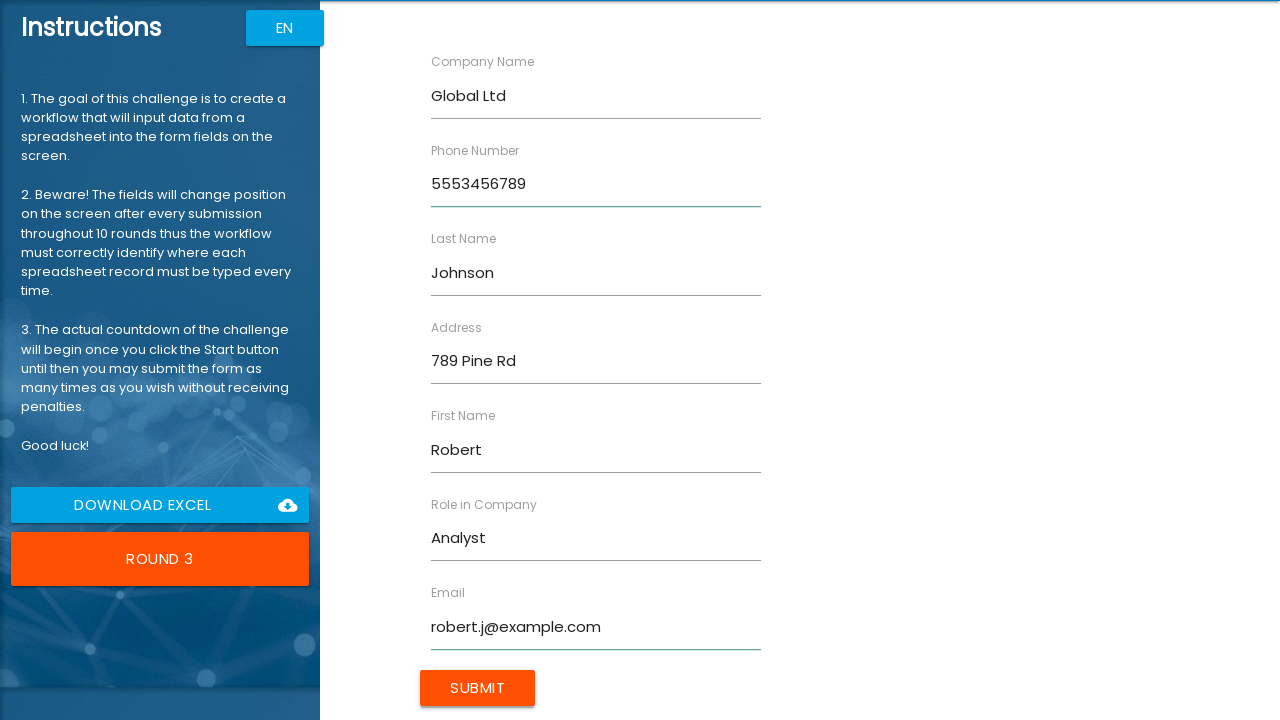

Clicked Submit button for form entry 3 of 10 at (478, 688) on xpath=//input[@value="Submit"]
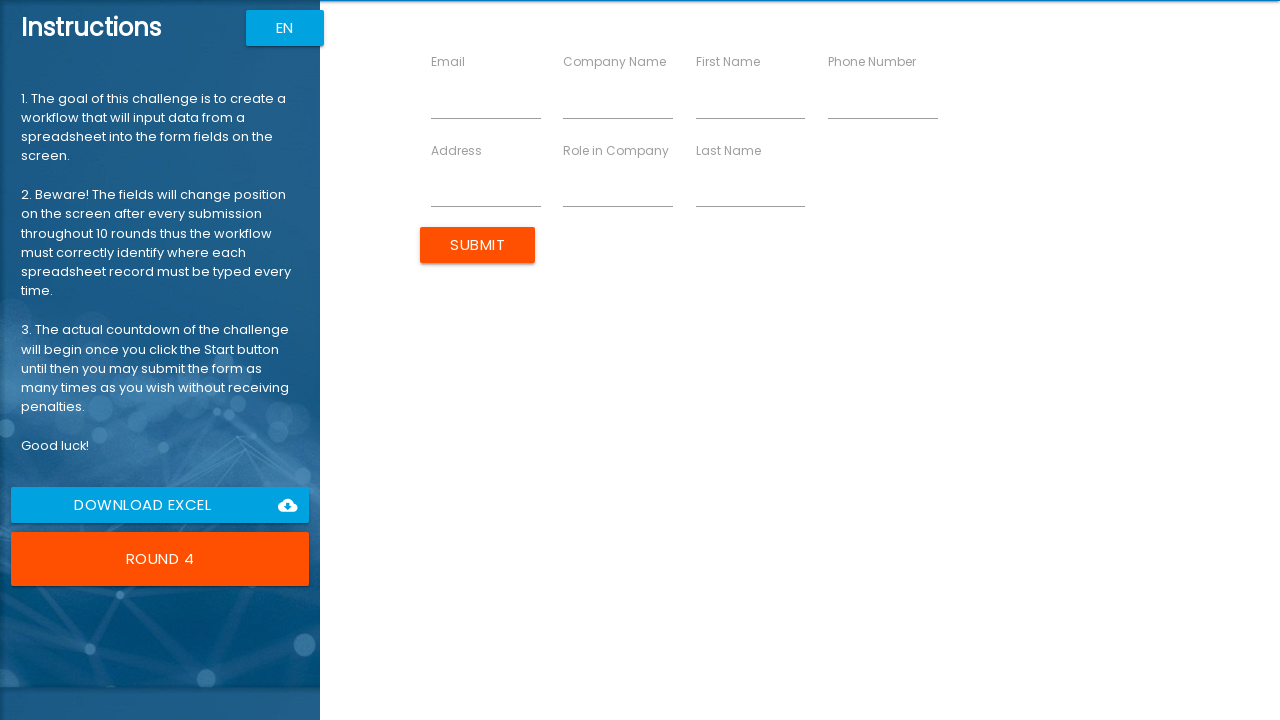

Filled First Name field with 'Emily' on //input[@ng-reflect-name="labelFirstName"]
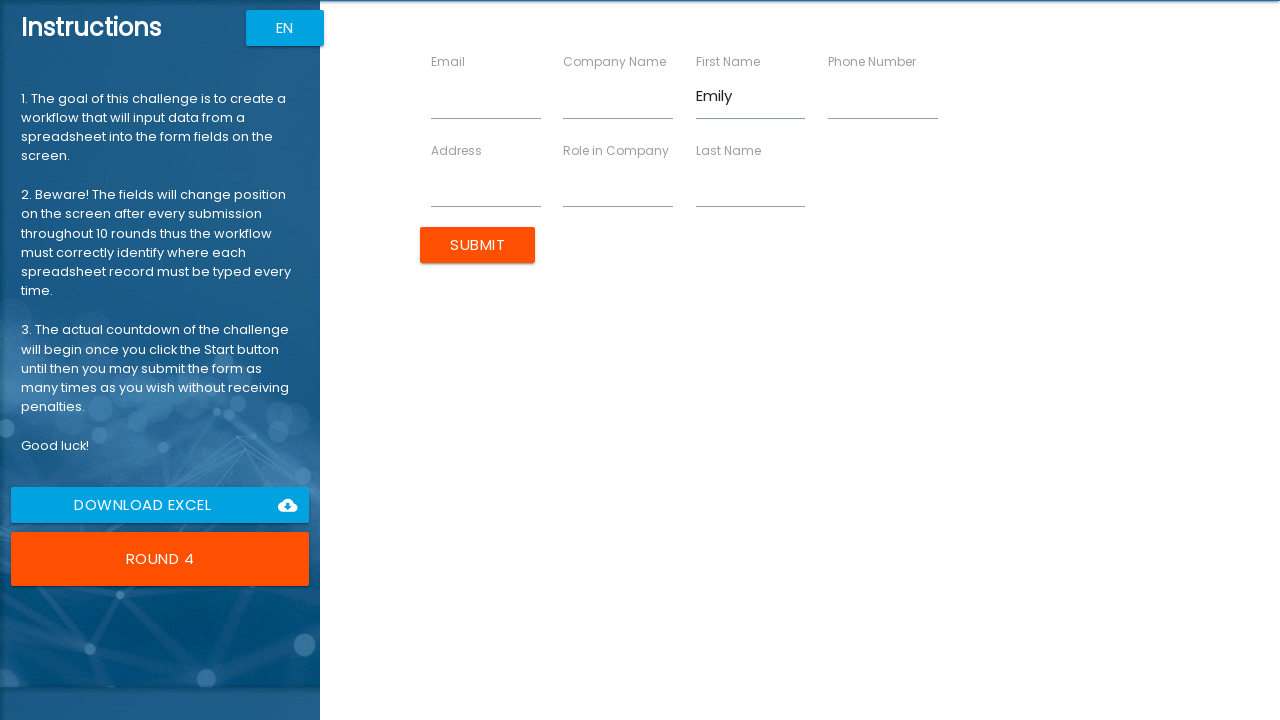

Filled Last Name field with 'Williams' on //input[@ng-reflect-name="labelLastName"]
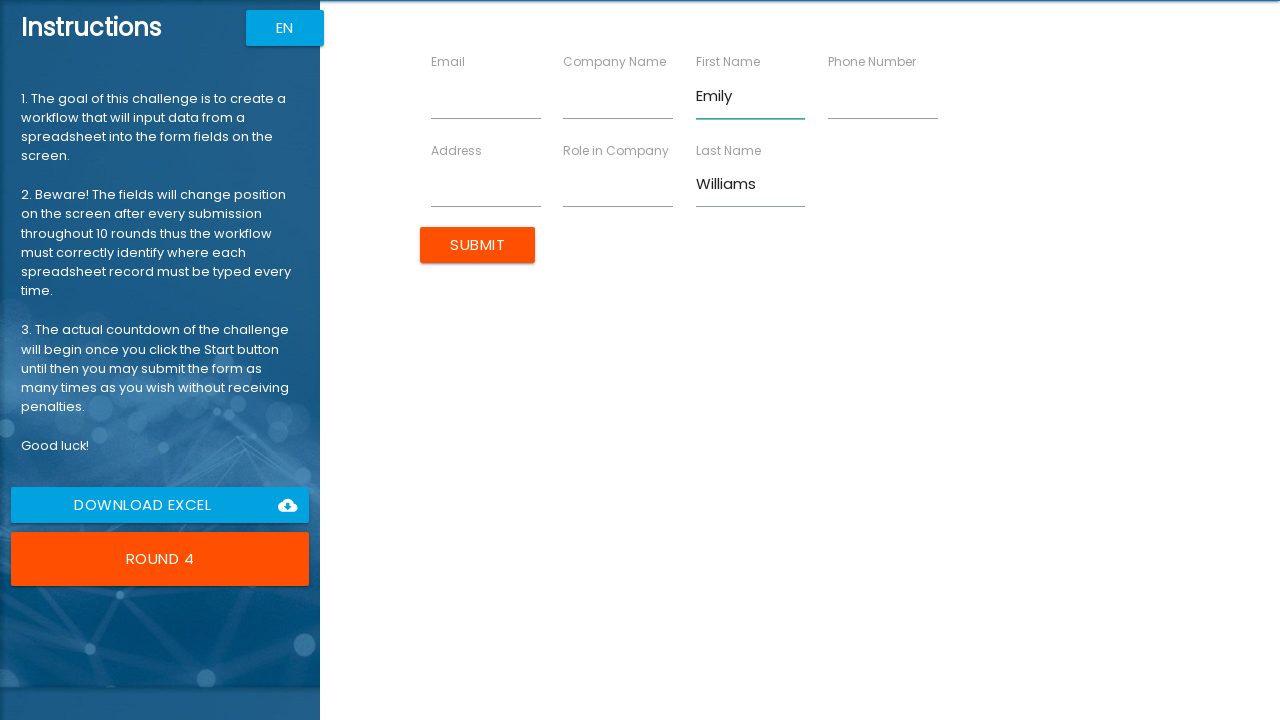

Filled Company Name field with 'Data Systems' on //input[@ng-reflect-name="labelCompanyName"]
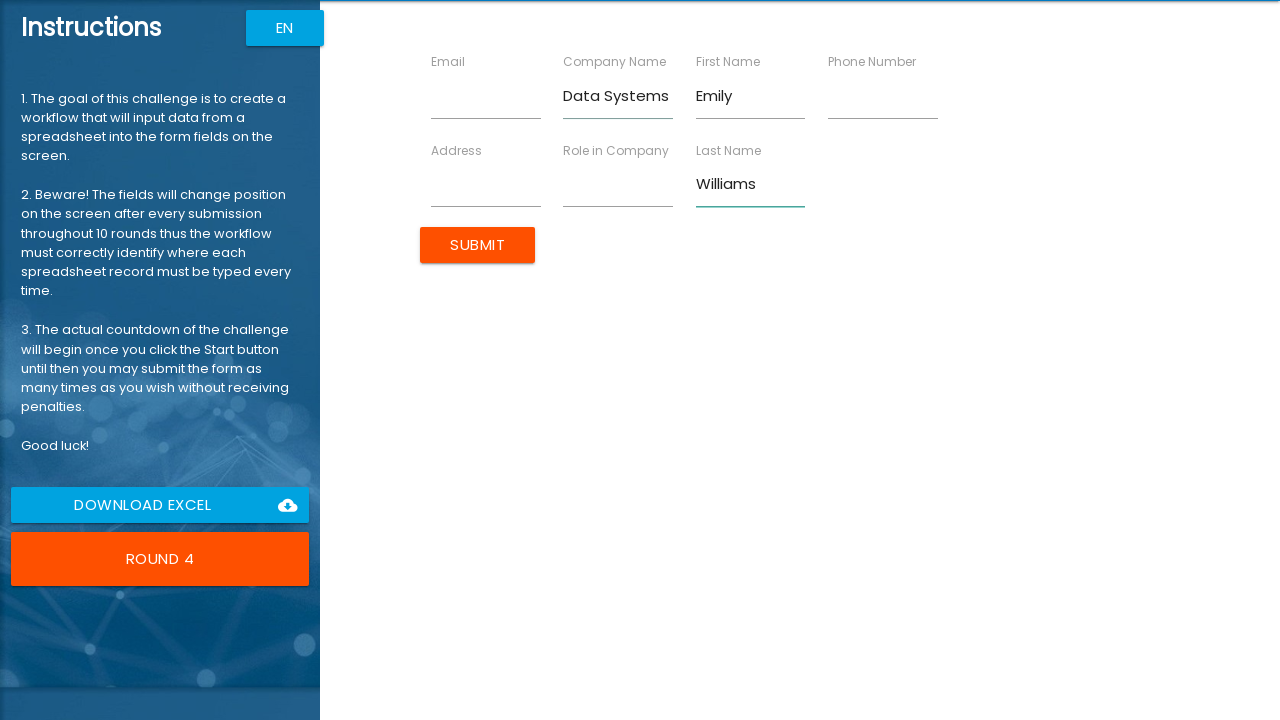

Filled Role field with 'Engineer' on //input[@ng-reflect-name="labelRole"]
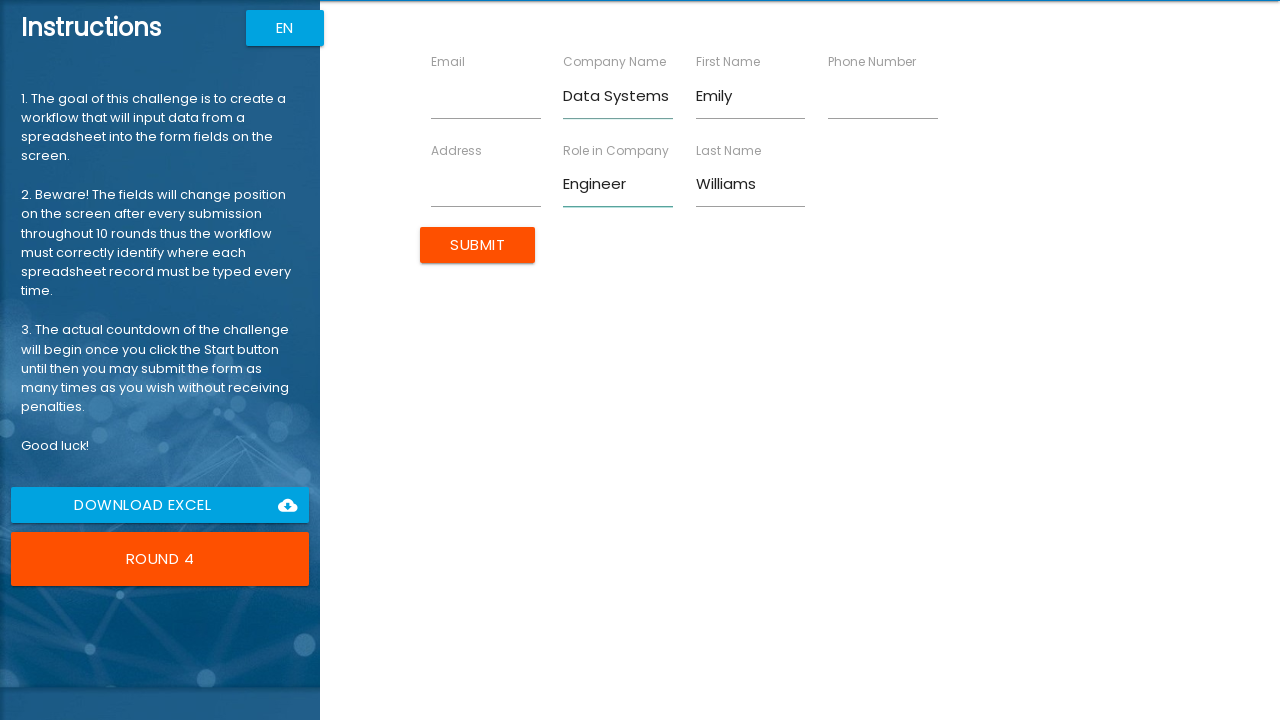

Filled Address field with '321 Elm St' on //input[@ng-reflect-name="labelAddress"]
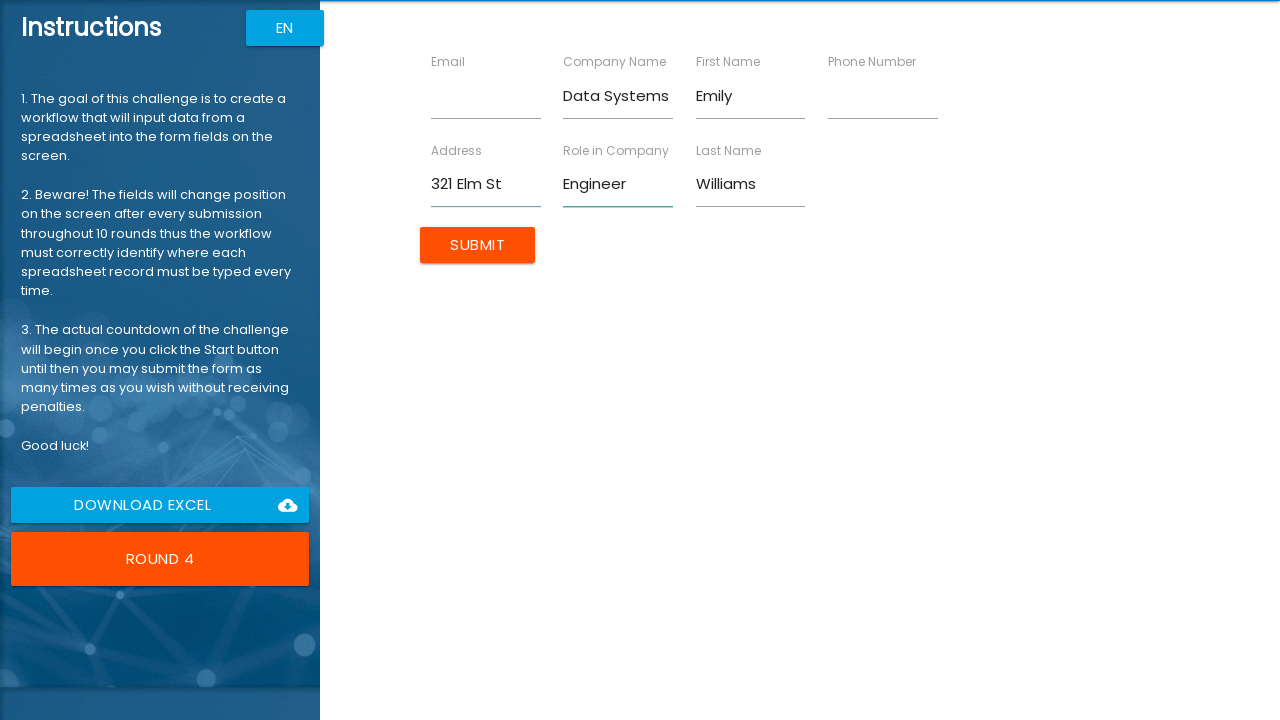

Filled Email field with 'emily.w@example.com' on //input[@ng-reflect-name="labelEmail"]
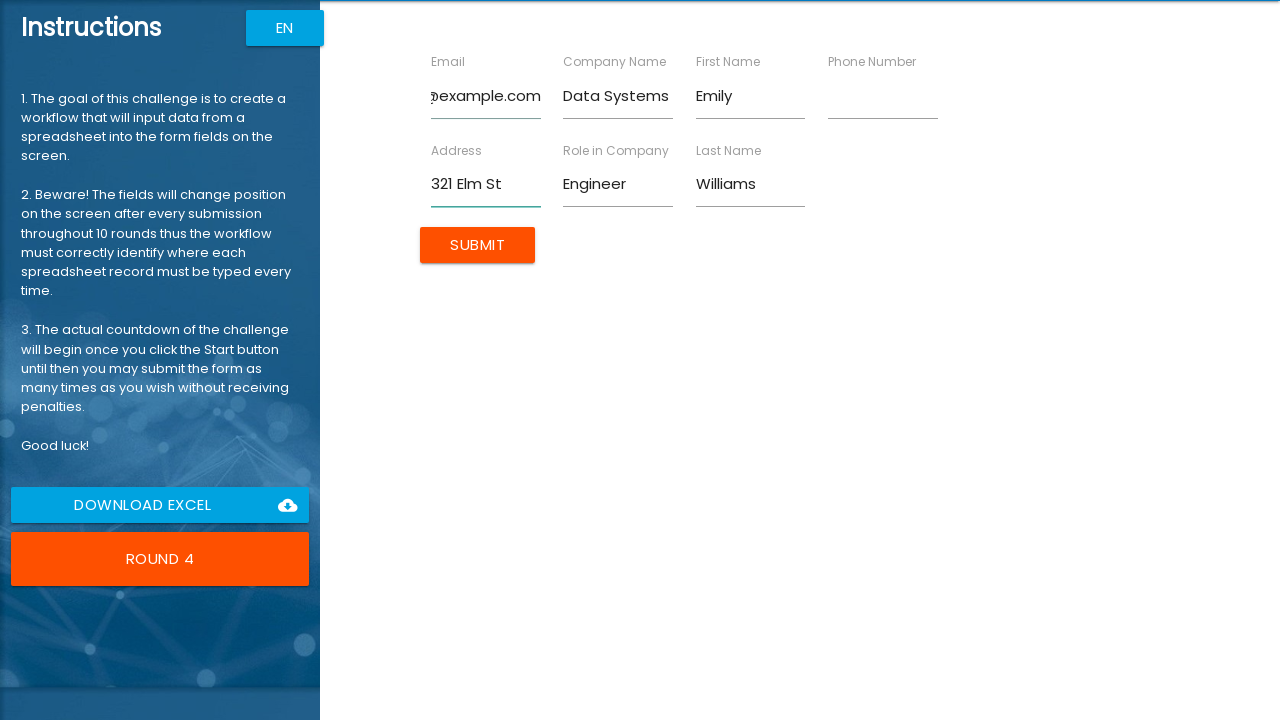

Filled Phone Number field with '5554567890' on //input[@ng-reflect-name="labelPhone"]
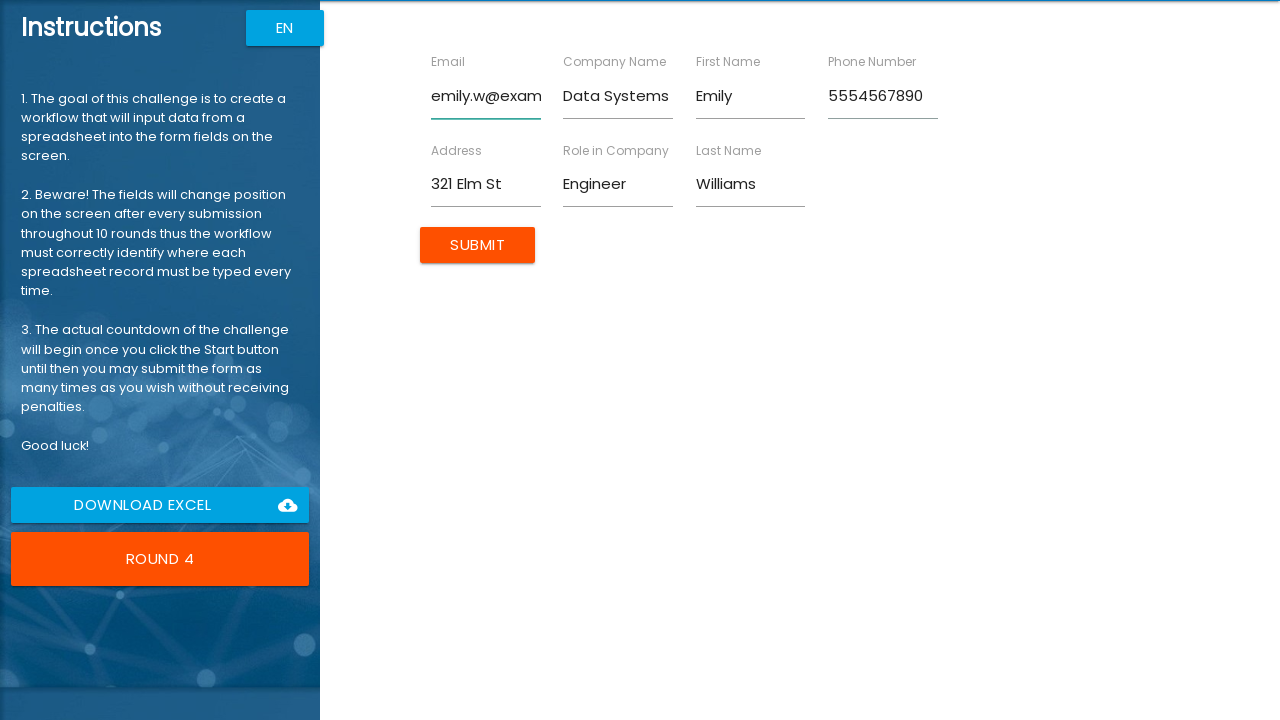

Clicked Submit button for form entry 4 of 10 at (478, 245) on xpath=//input[@value="Submit"]
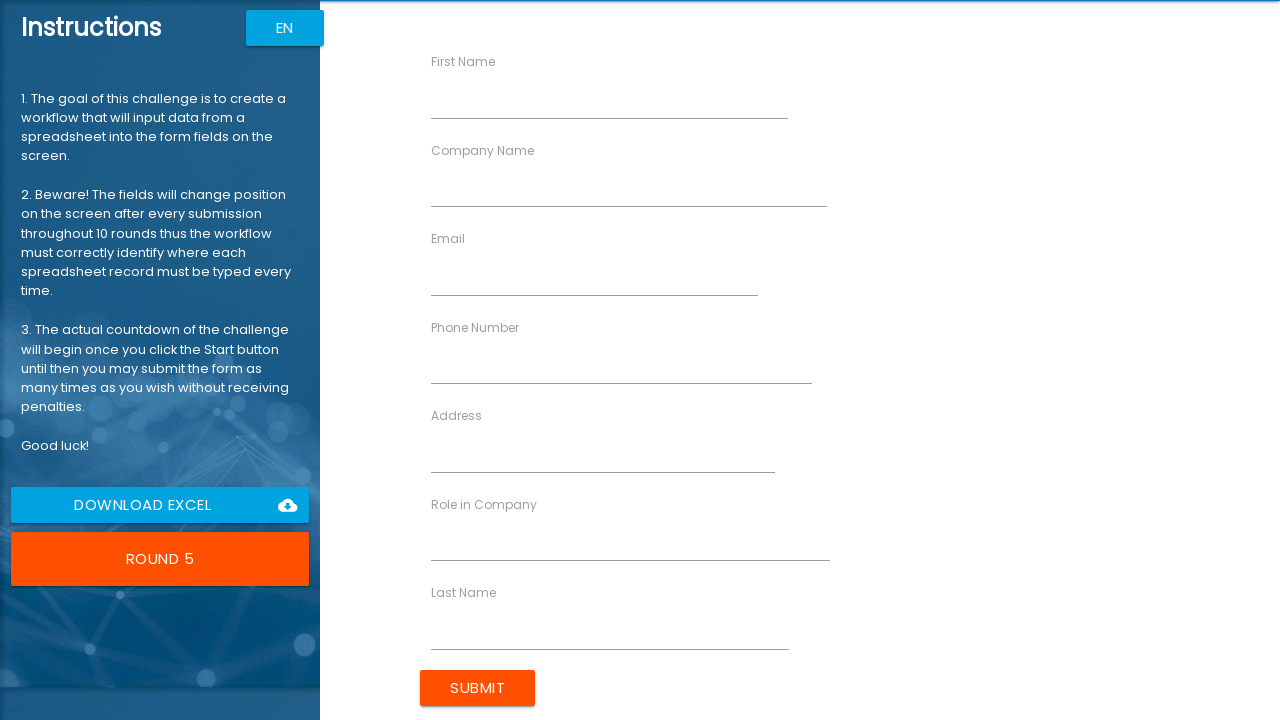

Filled First Name field with 'Michael' on //input[@ng-reflect-name="labelFirstName"]
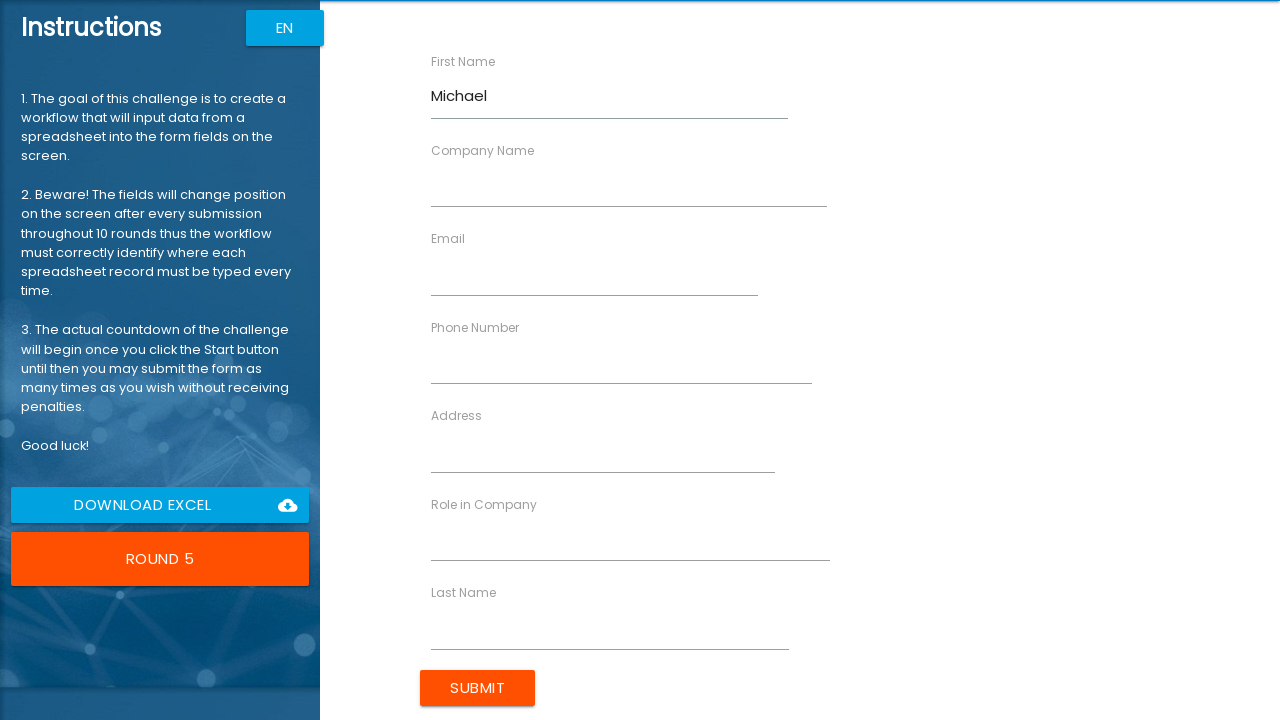

Filled Last Name field with 'Brown' on //input[@ng-reflect-name="labelLastName"]
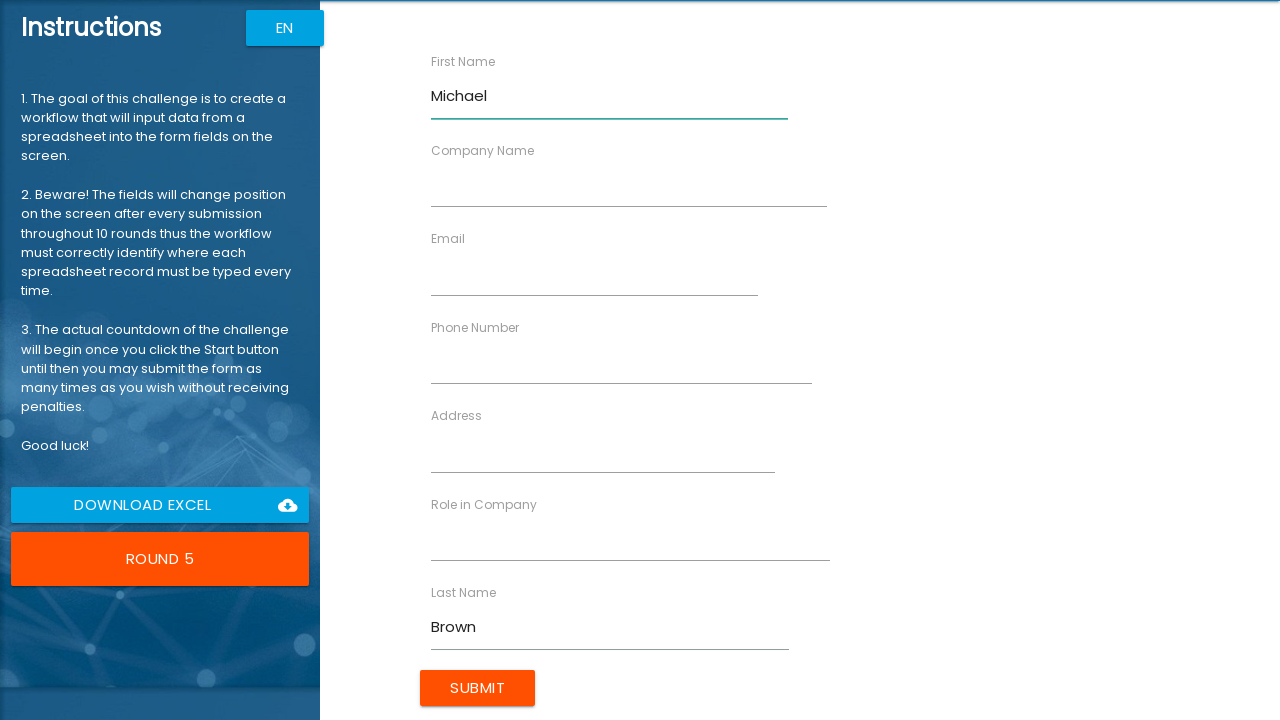

Filled Company Name field with 'Cloud Nine' on //input[@ng-reflect-name="labelCompanyName"]
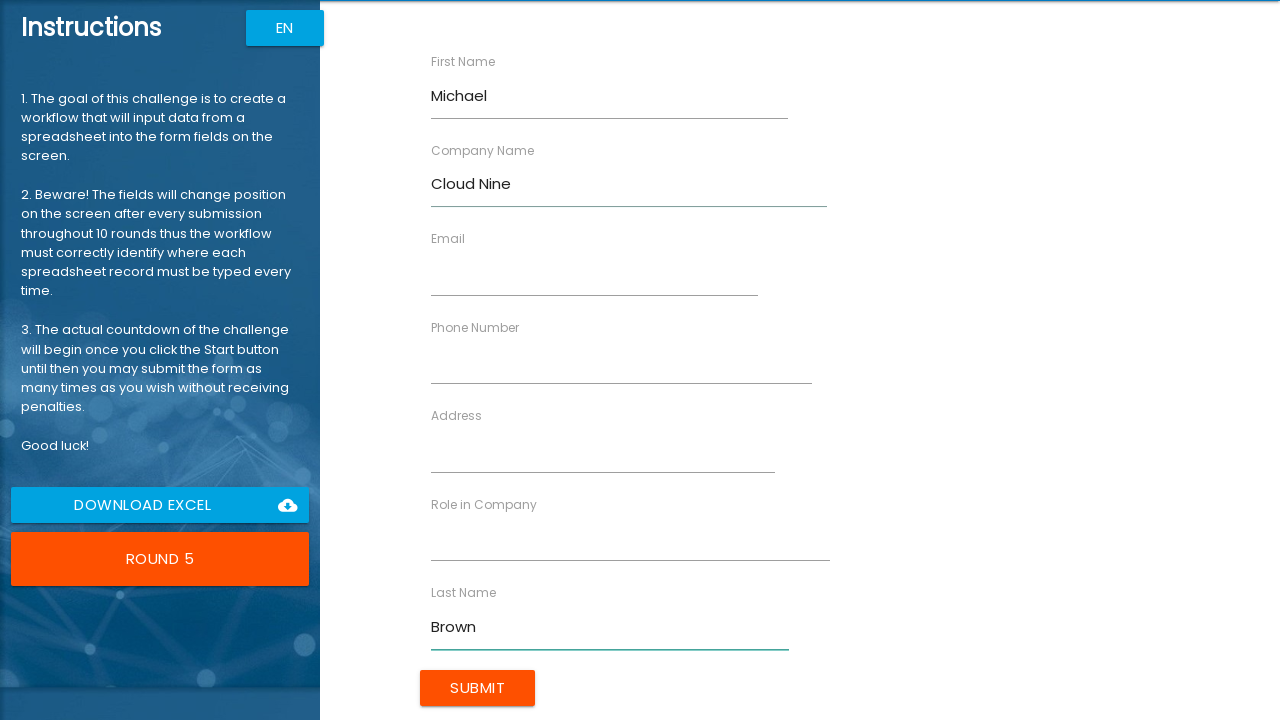

Filled Role field with 'Director' on //input[@ng-reflect-name="labelRole"]
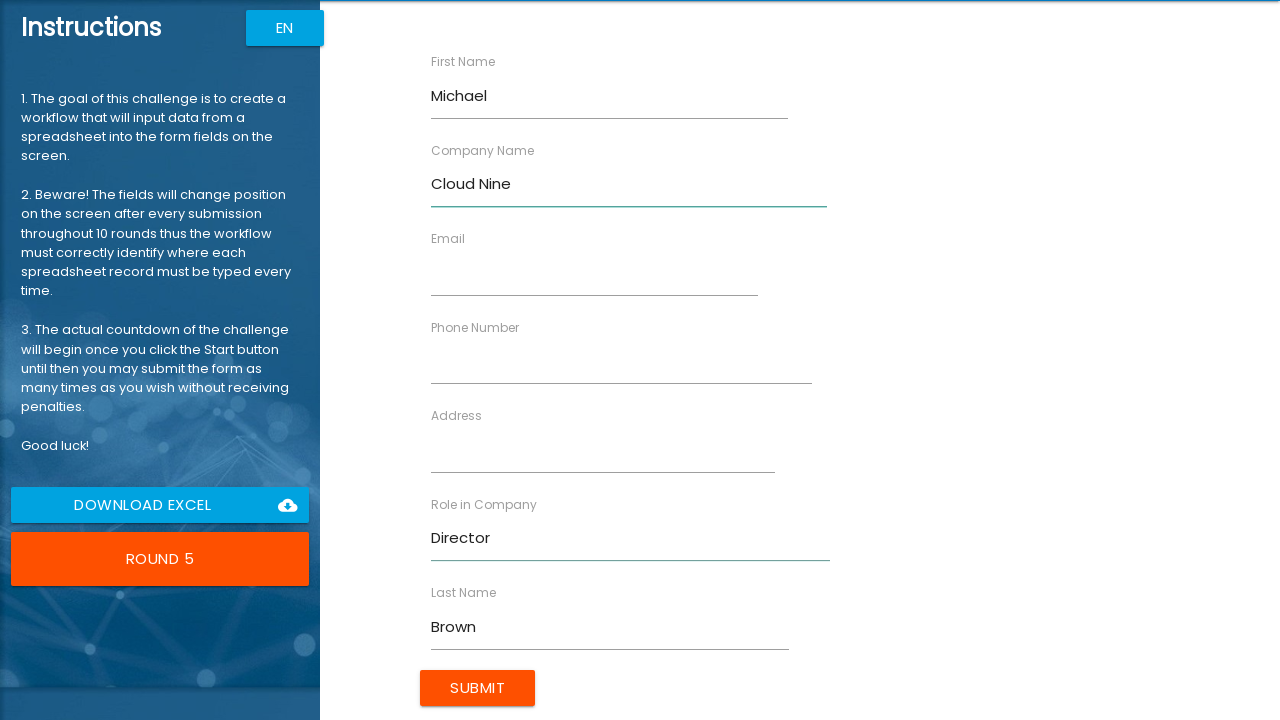

Filled Address field with '654 Maple Dr' on //input[@ng-reflect-name="labelAddress"]
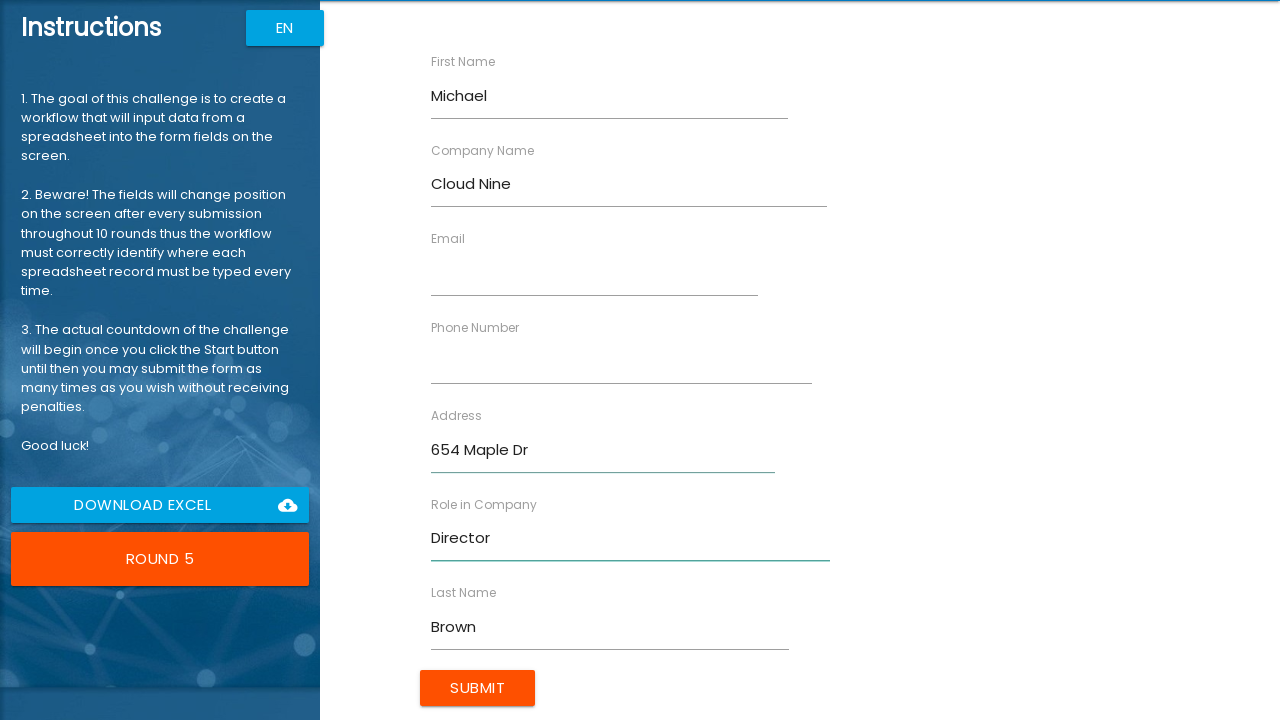

Filled Email field with 'michael.b@example.com' on //input[@ng-reflect-name="labelEmail"]
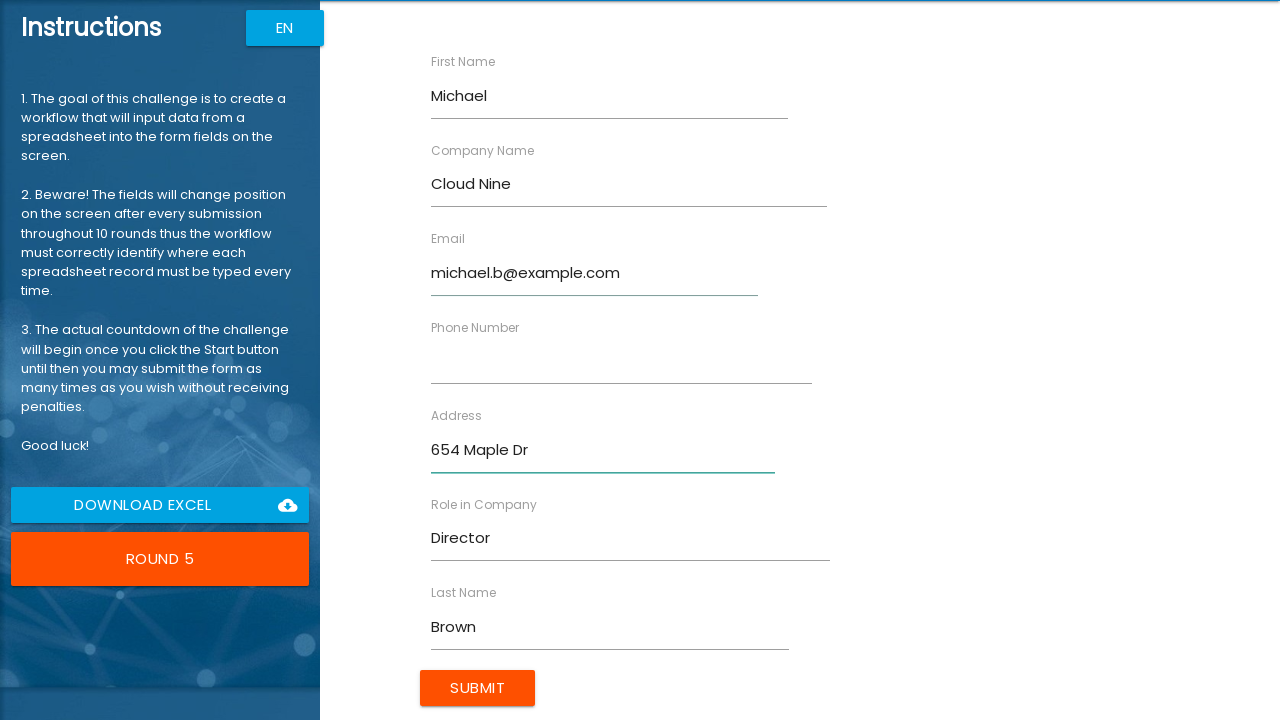

Filled Phone Number field with '5555678901' on //input[@ng-reflect-name="labelPhone"]
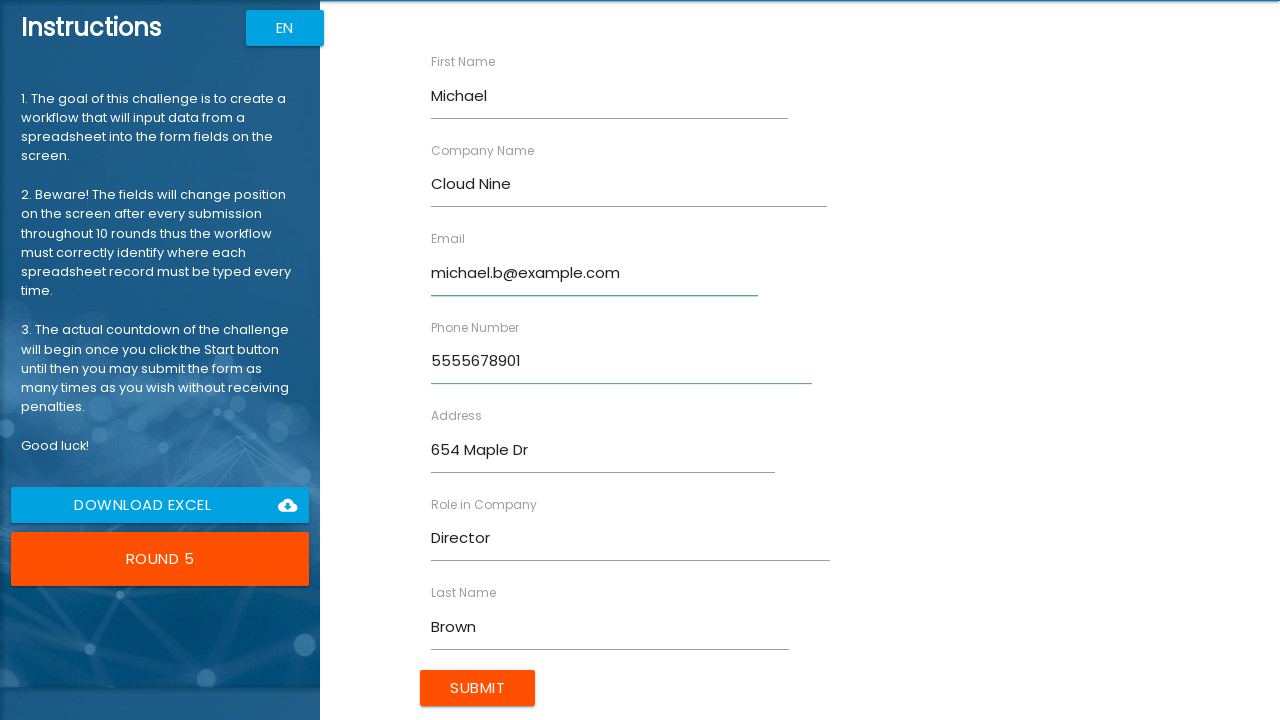

Clicked Submit button for form entry 5 of 10 at (478, 688) on xpath=//input[@value="Submit"]
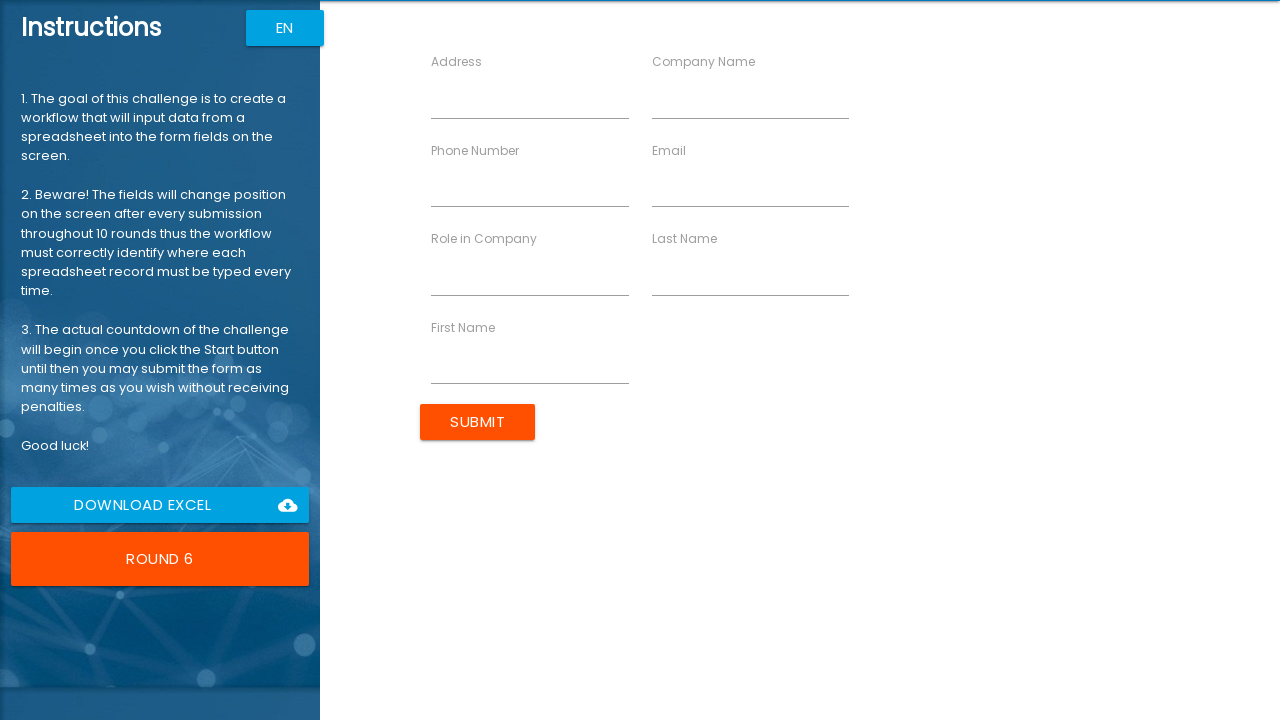

Filled First Name field with 'Sarah' on //input[@ng-reflect-name="labelFirstName"]
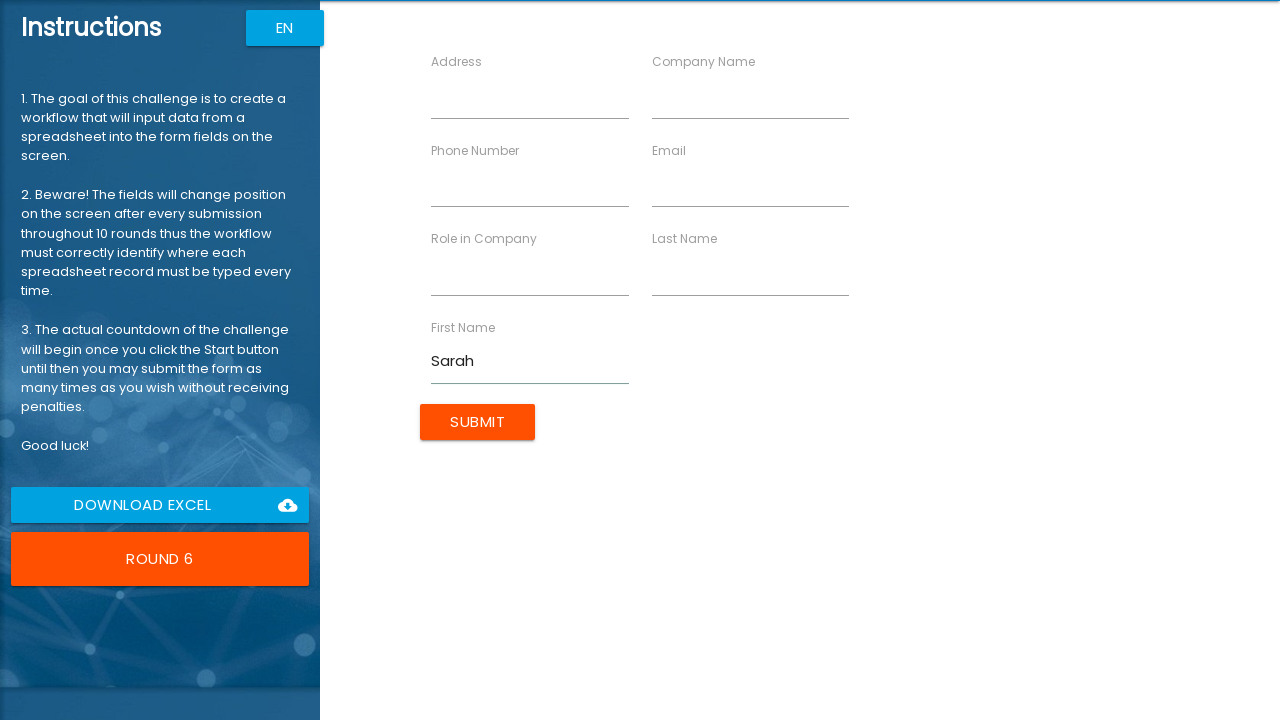

Filled Last Name field with 'Davis' on //input[@ng-reflect-name="labelLastName"]
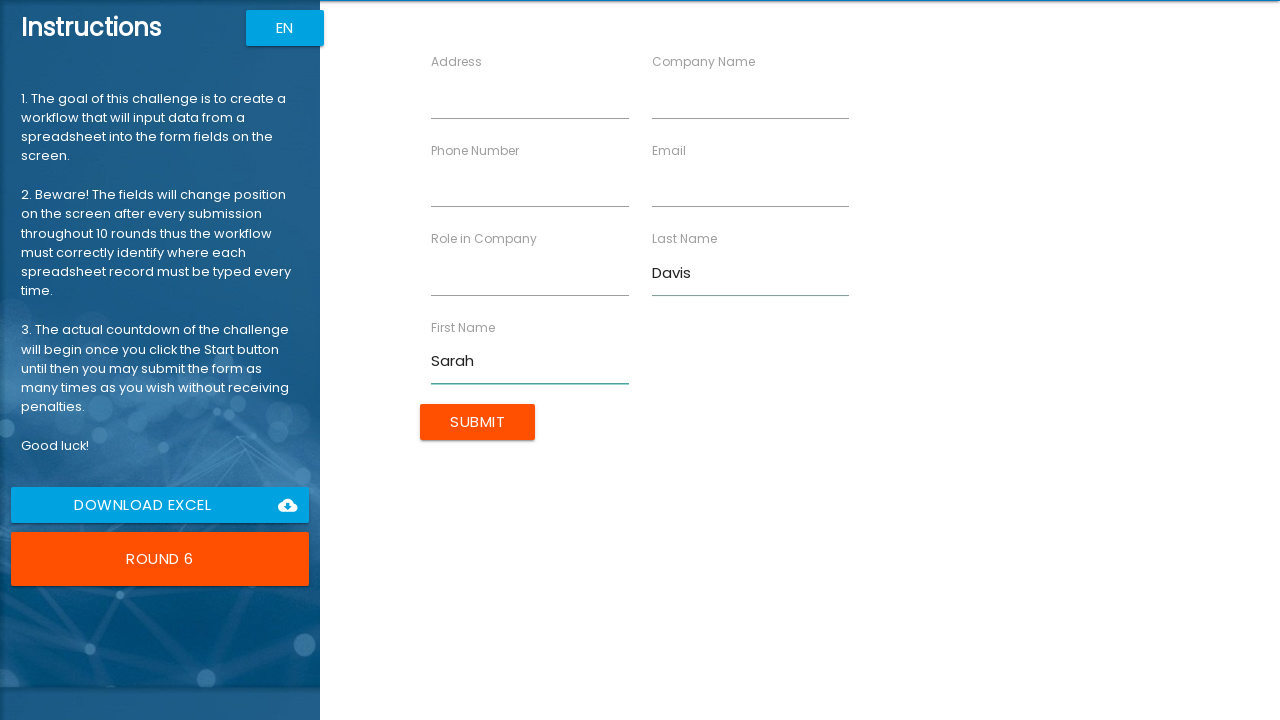

Filled Company Name field with 'Innovation Co' on //input[@ng-reflect-name="labelCompanyName"]
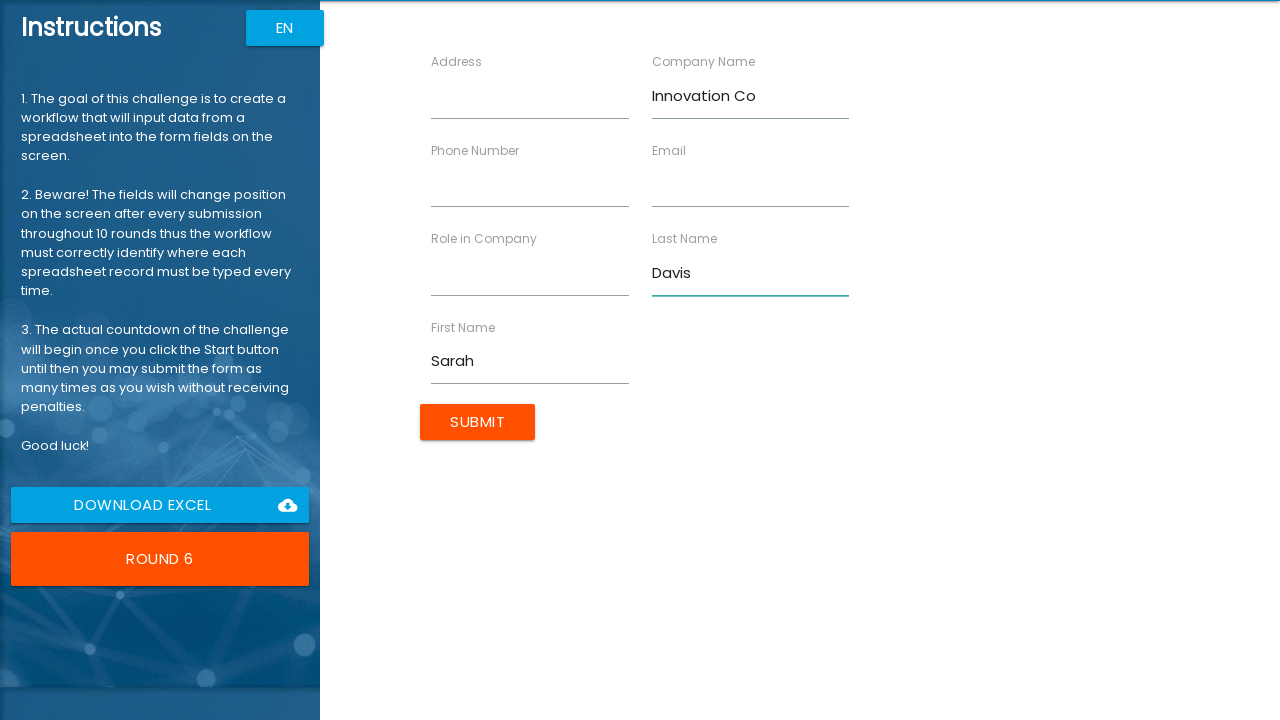

Filled Role field with 'Designer' on //input[@ng-reflect-name="labelRole"]
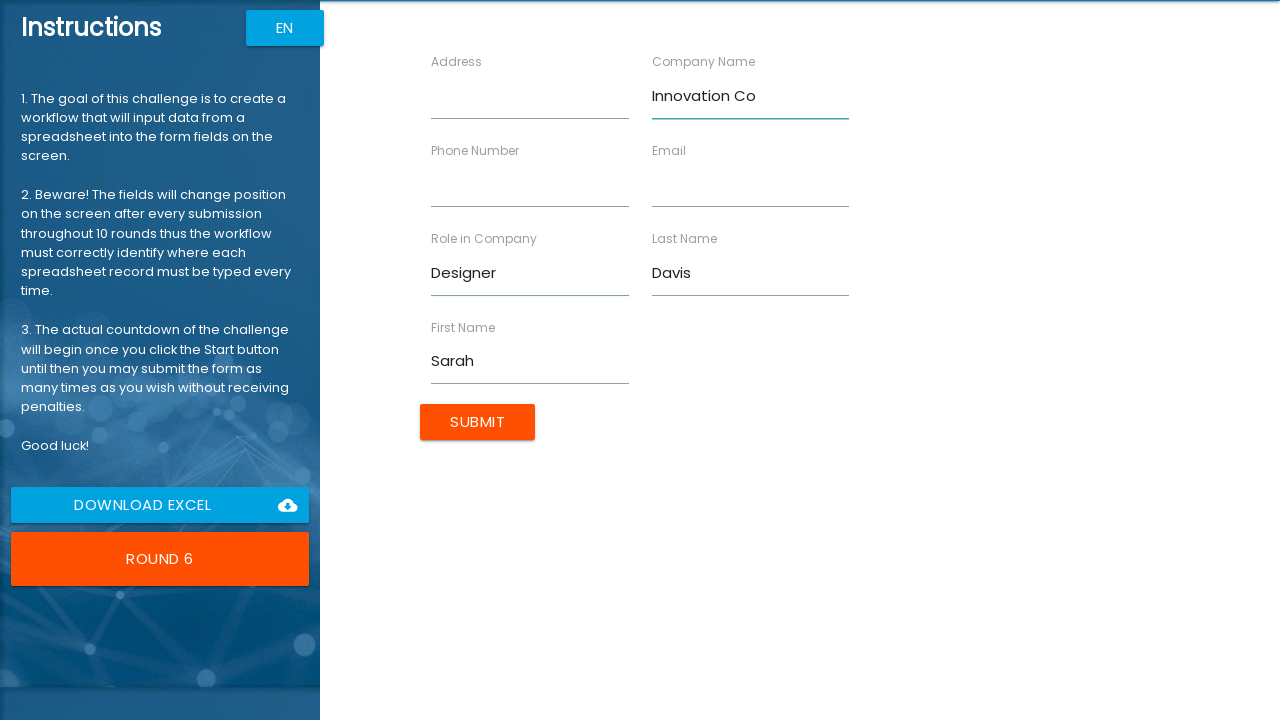

Filled Address field with '987 Cedar Ln' on //input[@ng-reflect-name="labelAddress"]
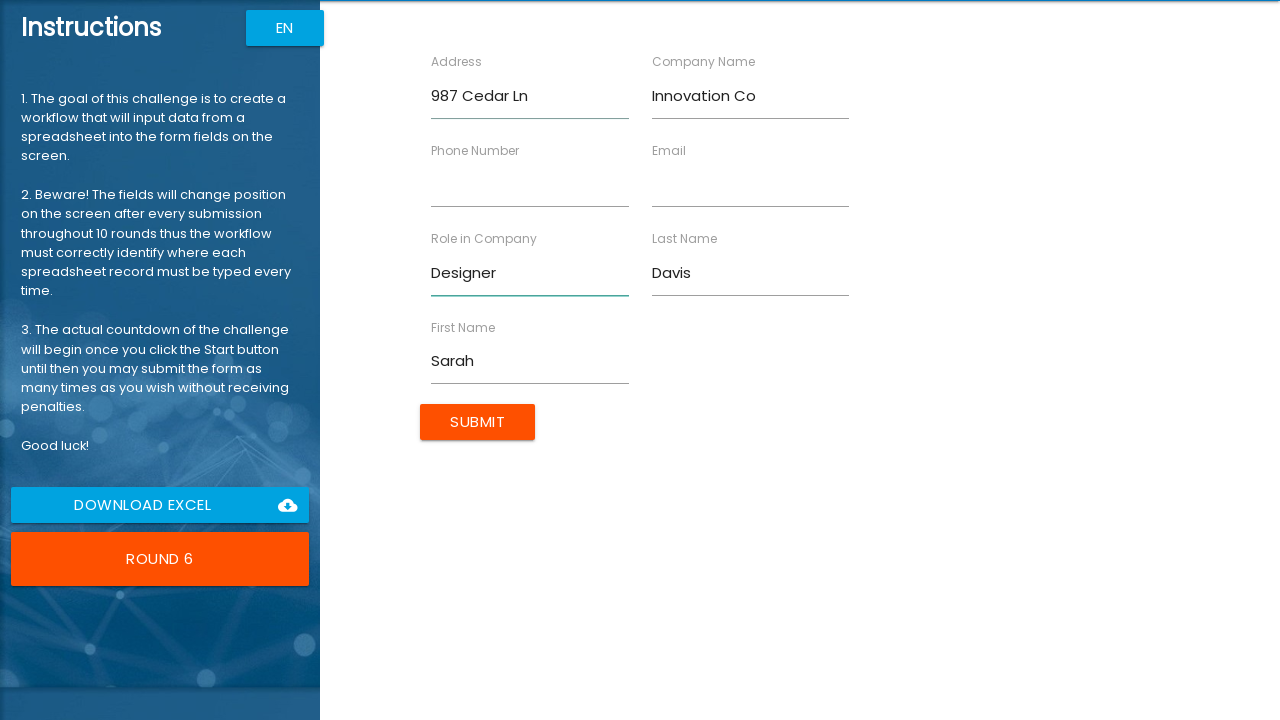

Filled Email field with 'sarah.d@example.com' on //input[@ng-reflect-name="labelEmail"]
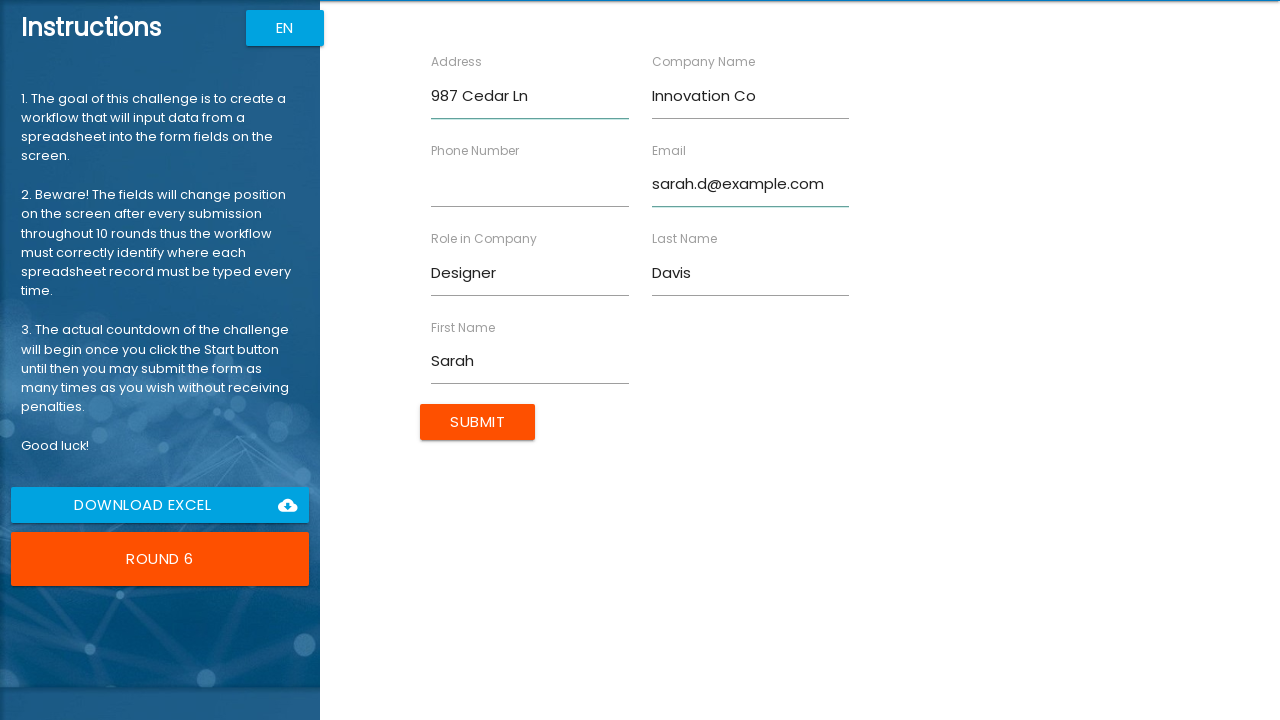

Filled Phone Number field with '5556789012' on //input[@ng-reflect-name="labelPhone"]
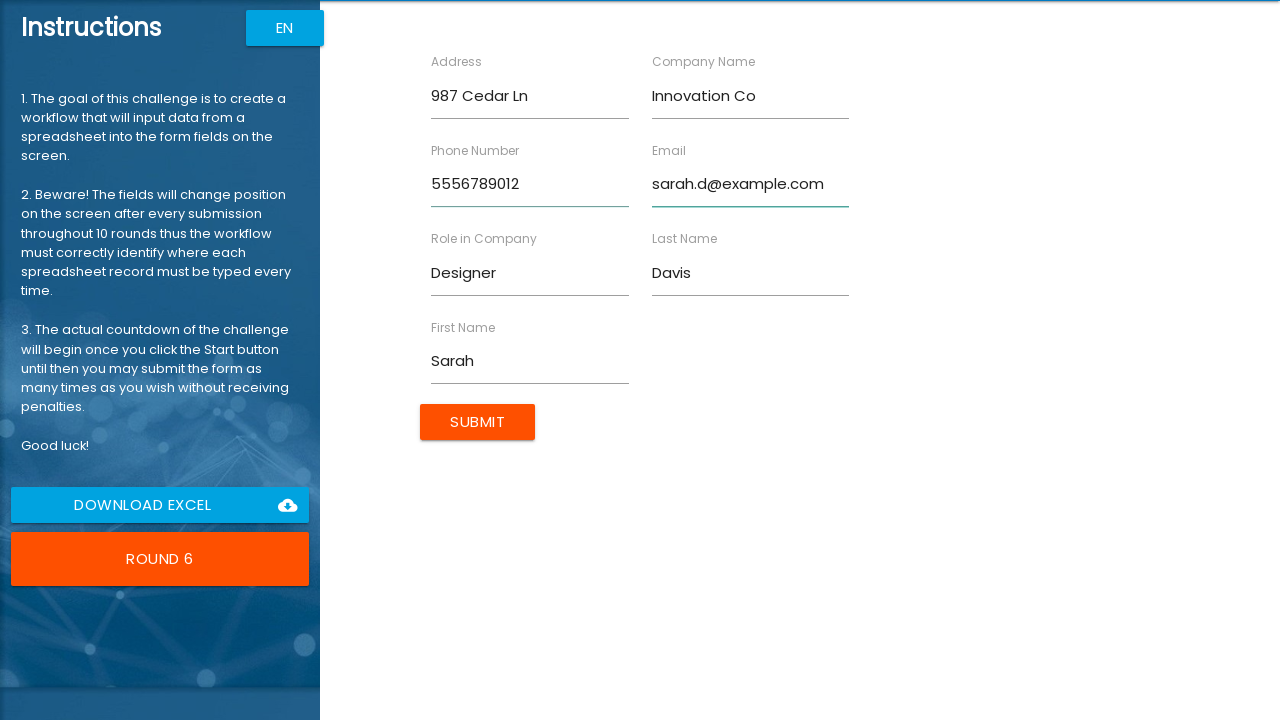

Clicked Submit button for form entry 6 of 10 at (478, 422) on xpath=//input[@value="Submit"]
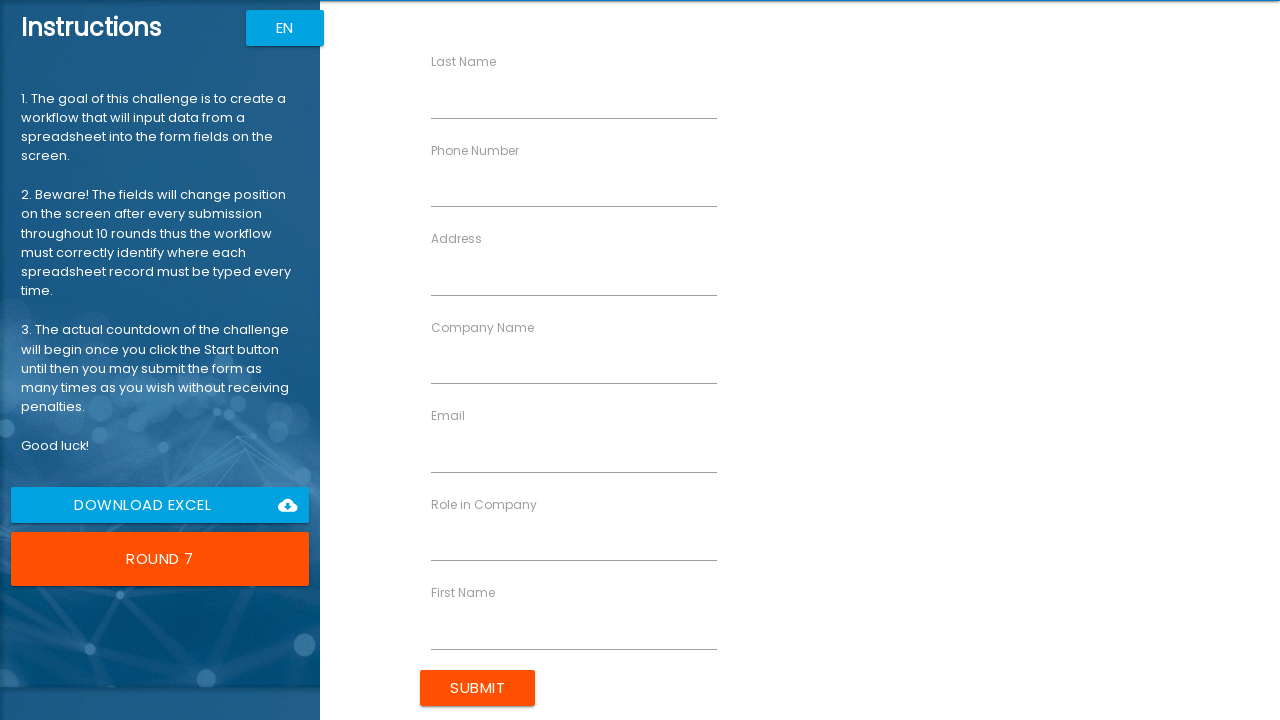

Filled First Name field with 'David' on //input[@ng-reflect-name="labelFirstName"]
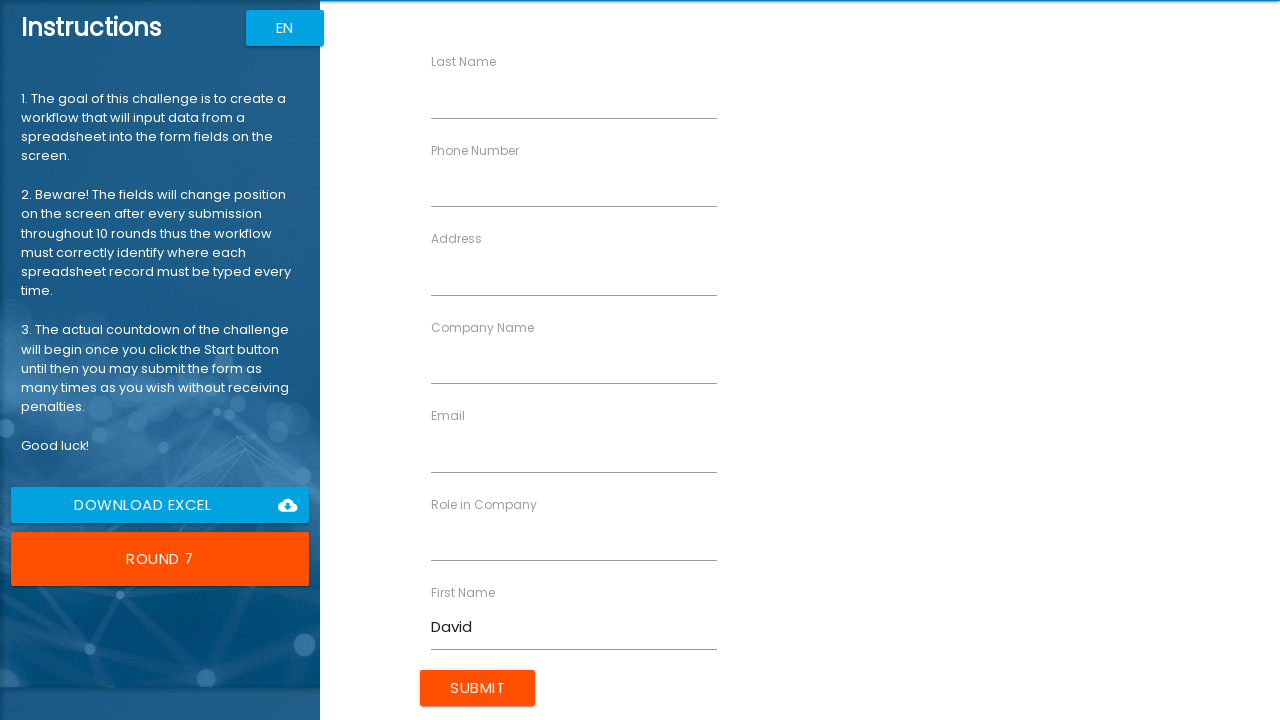

Filled Last Name field with 'Miller' on //input[@ng-reflect-name="labelLastName"]
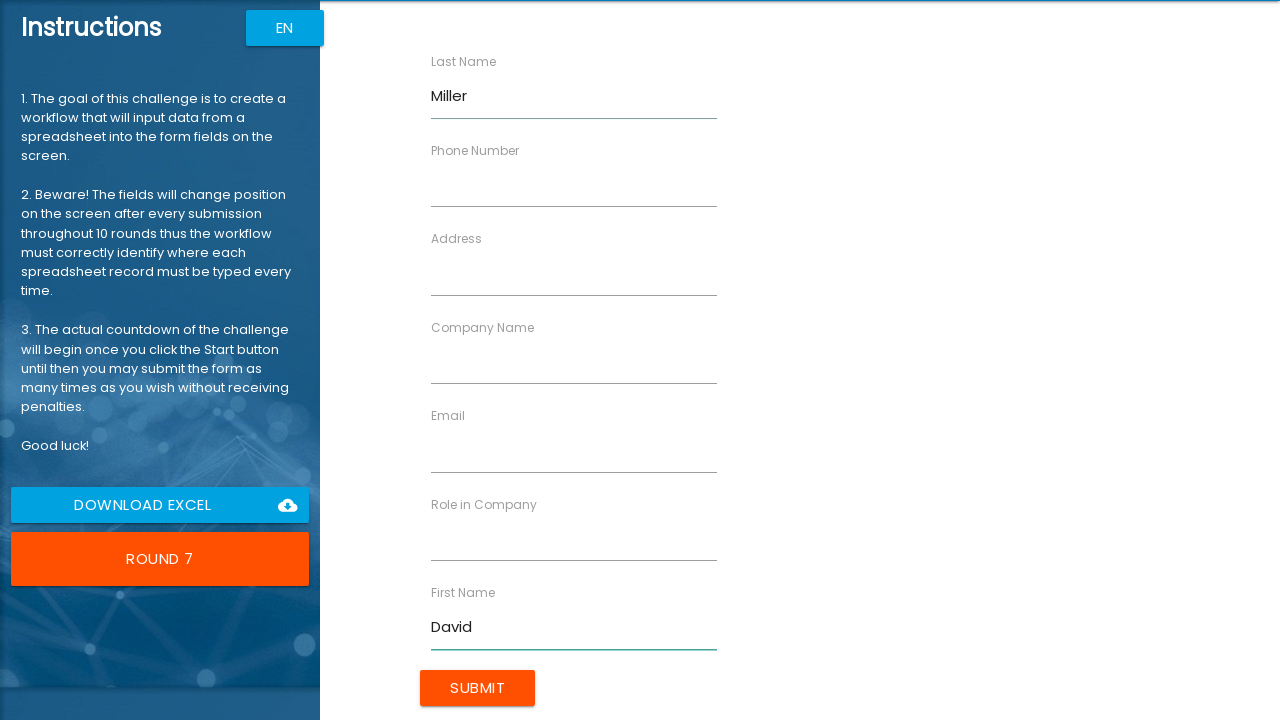

Filled Company Name field with 'Future Tech' on //input[@ng-reflect-name="labelCompanyName"]
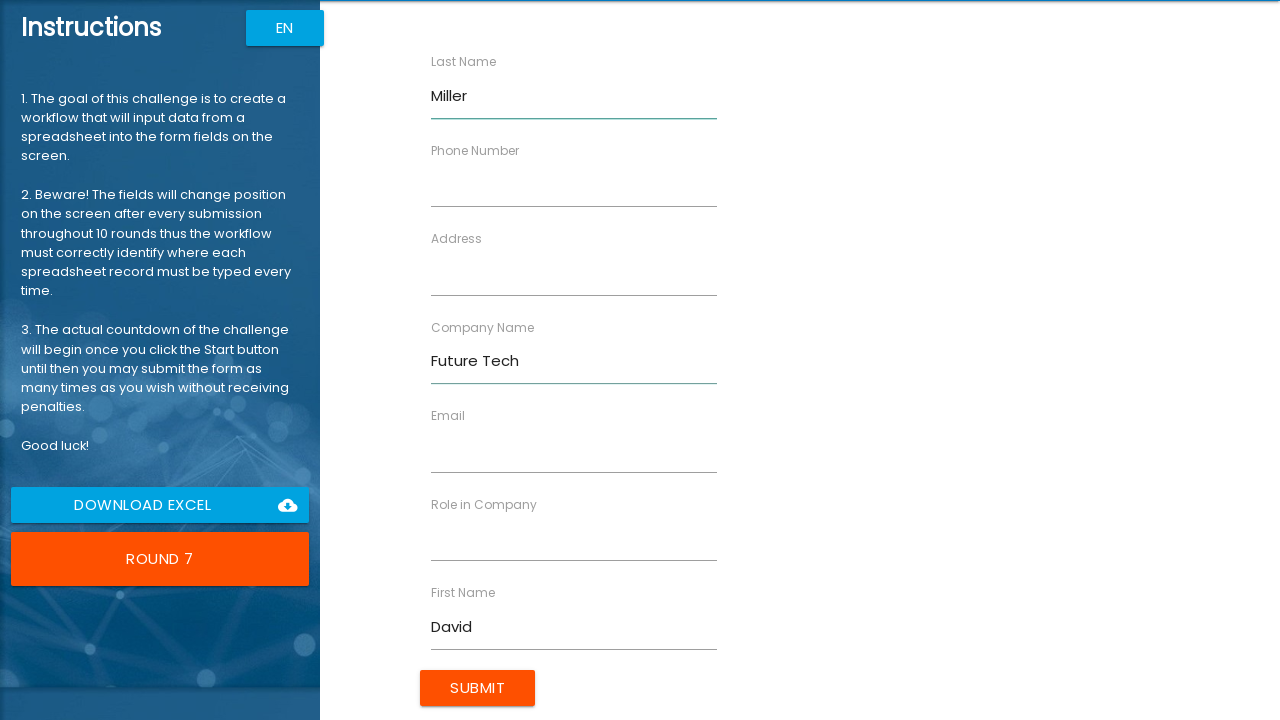

Filled Role field with 'Consultant' on //input[@ng-reflect-name="labelRole"]
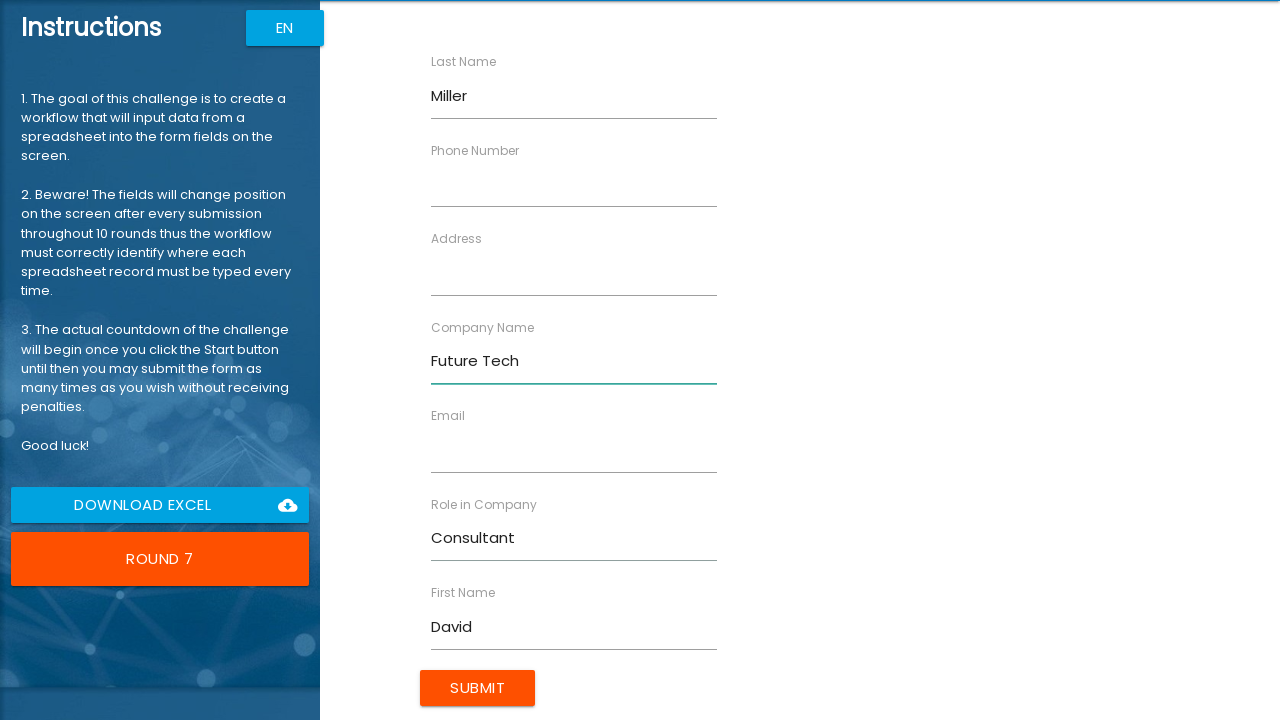

Filled Address field with '147 Birch Way' on //input[@ng-reflect-name="labelAddress"]
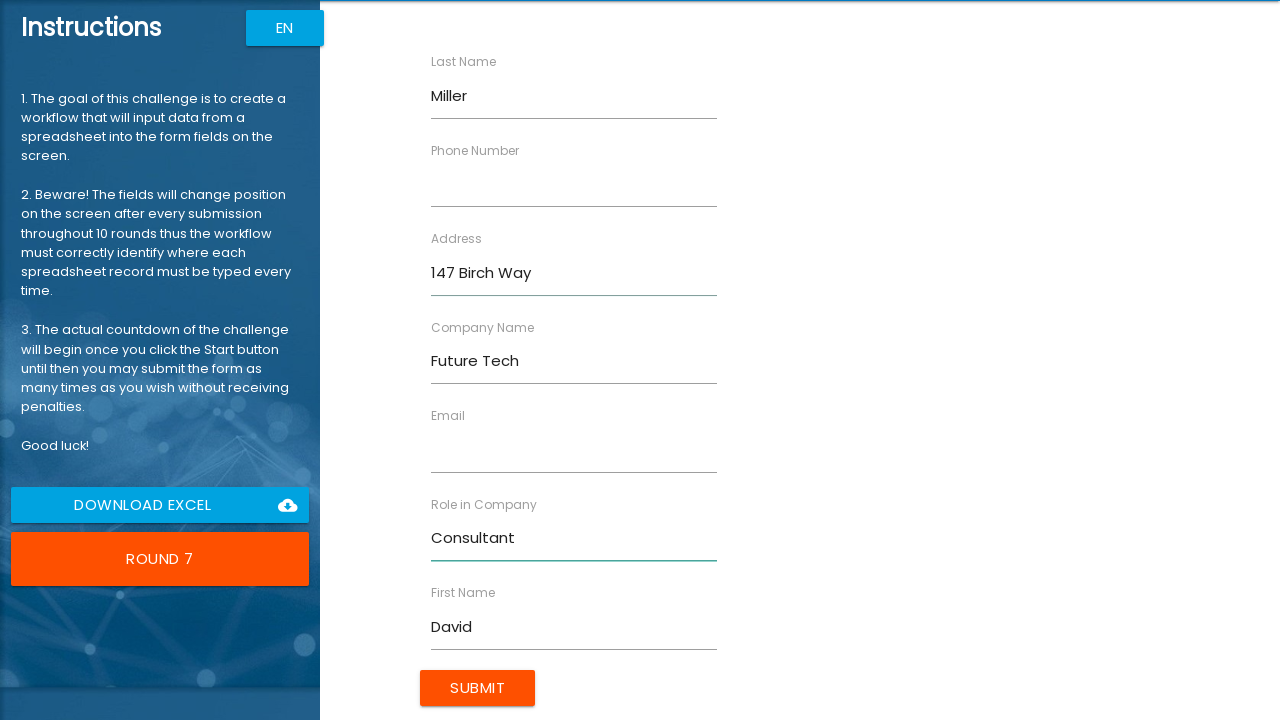

Filled Email field with 'david.m@example.com' on //input[@ng-reflect-name="labelEmail"]
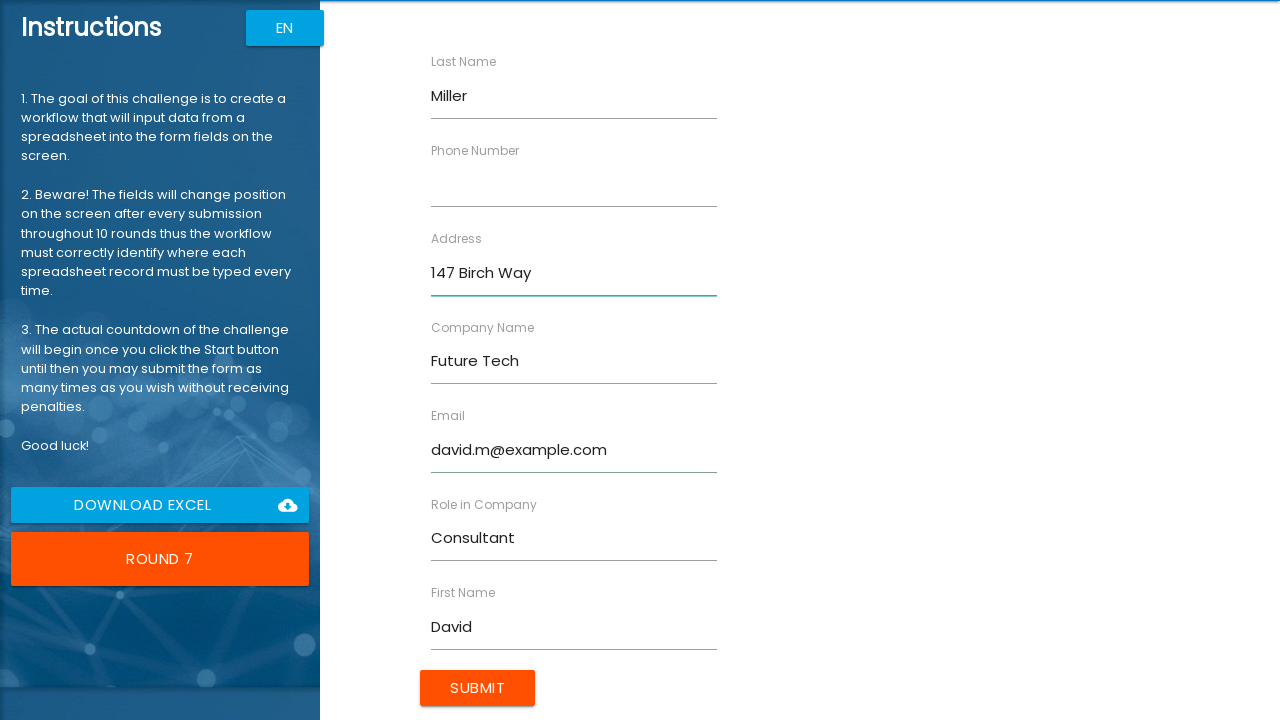

Filled Phone Number field with '5557890123' on //input[@ng-reflect-name="labelPhone"]
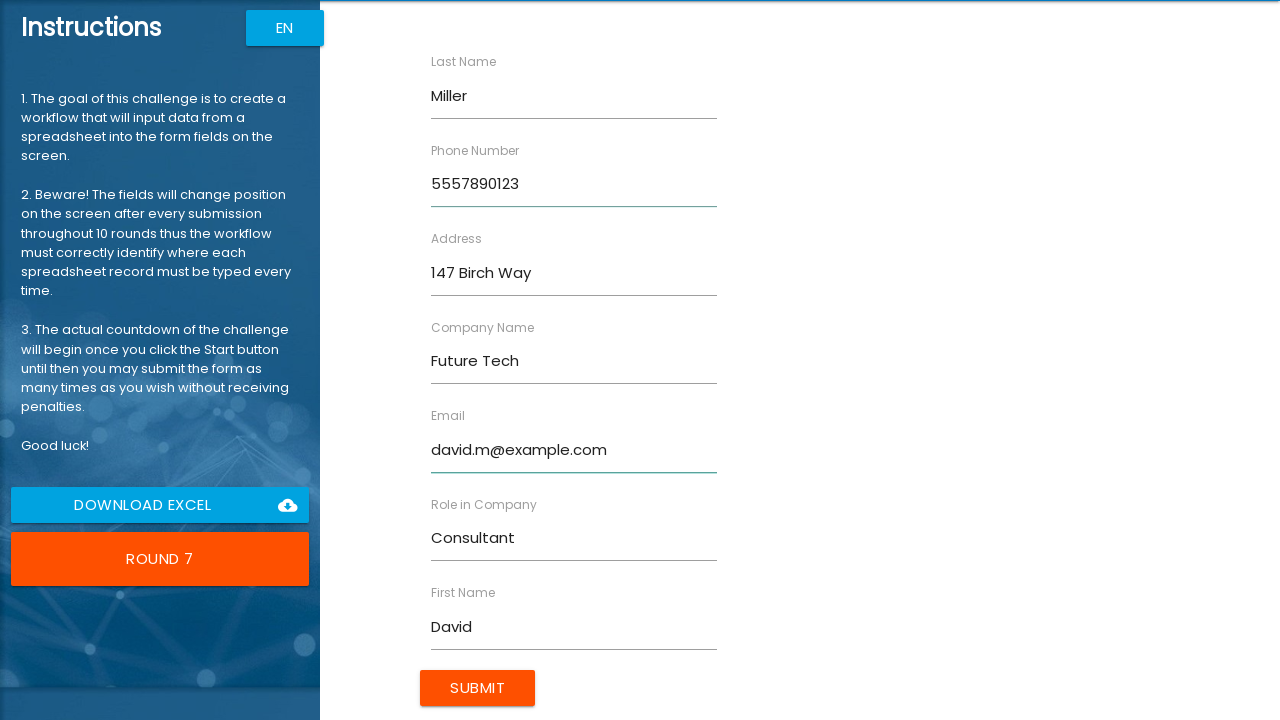

Clicked Submit button for form entry 7 of 10 at (478, 688) on xpath=//input[@value="Submit"]
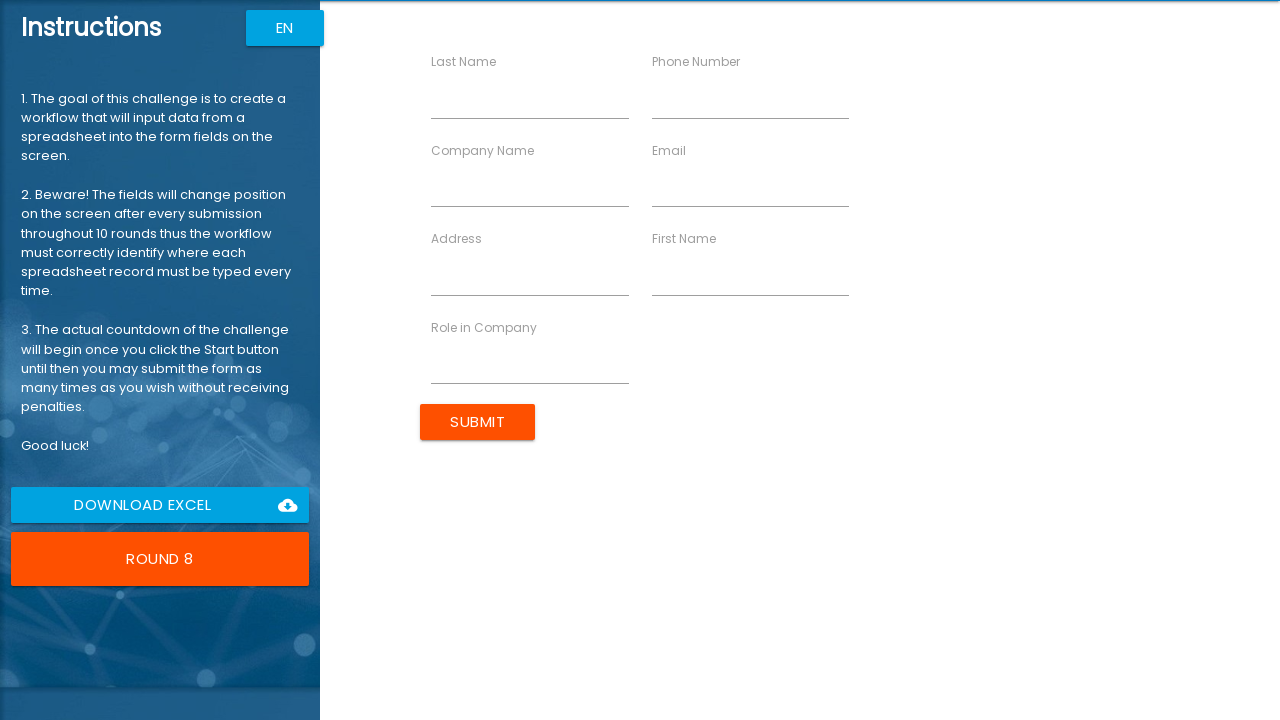

Filled First Name field with 'Lisa' on //input[@ng-reflect-name="labelFirstName"]
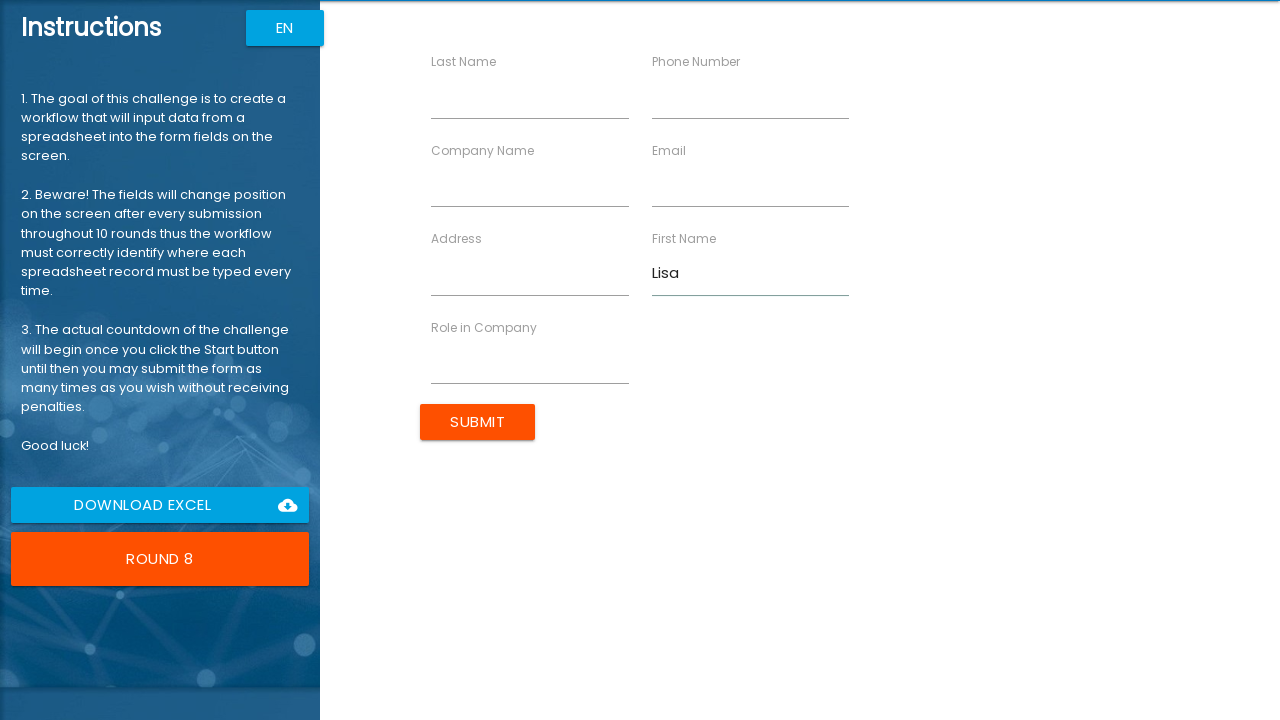

Filled Last Name field with 'Wilson' on //input[@ng-reflect-name="labelLastName"]
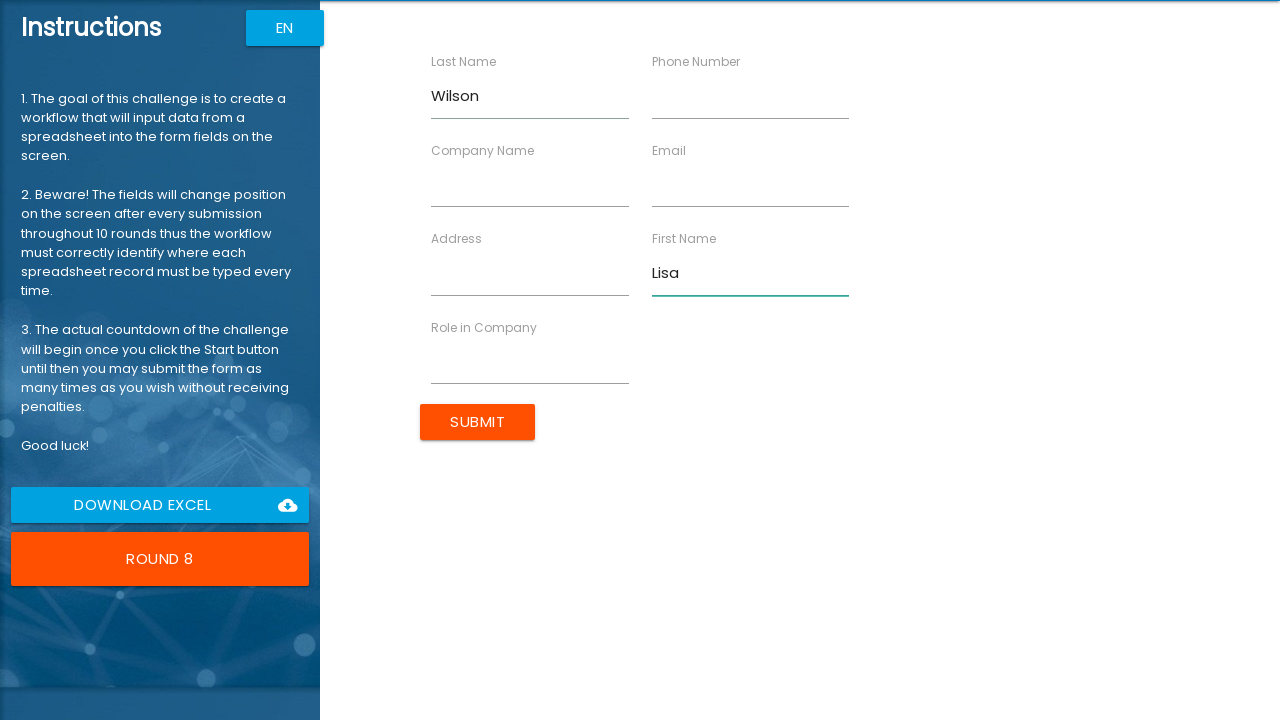

Filled Company Name field with 'Smart Solutions' on //input[@ng-reflect-name="labelCompanyName"]
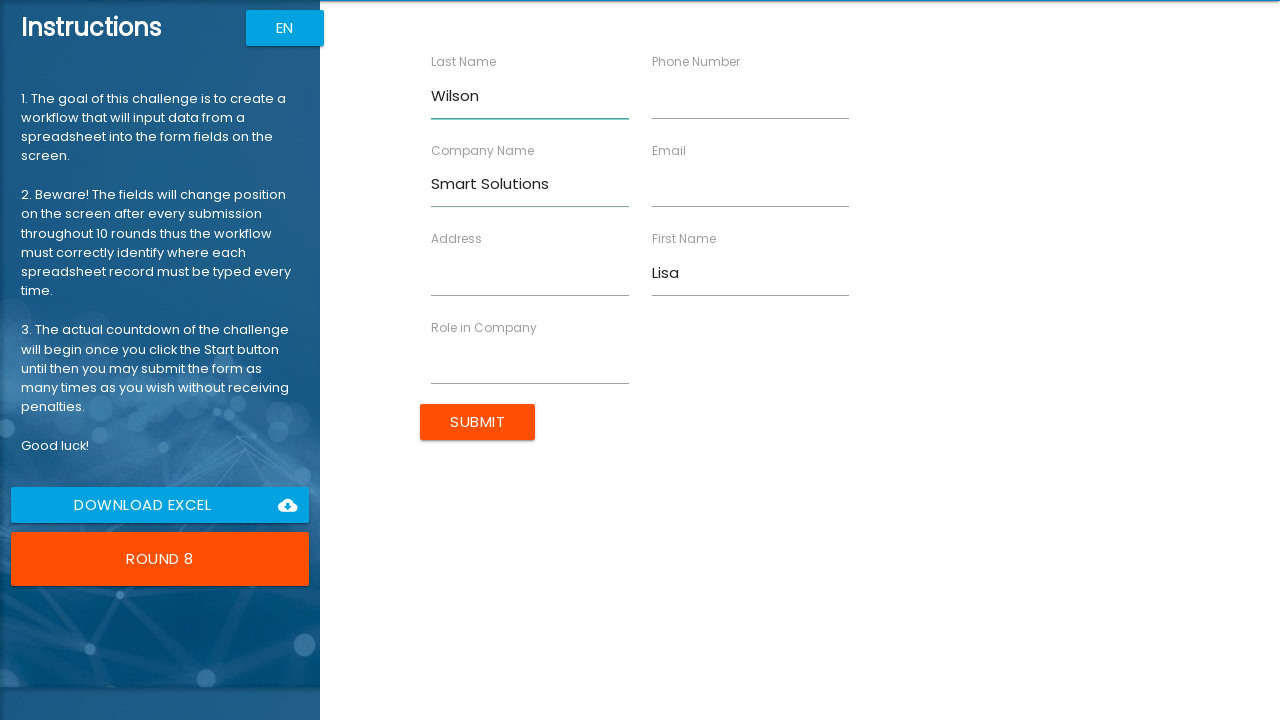

Filled Role field with 'Architect' on //input[@ng-reflect-name="labelRole"]
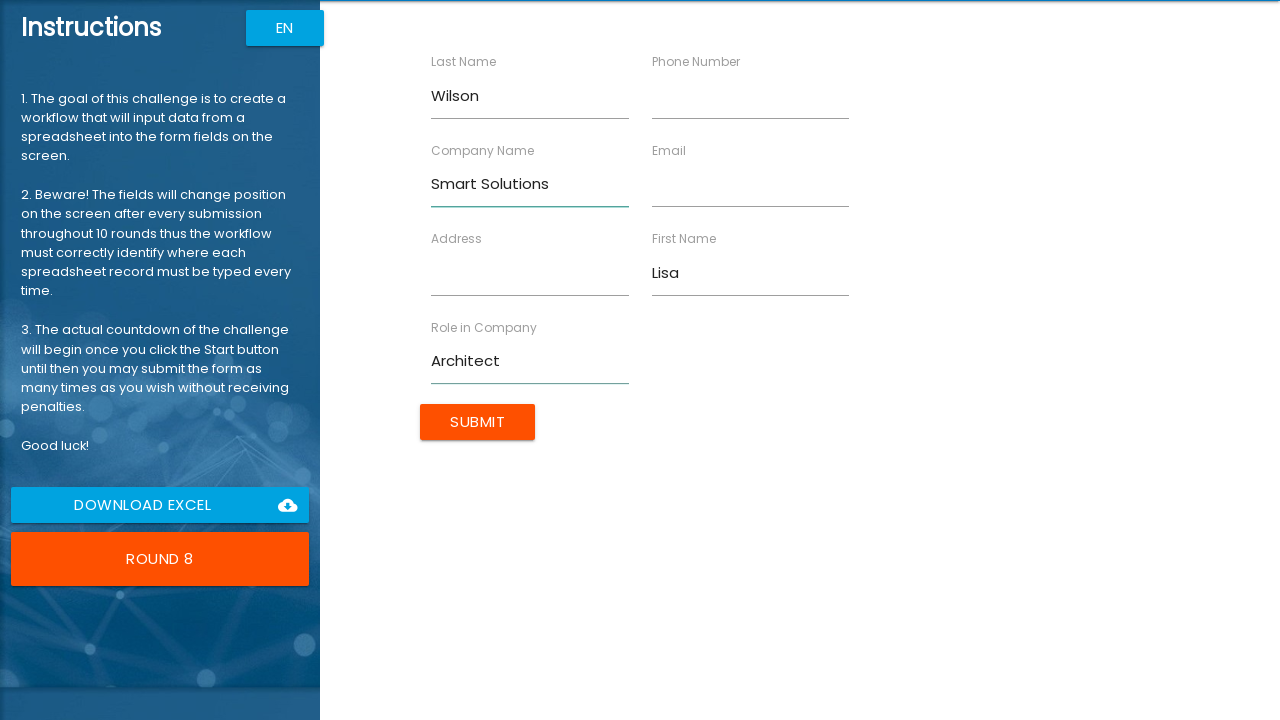

Filled Address field with '258 Spruce Ct' on //input[@ng-reflect-name="labelAddress"]
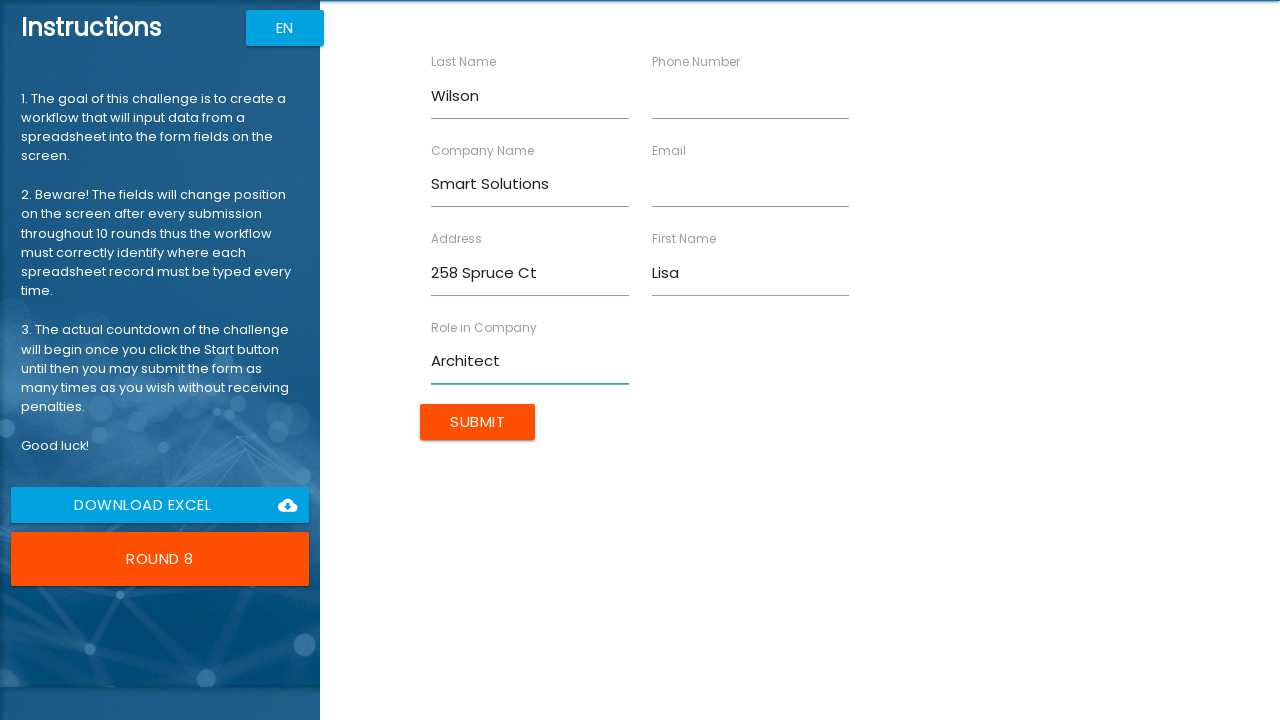

Filled Email field with 'lisa.w@example.com' on //input[@ng-reflect-name="labelEmail"]
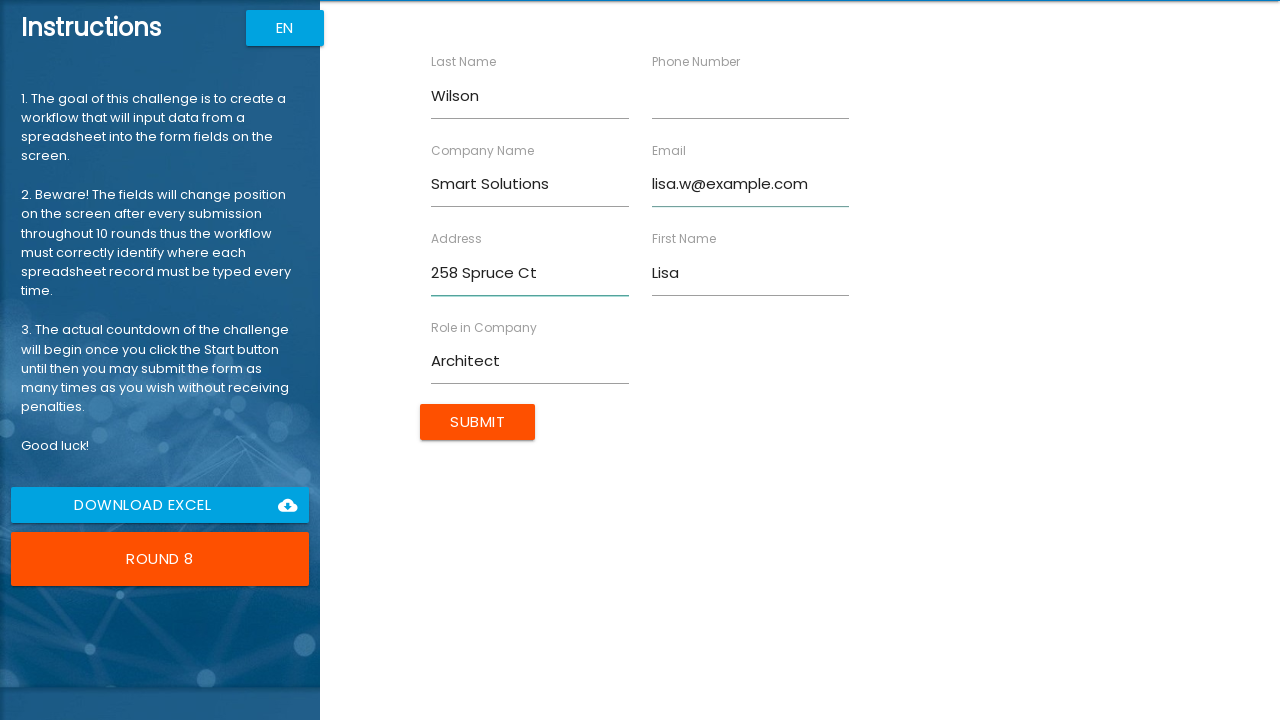

Filled Phone Number field with '5558901234' on //input[@ng-reflect-name="labelPhone"]
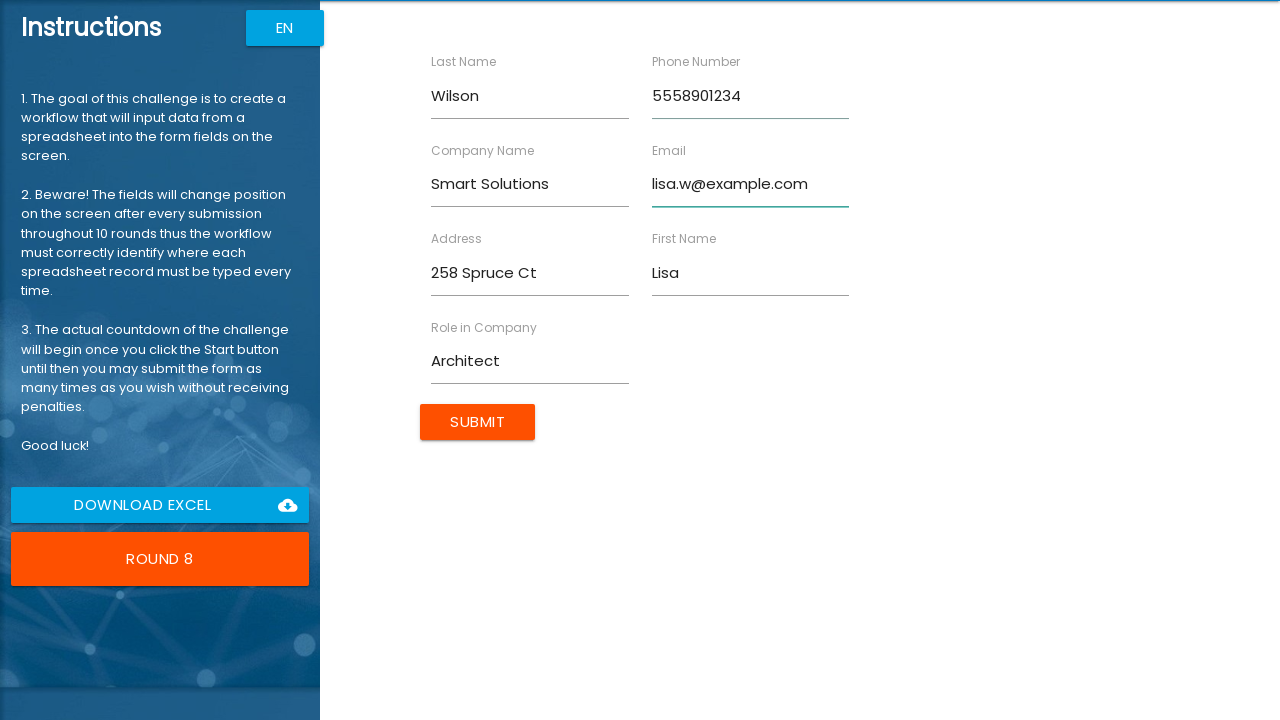

Clicked Submit button for form entry 8 of 10 at (478, 422) on xpath=//input[@value="Submit"]
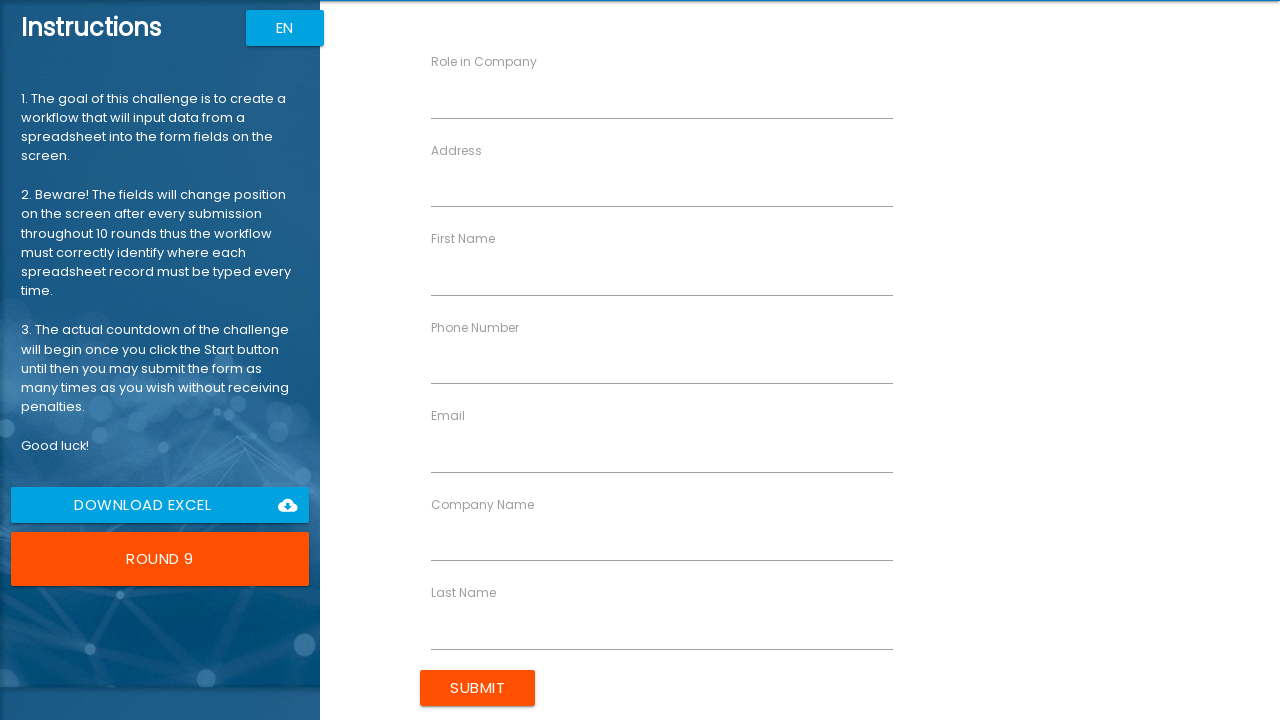

Filled First Name field with 'James' on //input[@ng-reflect-name="labelFirstName"]
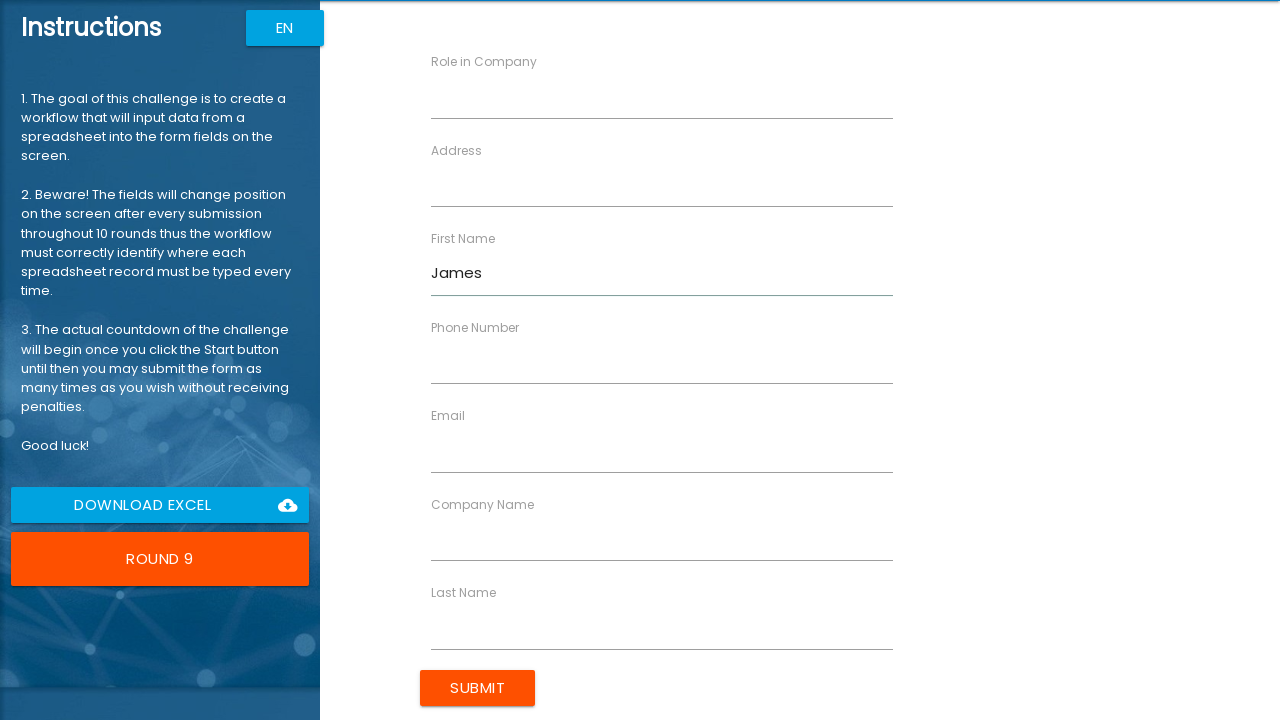

Filled Last Name field with 'Taylor' on //input[@ng-reflect-name="labelLastName"]
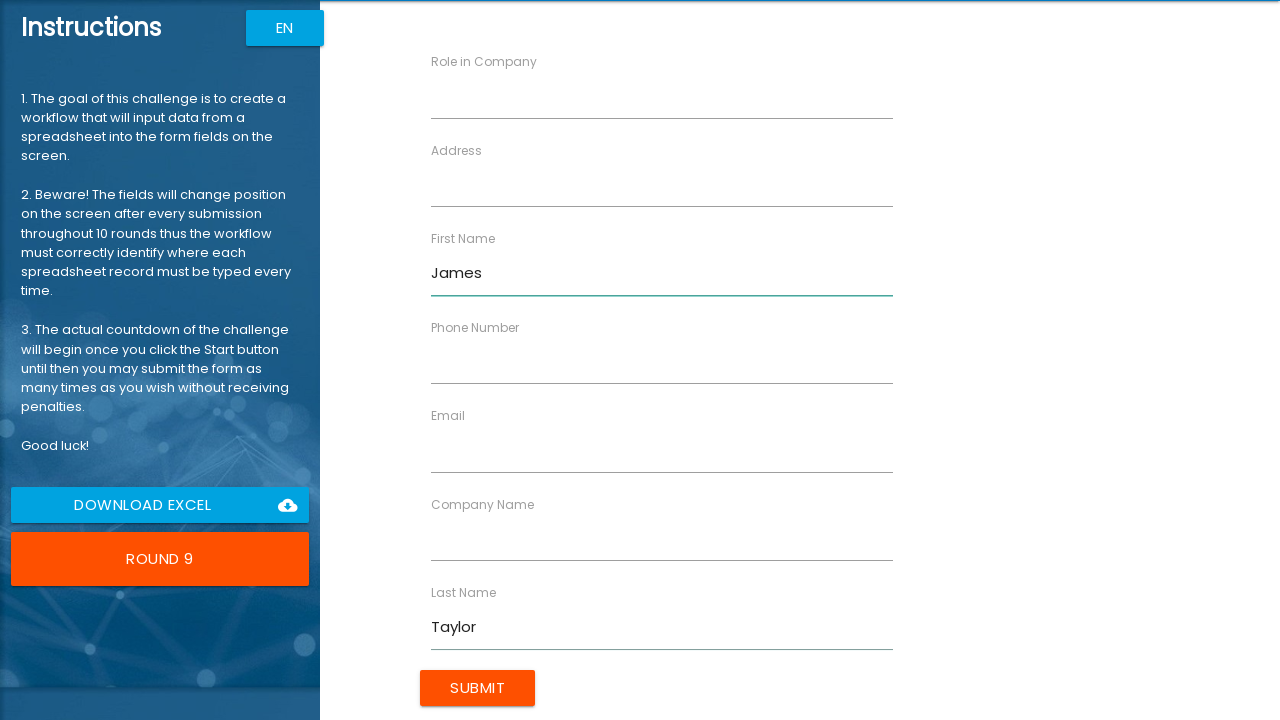

Filled Company Name field with 'Digital Corp' on //input[@ng-reflect-name="labelCompanyName"]
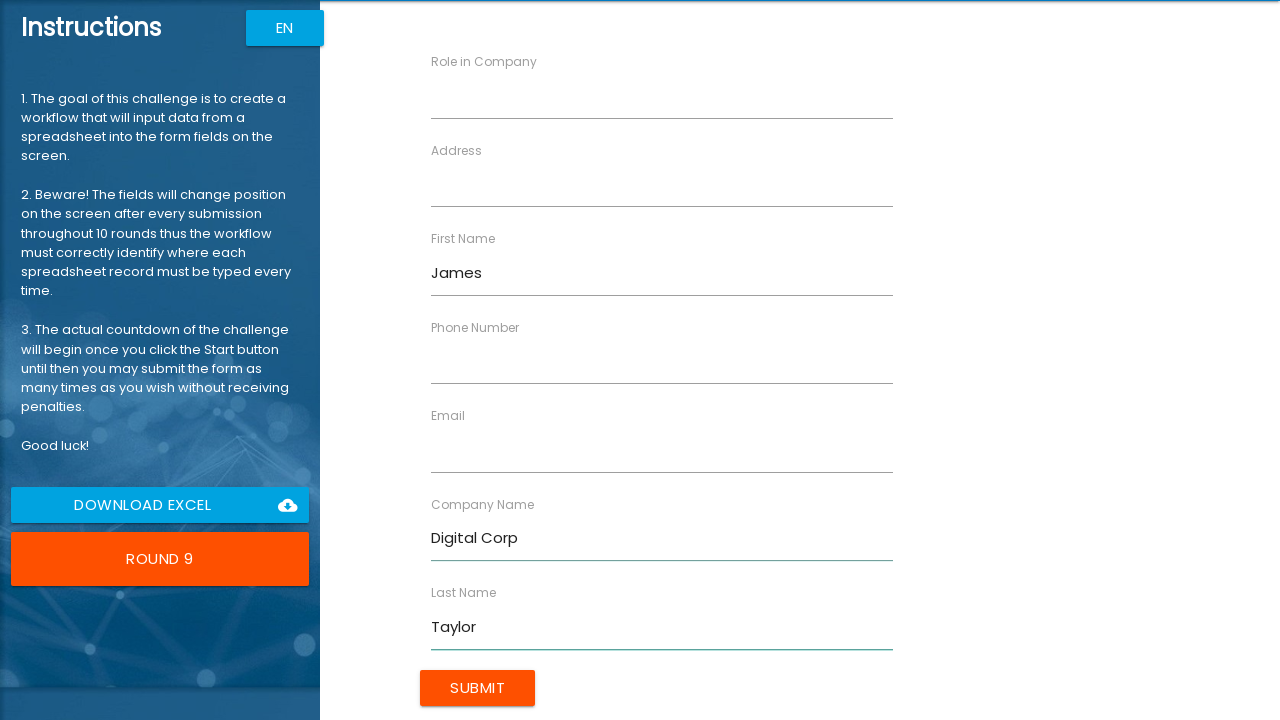

Filled Role field with 'Lead' on //input[@ng-reflect-name="labelRole"]
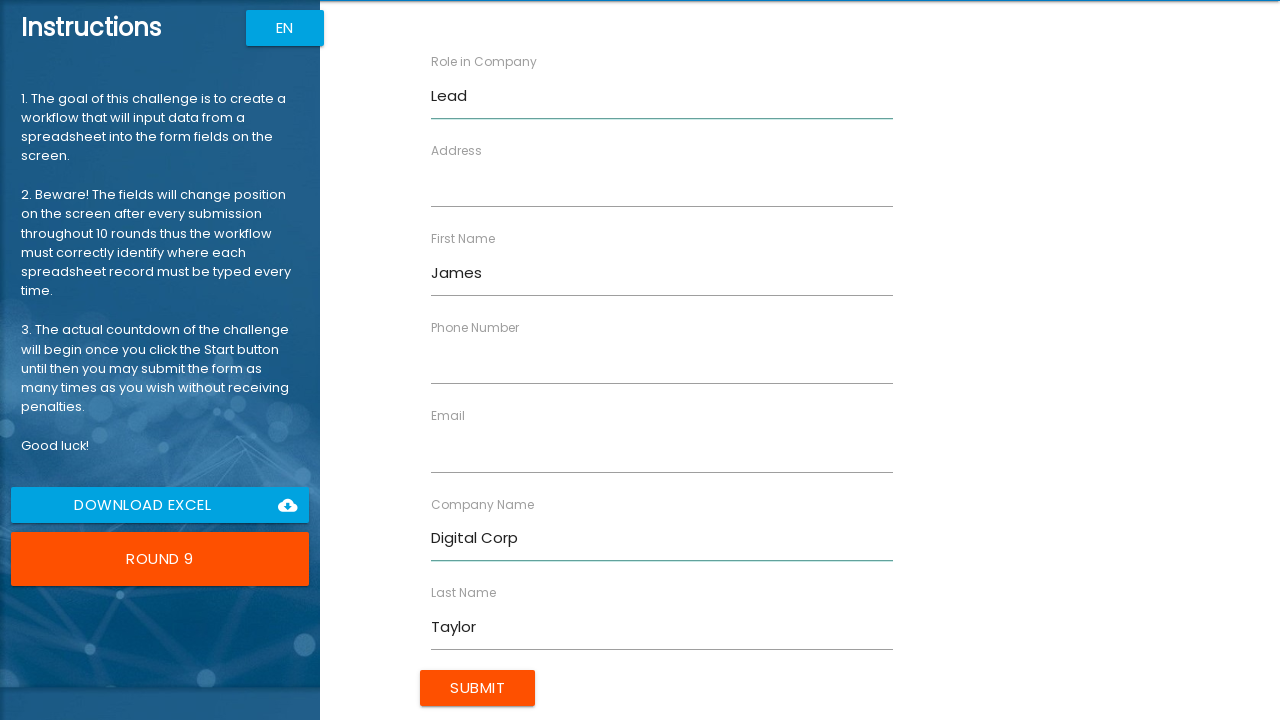

Filled Address field with '369 Walnut Blvd' on //input[@ng-reflect-name="labelAddress"]
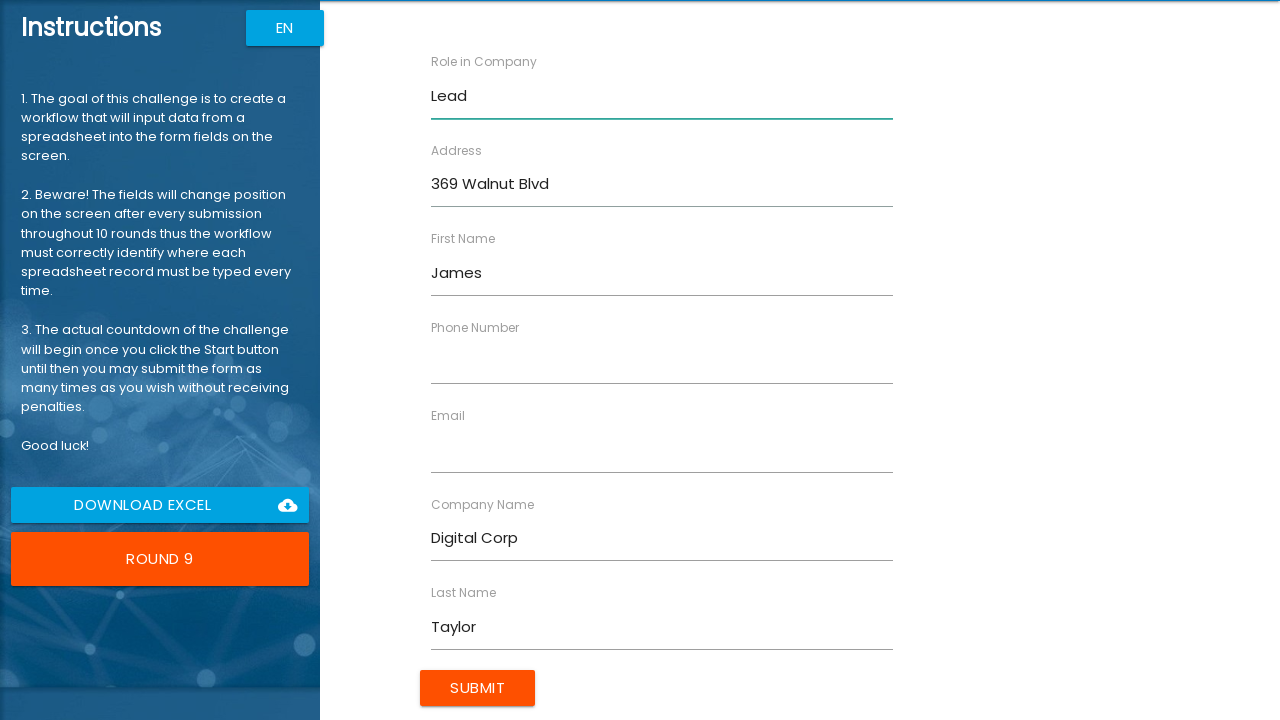

Filled Email field with 'james.t@example.com' on //input[@ng-reflect-name="labelEmail"]
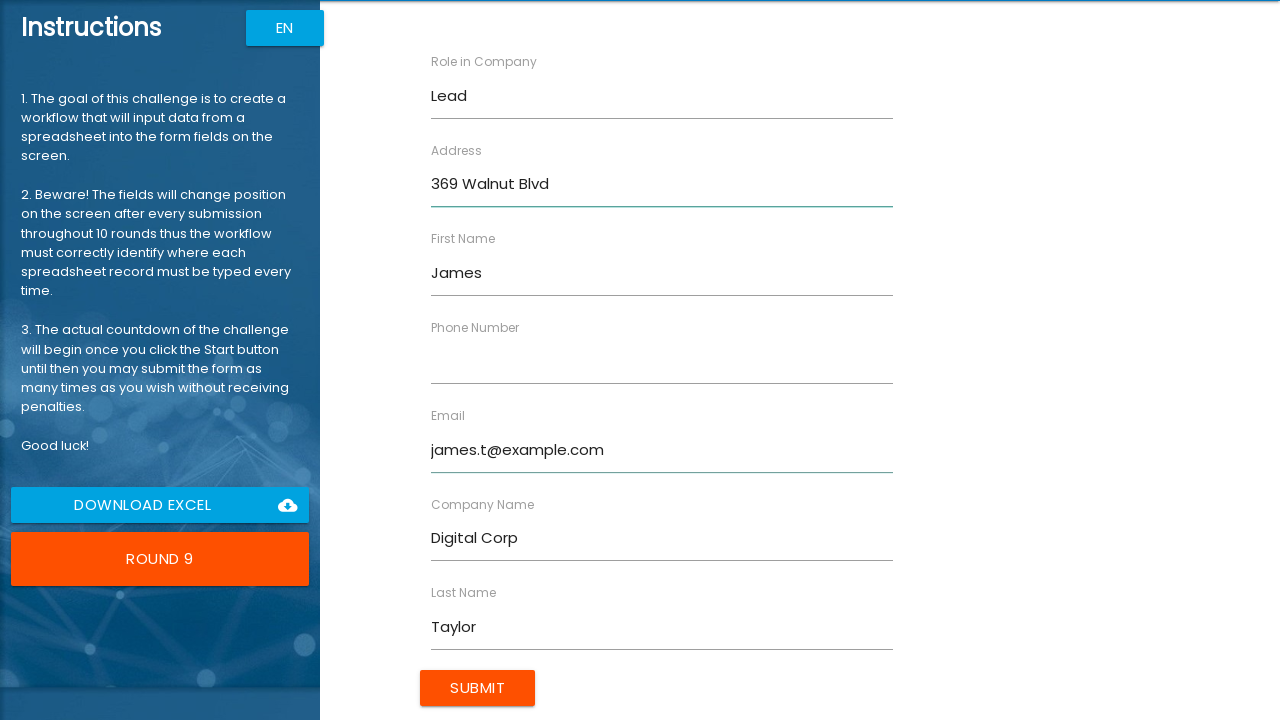

Filled Phone Number field with '5559012345' on //input[@ng-reflect-name="labelPhone"]
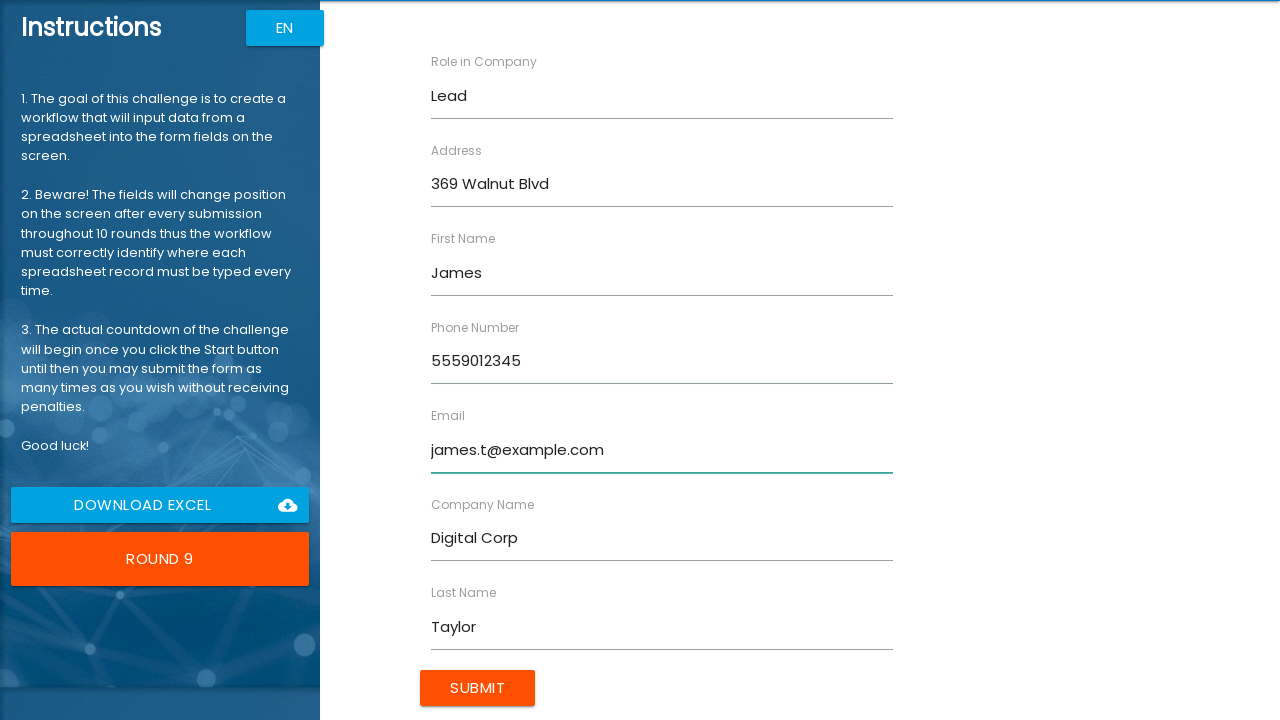

Clicked Submit button for form entry 9 of 10 at (478, 688) on xpath=//input[@value="Submit"]
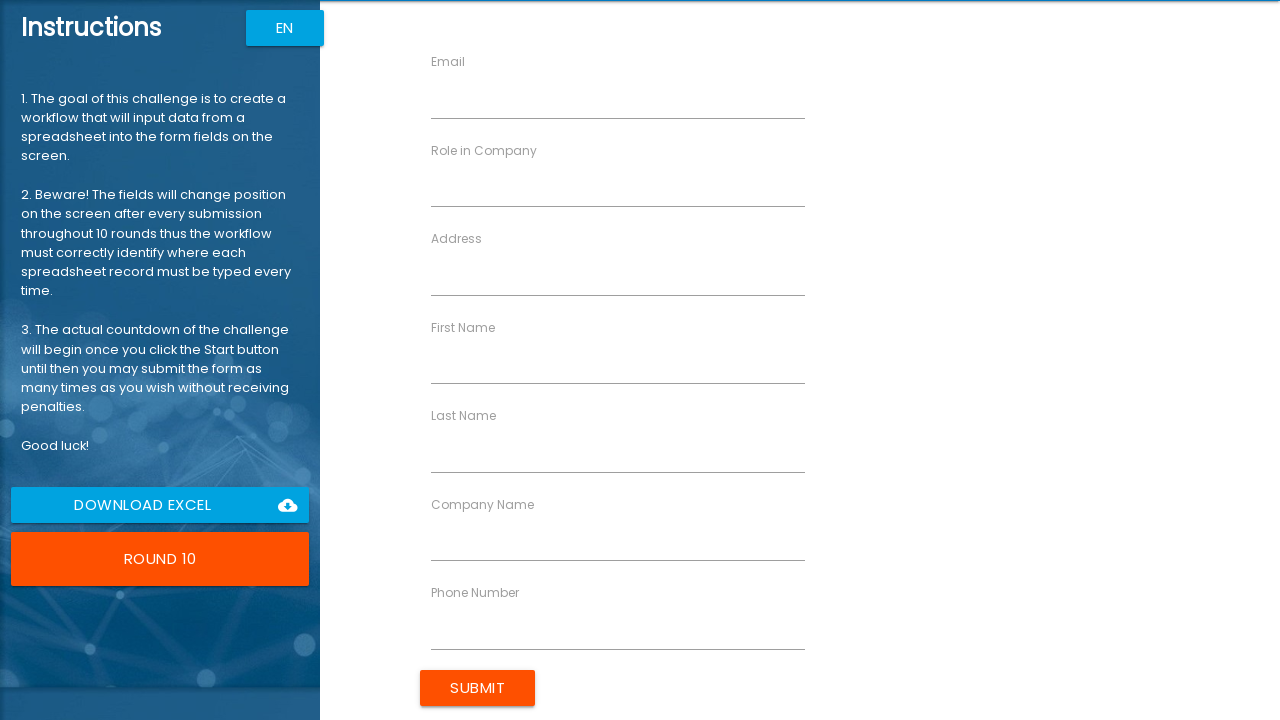

Filled First Name field with 'Amanda' on //input[@ng-reflect-name="labelFirstName"]
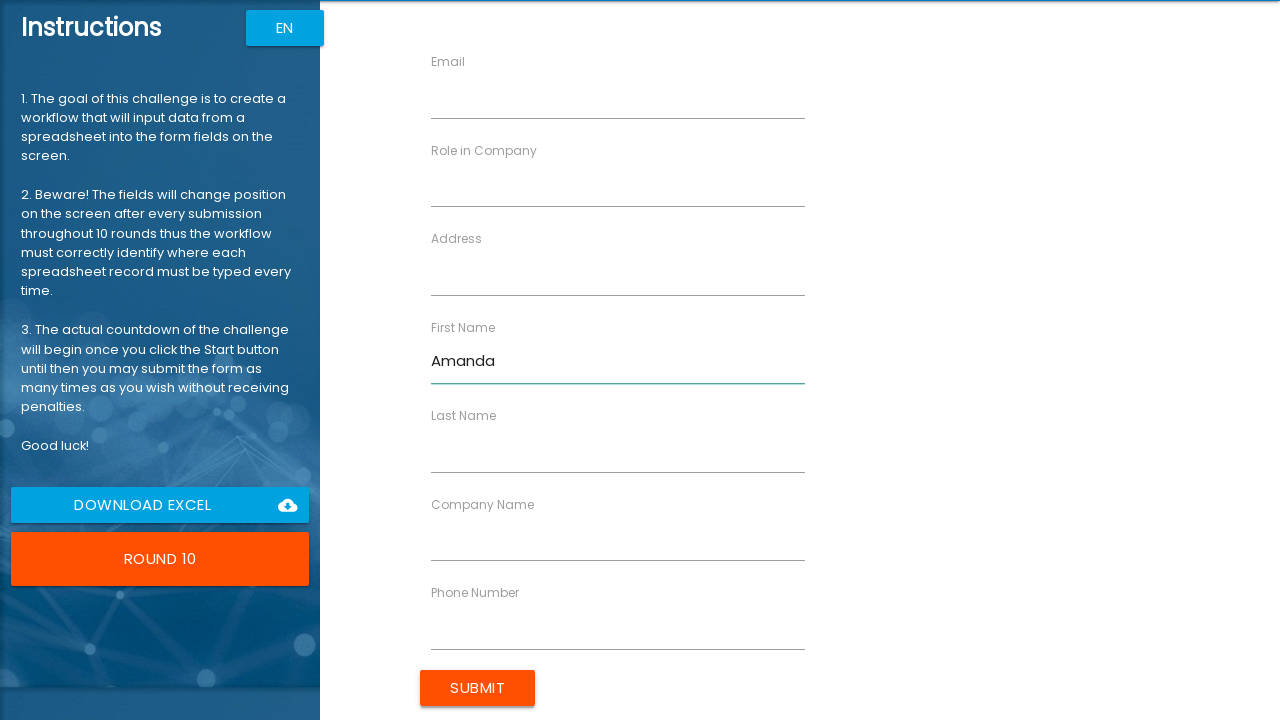

Filled Last Name field with 'Anderson' on //input[@ng-reflect-name="labelLastName"]
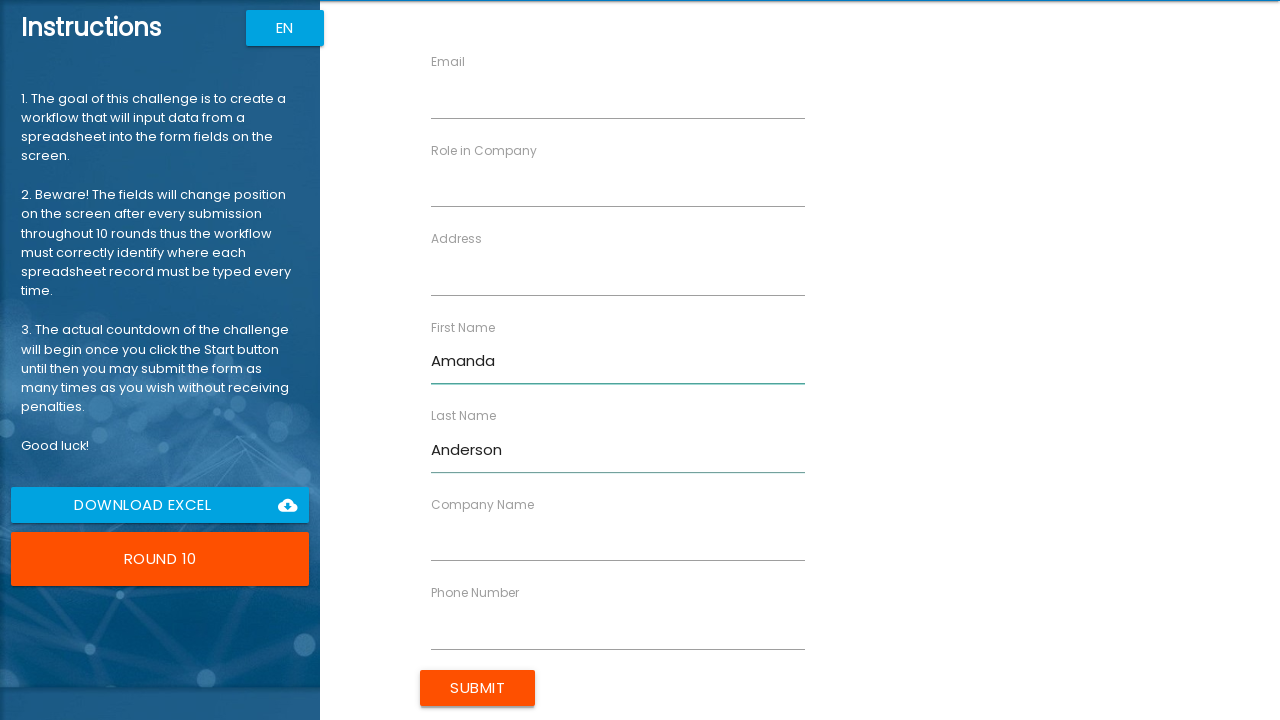

Filled Company Name field with 'Web Works' on //input[@ng-reflect-name="labelCompanyName"]
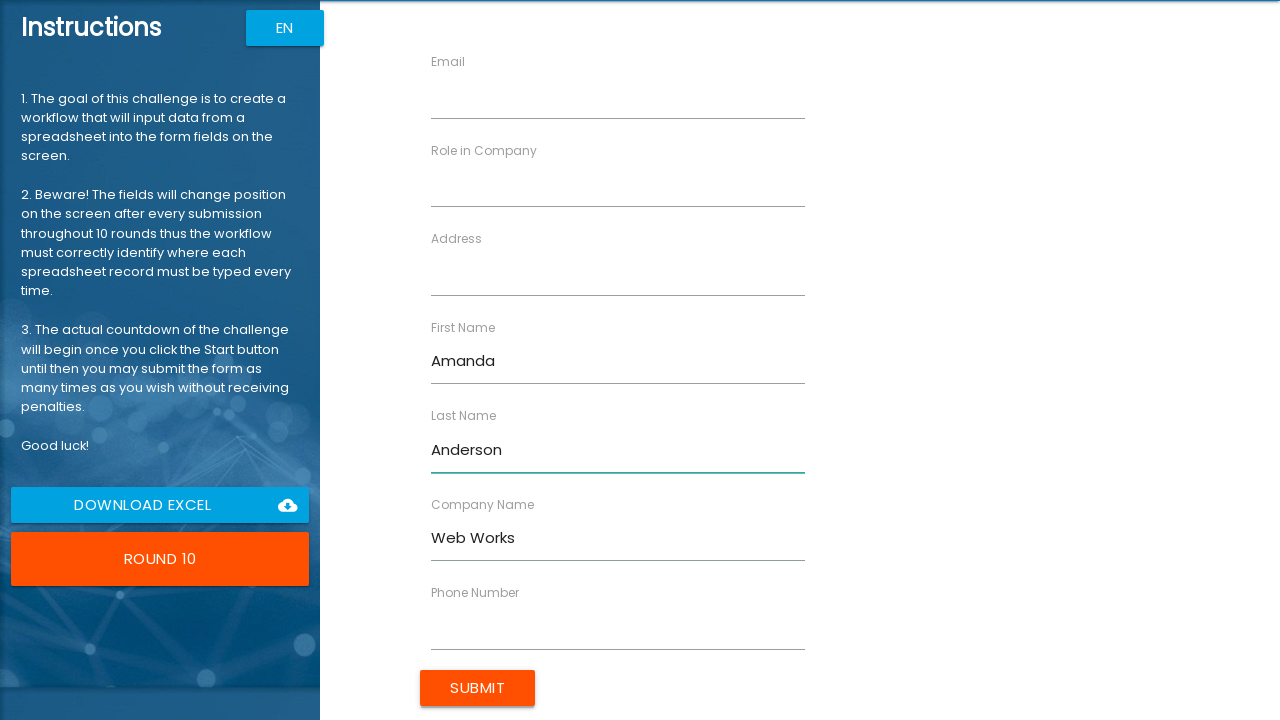

Filled Role field with 'Specialist' on //input[@ng-reflect-name="labelRole"]
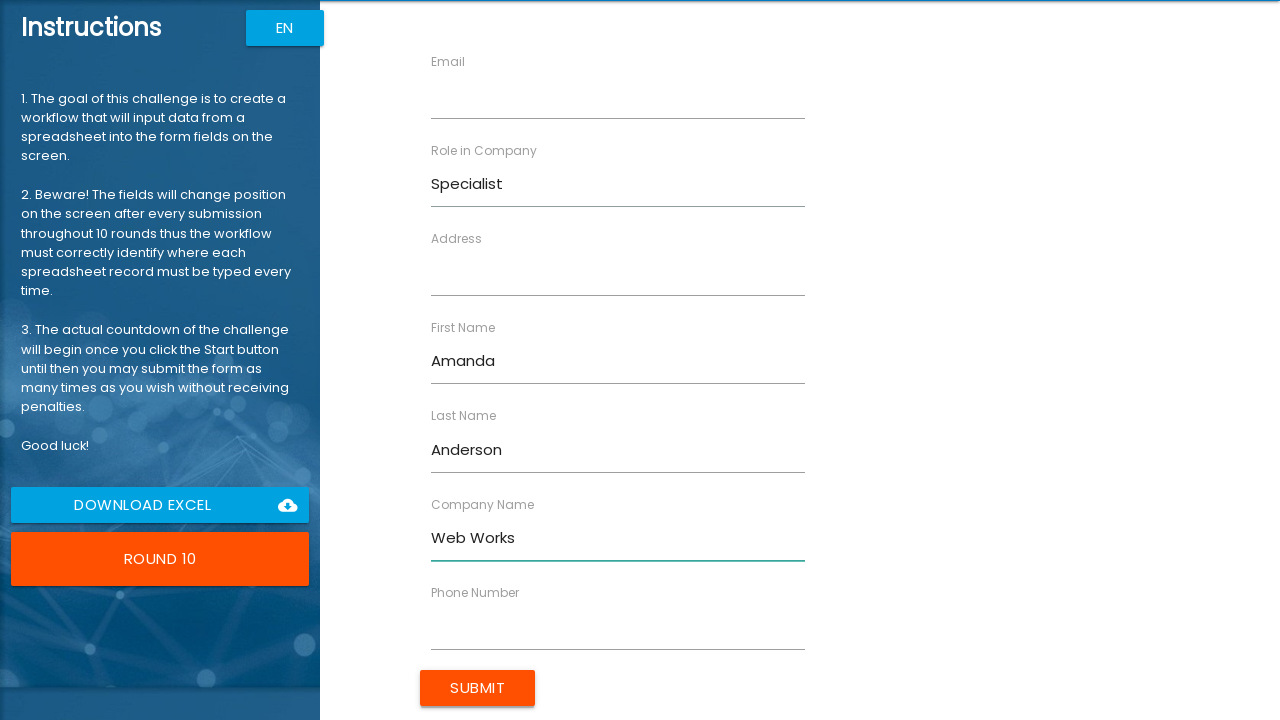

Filled Address field with '741 Cherry St' on //input[@ng-reflect-name="labelAddress"]
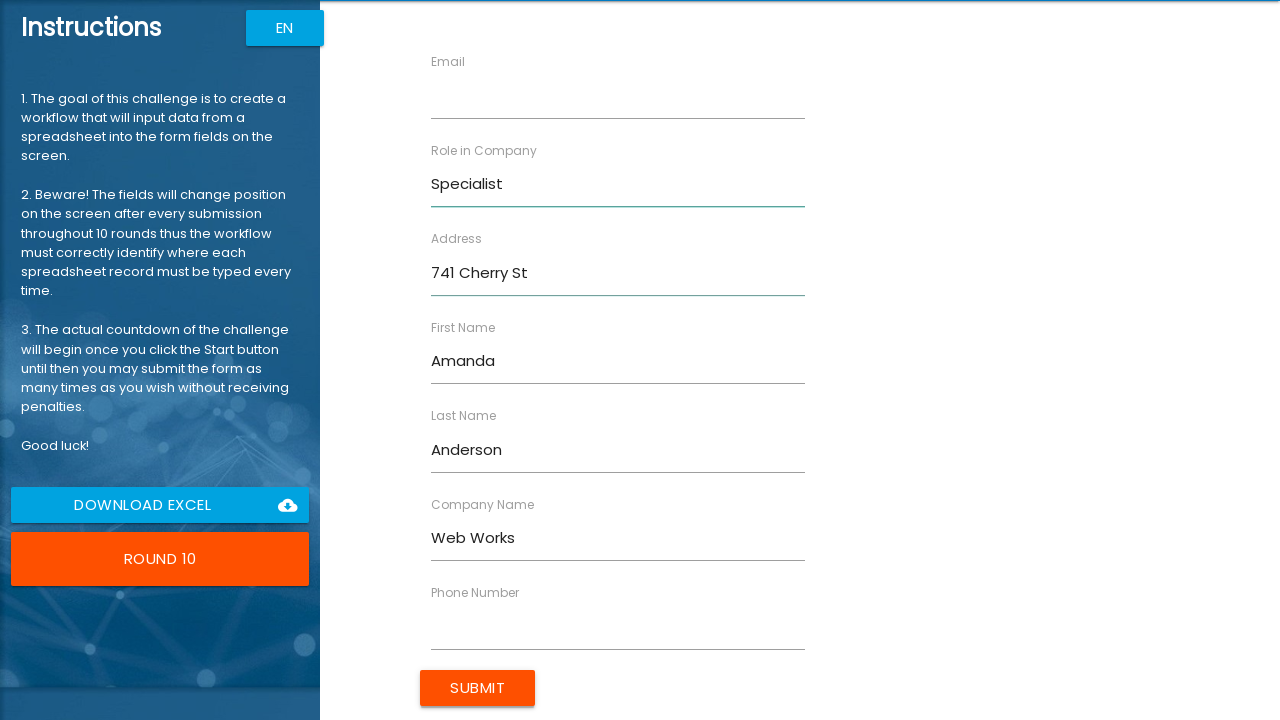

Filled Email field with 'amanda.a@example.com' on //input[@ng-reflect-name="labelEmail"]
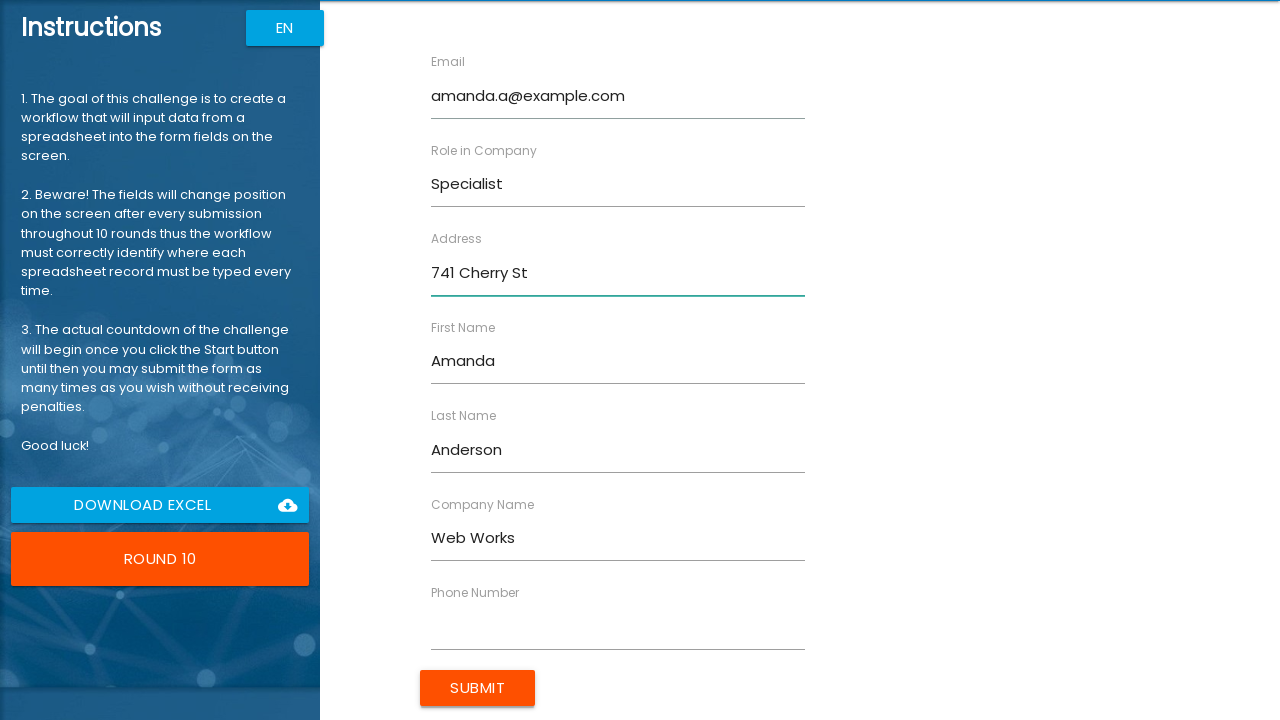

Filled Phone Number field with '5550123456' on //input[@ng-reflect-name="labelPhone"]
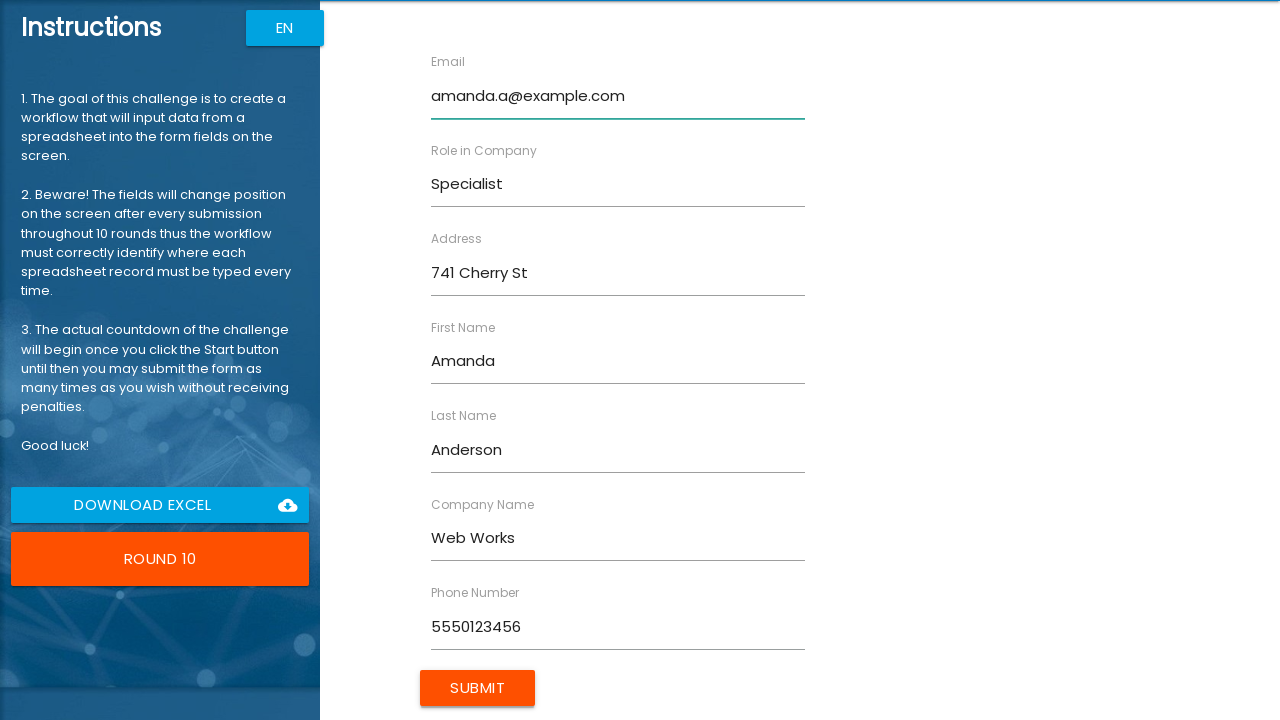

Clicked Submit button for form entry 10 of 10 at (478, 688) on xpath=//input[@value="Submit"]
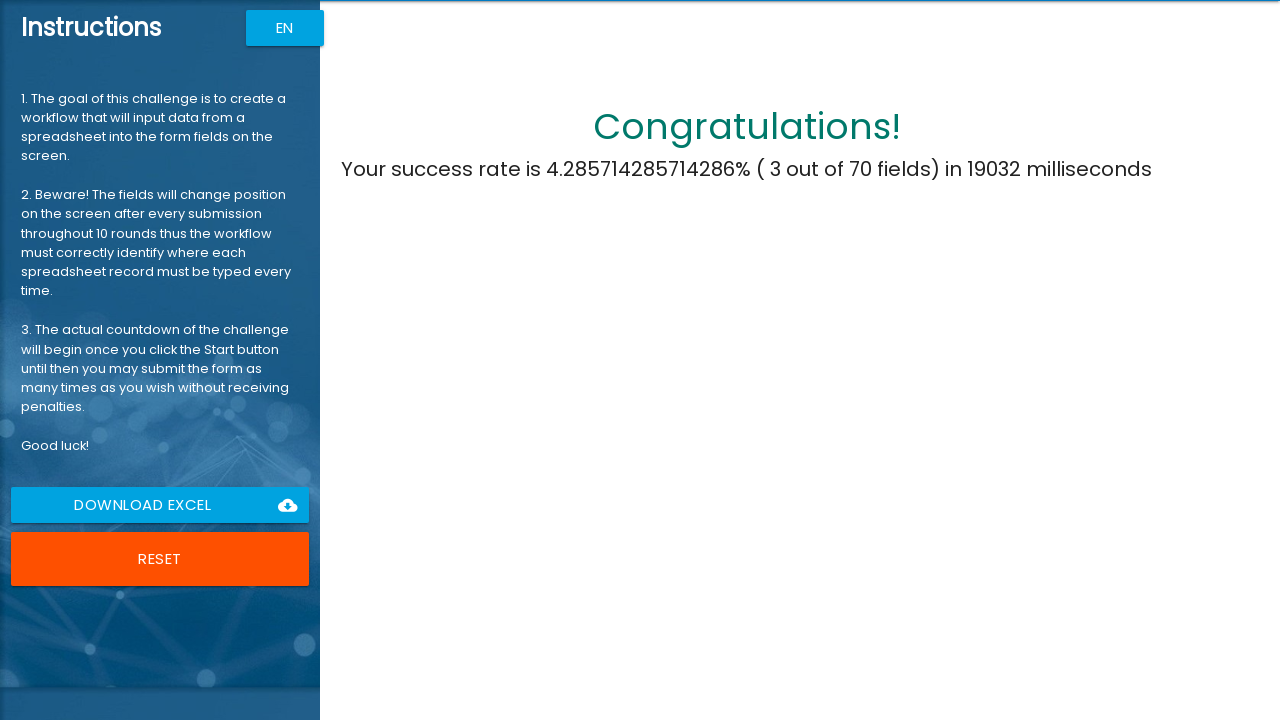

Result message appeared after completing all 10 form submissions
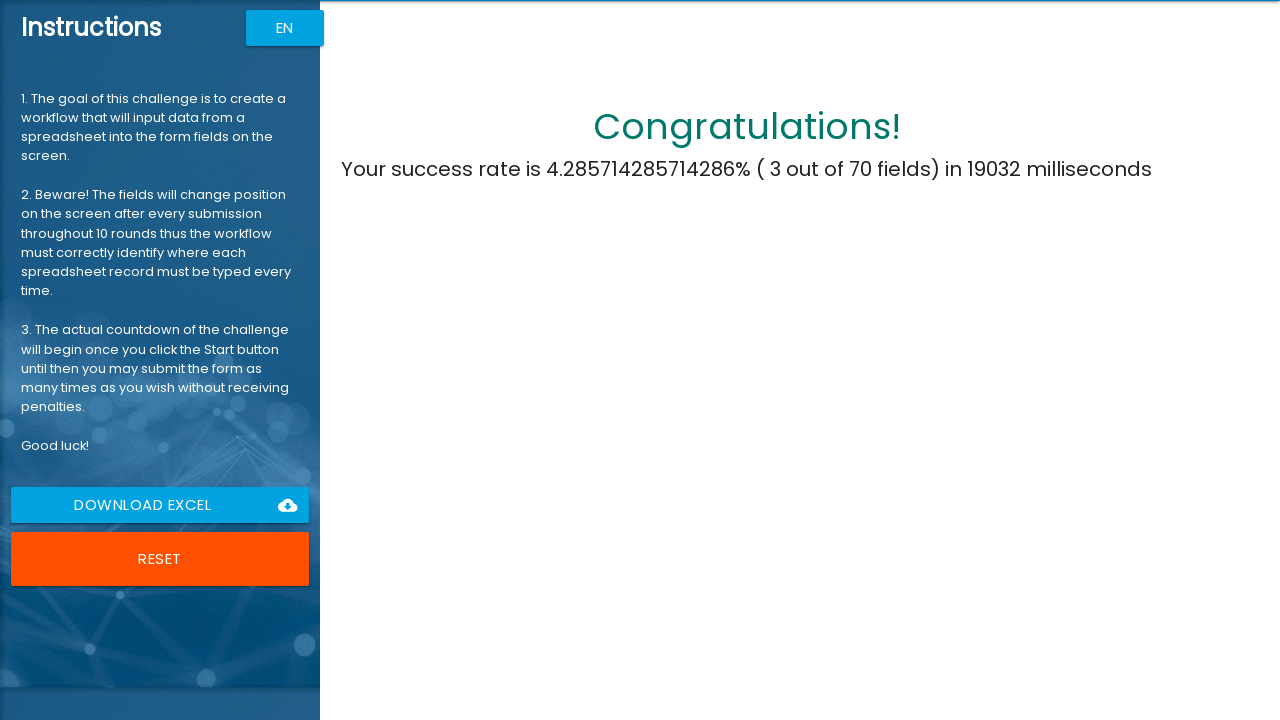

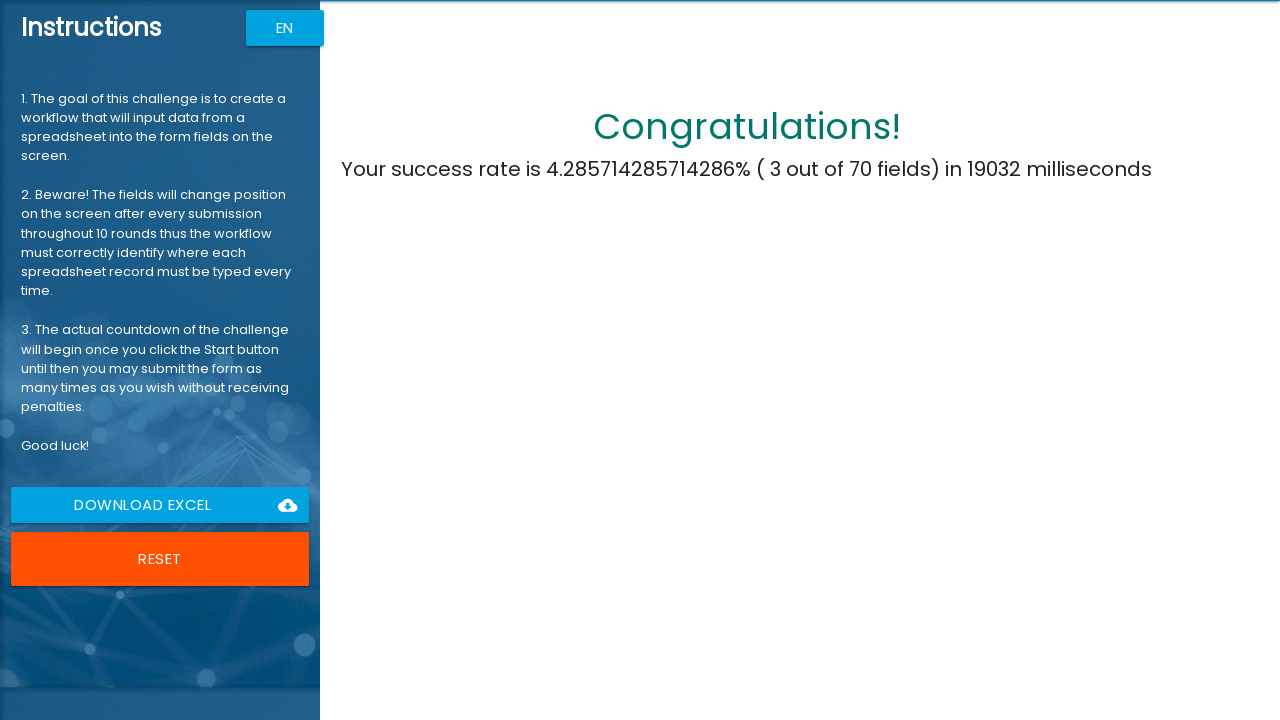